Automates the RPA Challenge by clicking the start button and filling out the dynamic form multiple times with person data including first name, last name, company, role, address, email, and phone number.

Starting URL: https://rpachallenge.com/

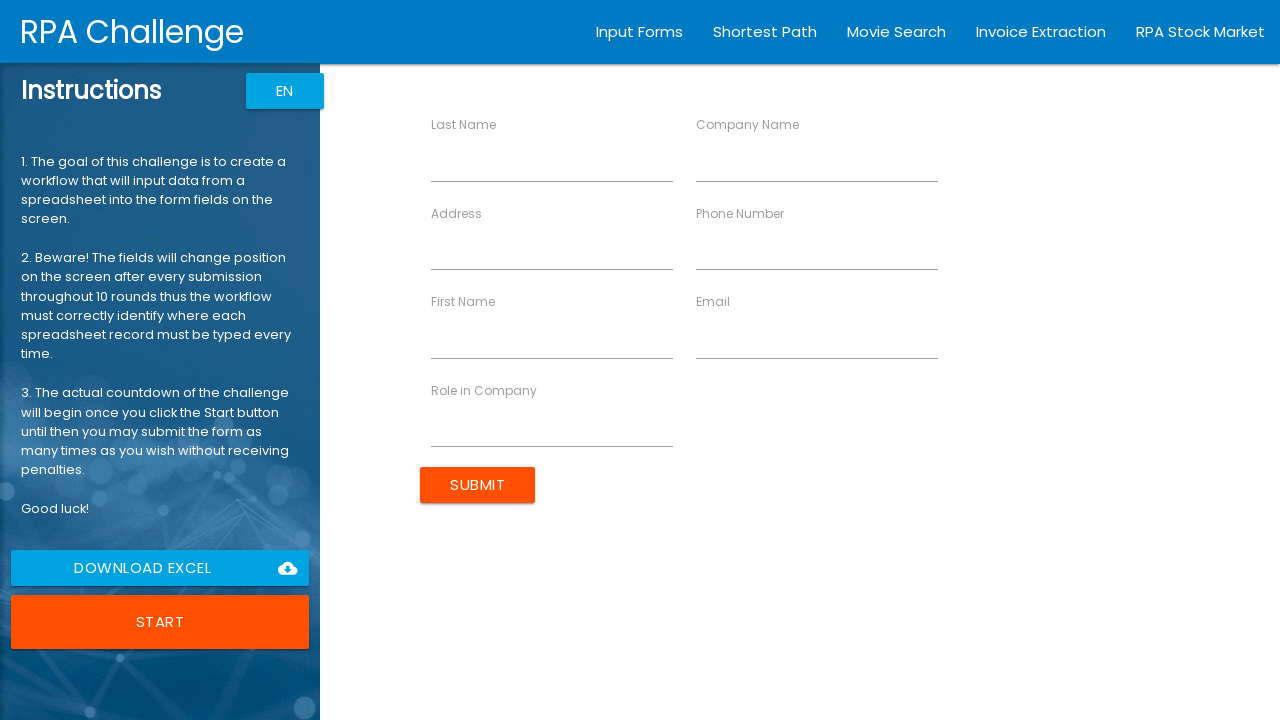

Clicked Start button to begin the RPA Challenge at (160, 622) on xpath=//button[contains(text(), 'Start')]
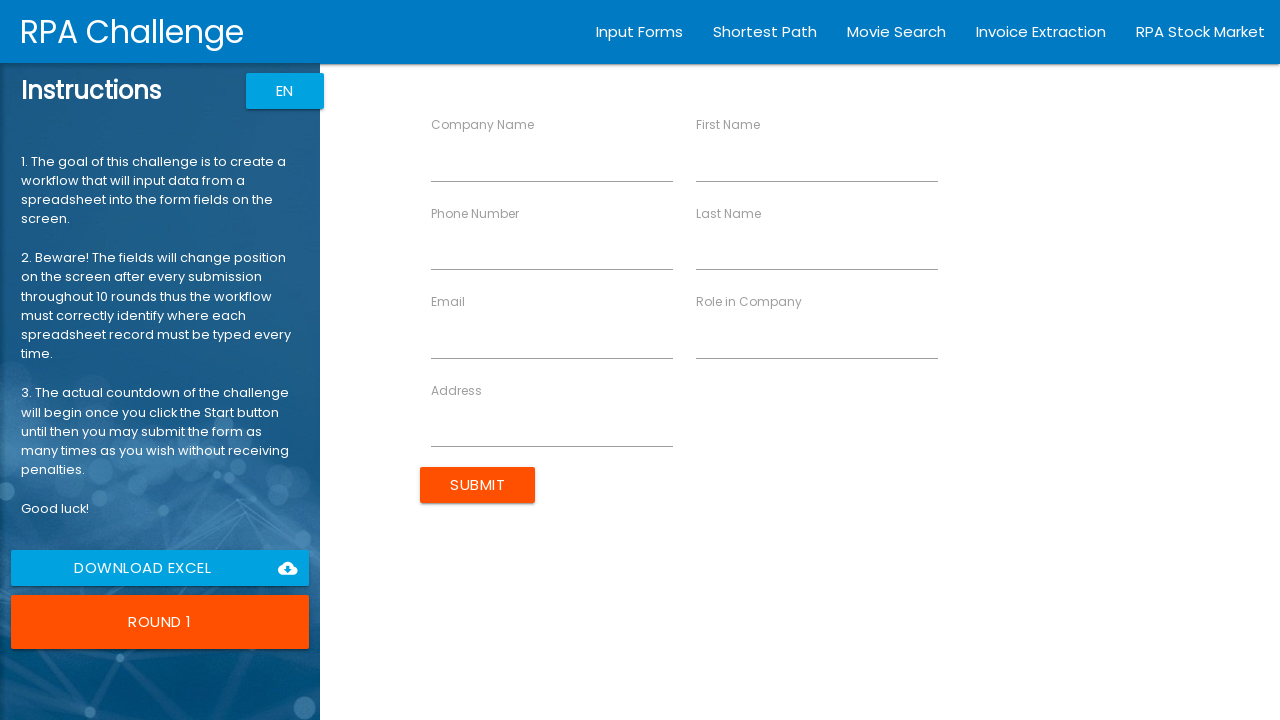

Filled first name field with 'John' on //*[@ng-reflect-name='labelFirstName']
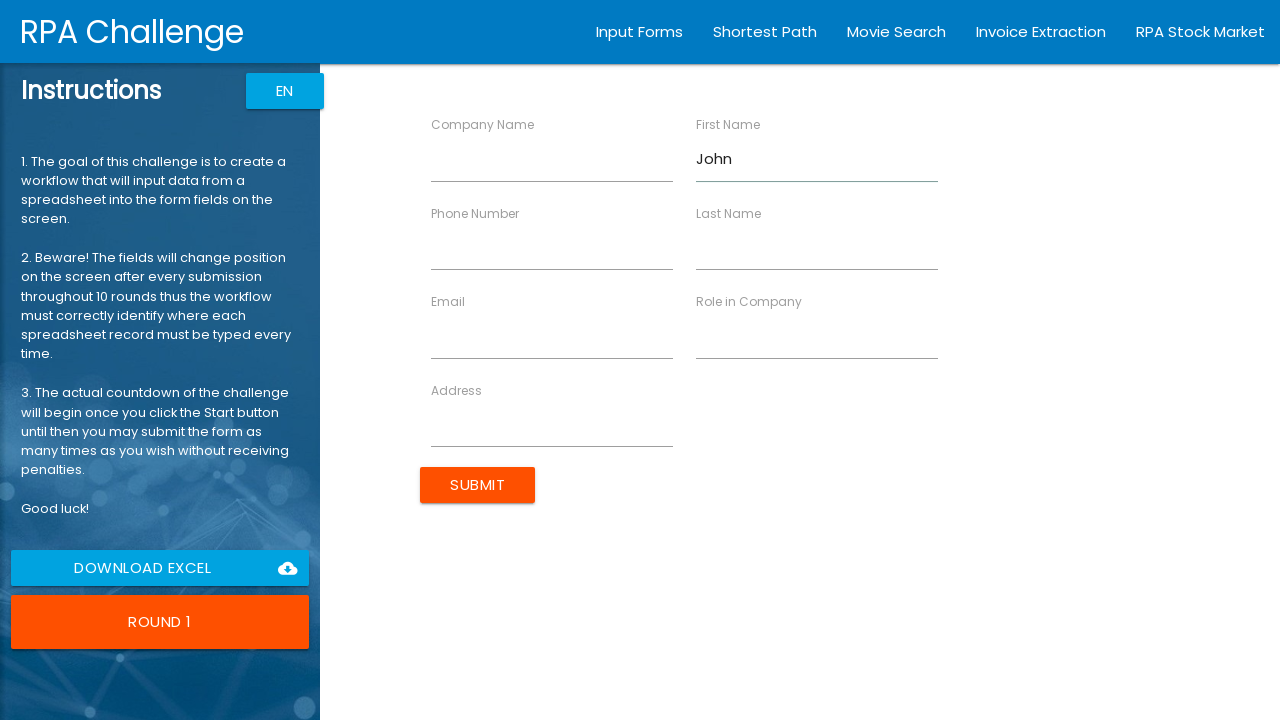

Filled last name field with 'Smith' on //*[@ng-reflect-name='labelLastName']
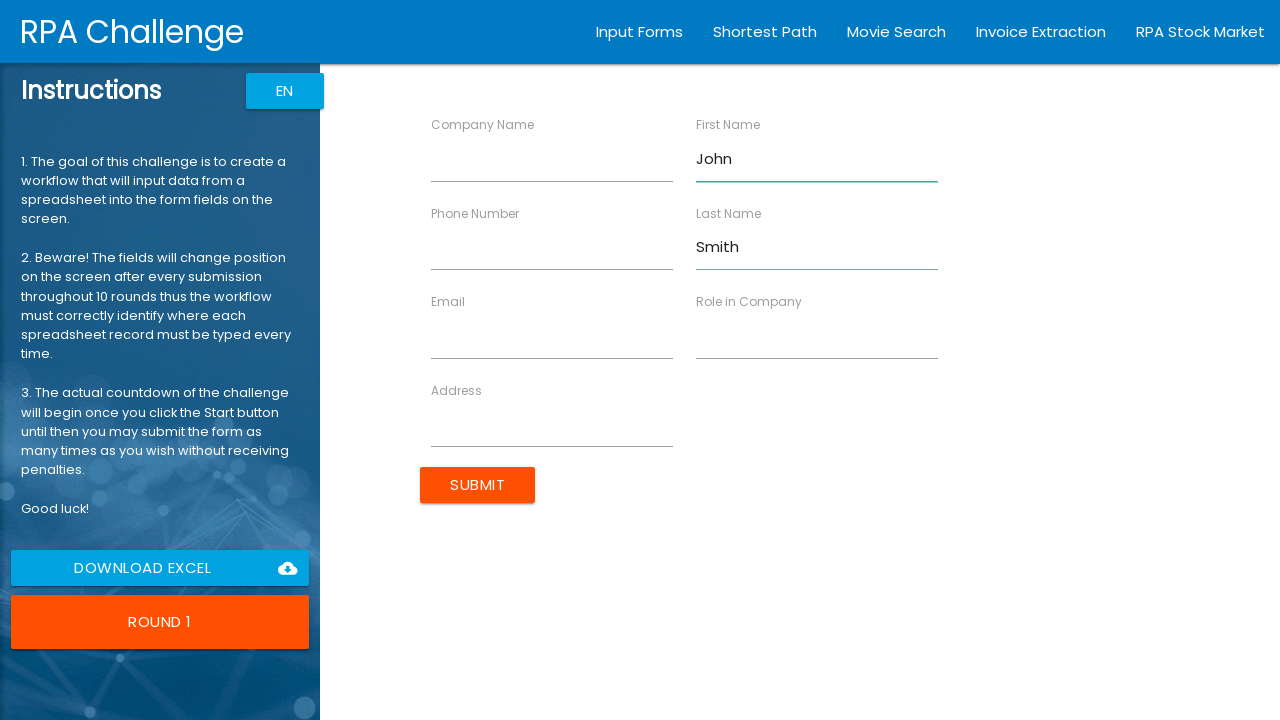

Filled company name field with 'Acme Corp' on //*[@ng-reflect-name='labelCompanyName']
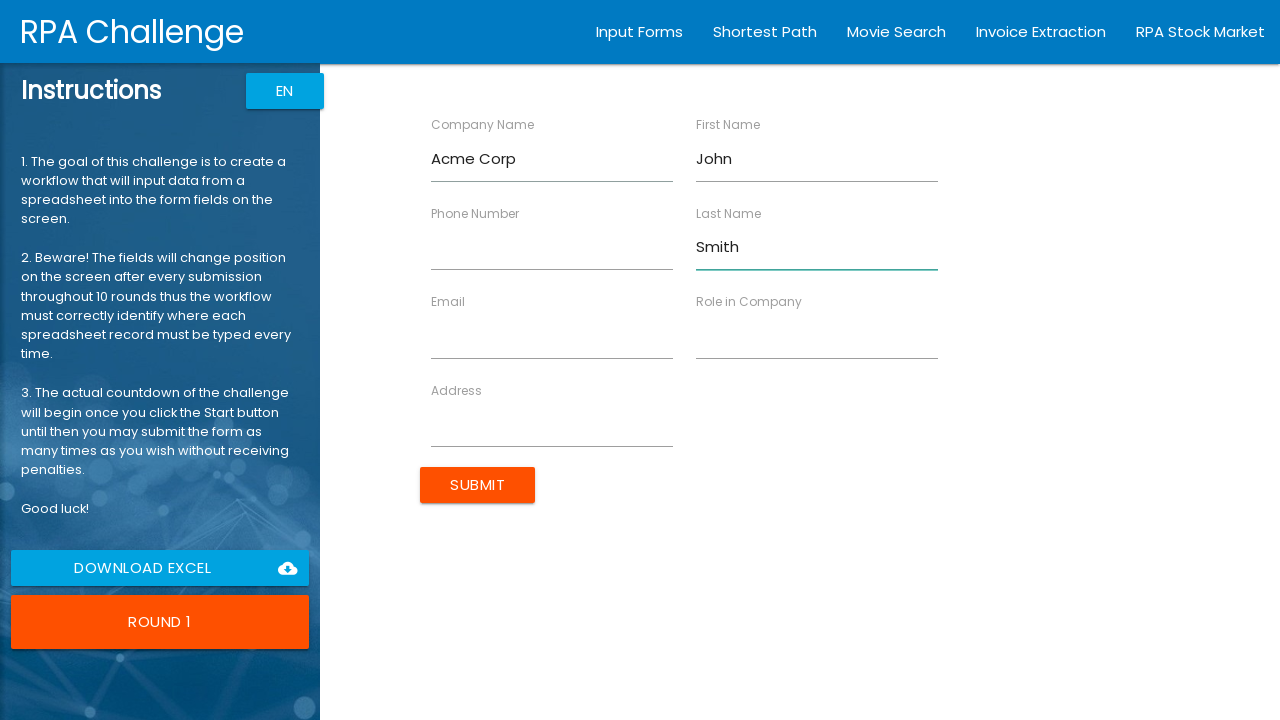

Filled role field with 'Developer' on //*[@ng-reflect-name='labelRole']
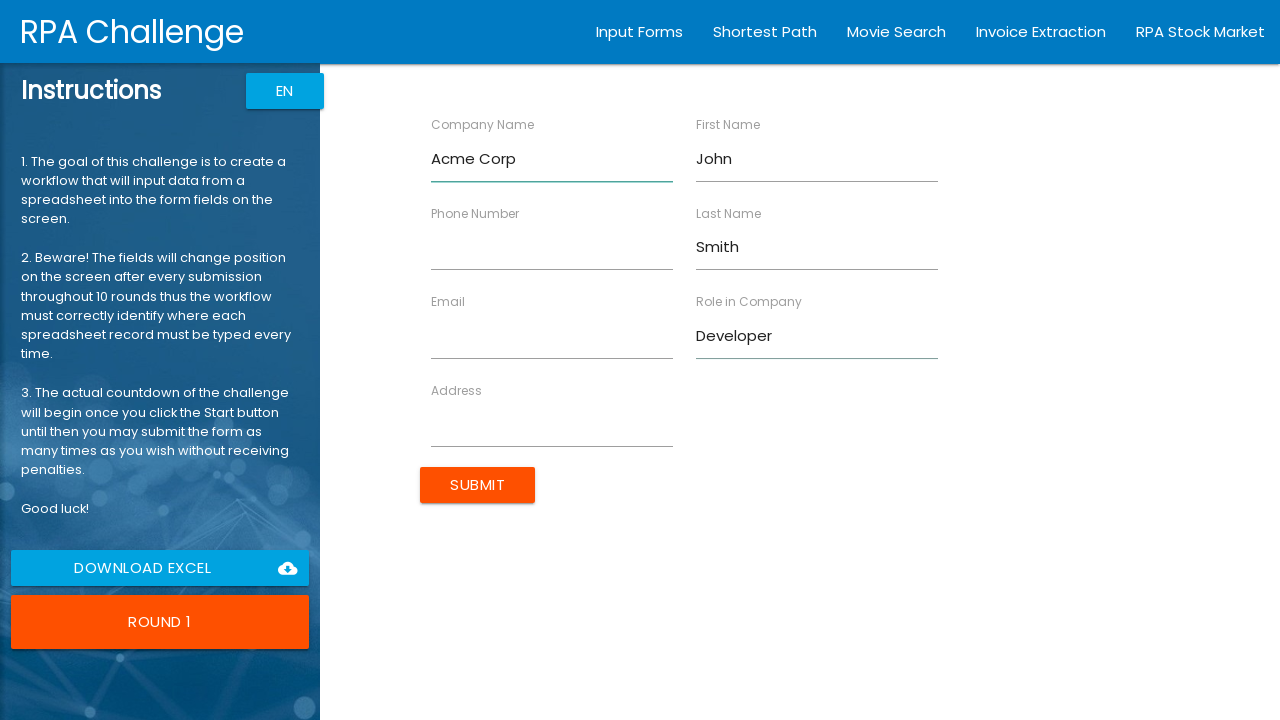

Filled address field with '123 Main St' on //*[@ng-reflect-name='labelAddress']
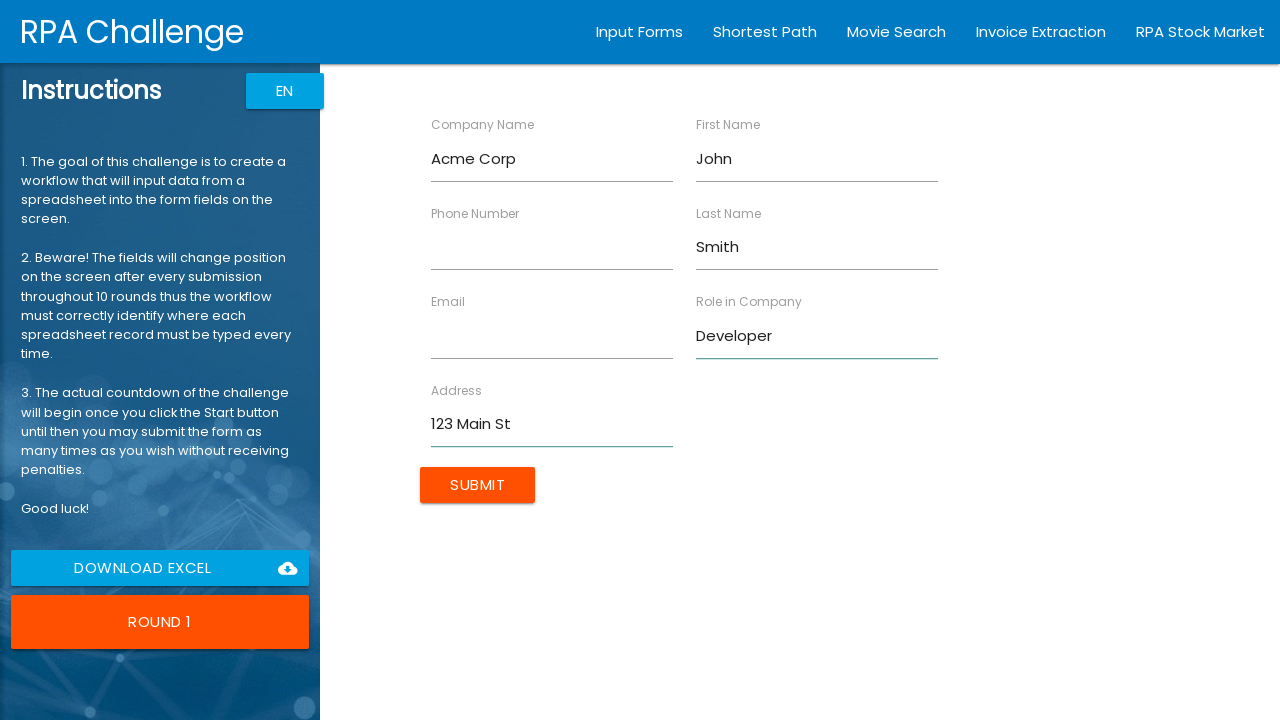

Filled email field with 'john.smith@example.com' on //*[@ng-reflect-name='labelEmail']
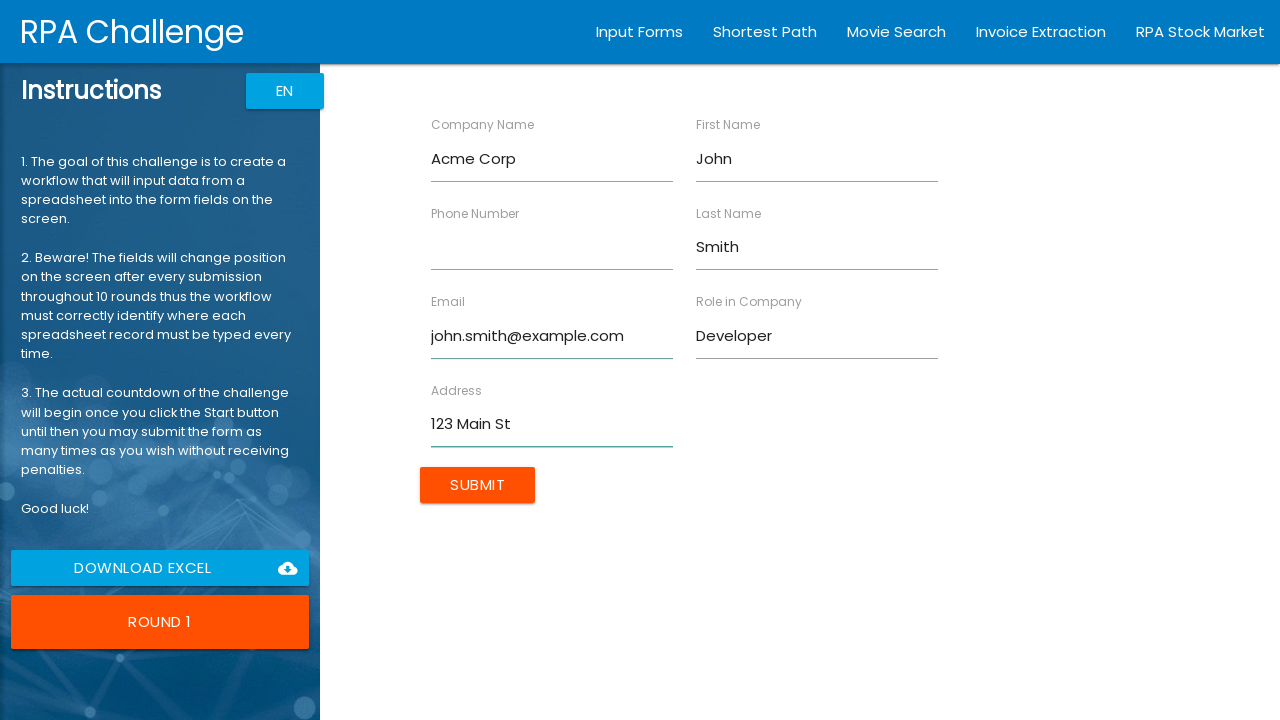

Filled phone field with '555-0101' on //*[@ng-reflect-name='labelPhone']
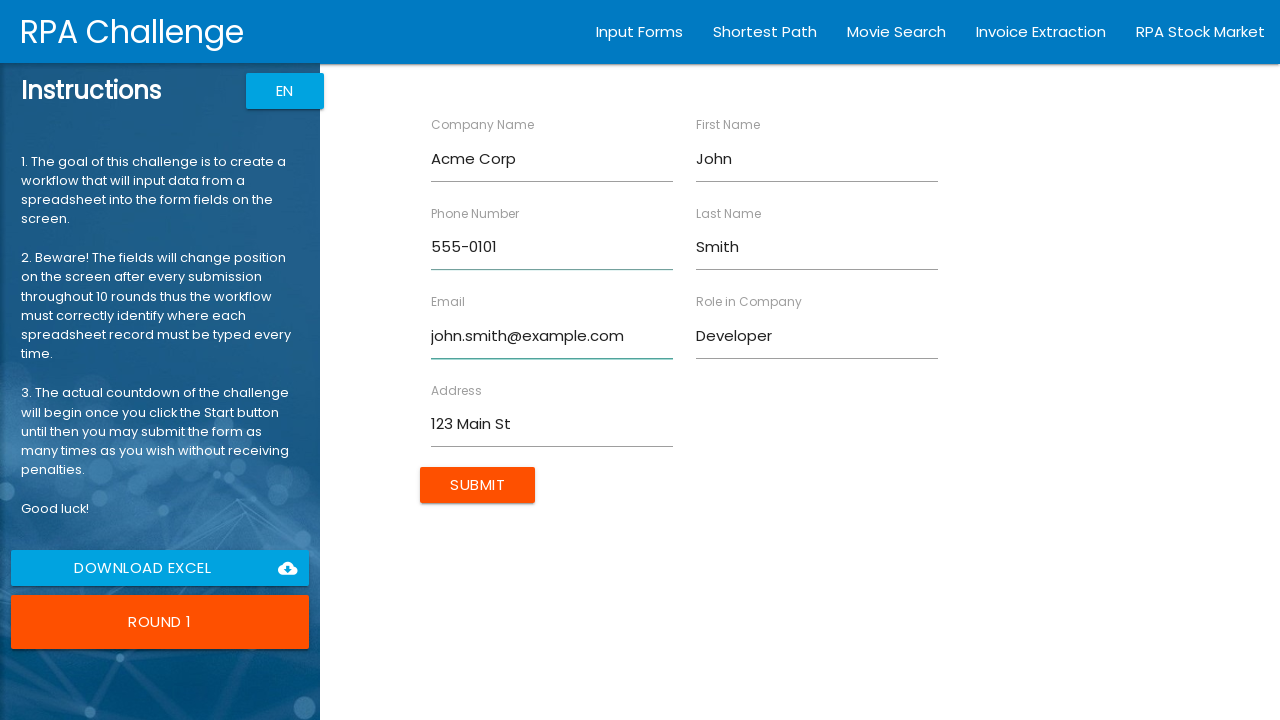

Clicked submit button to submit form entry for John Smith at (478, 485) on input[type='submit']
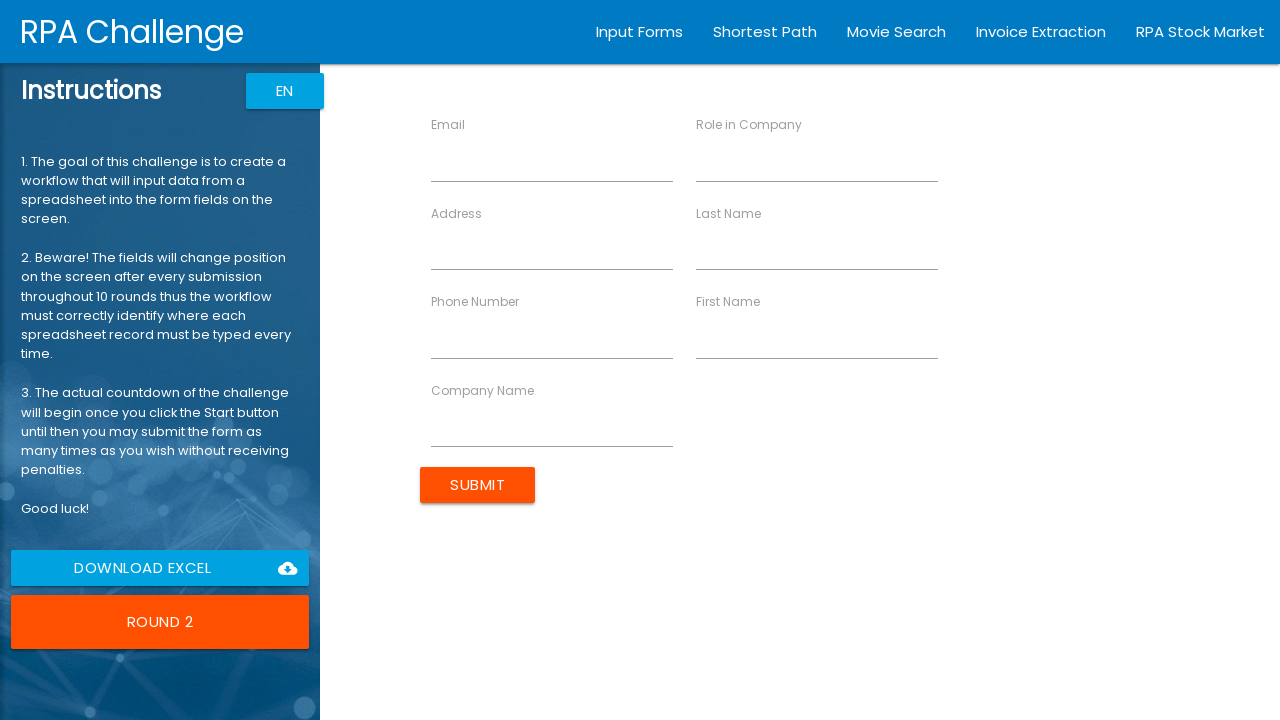

Filled first name field with 'Jane' on //*[@ng-reflect-name='labelFirstName']
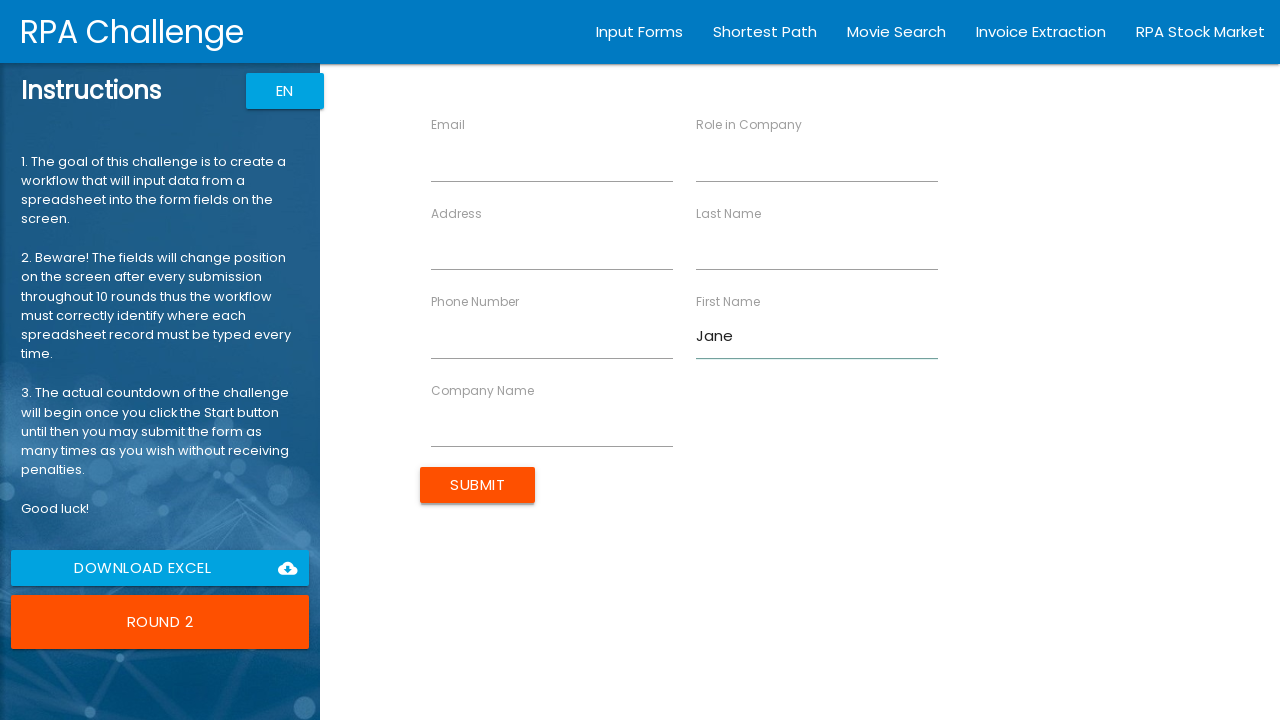

Filled last name field with 'Doe' on //*[@ng-reflect-name='labelLastName']
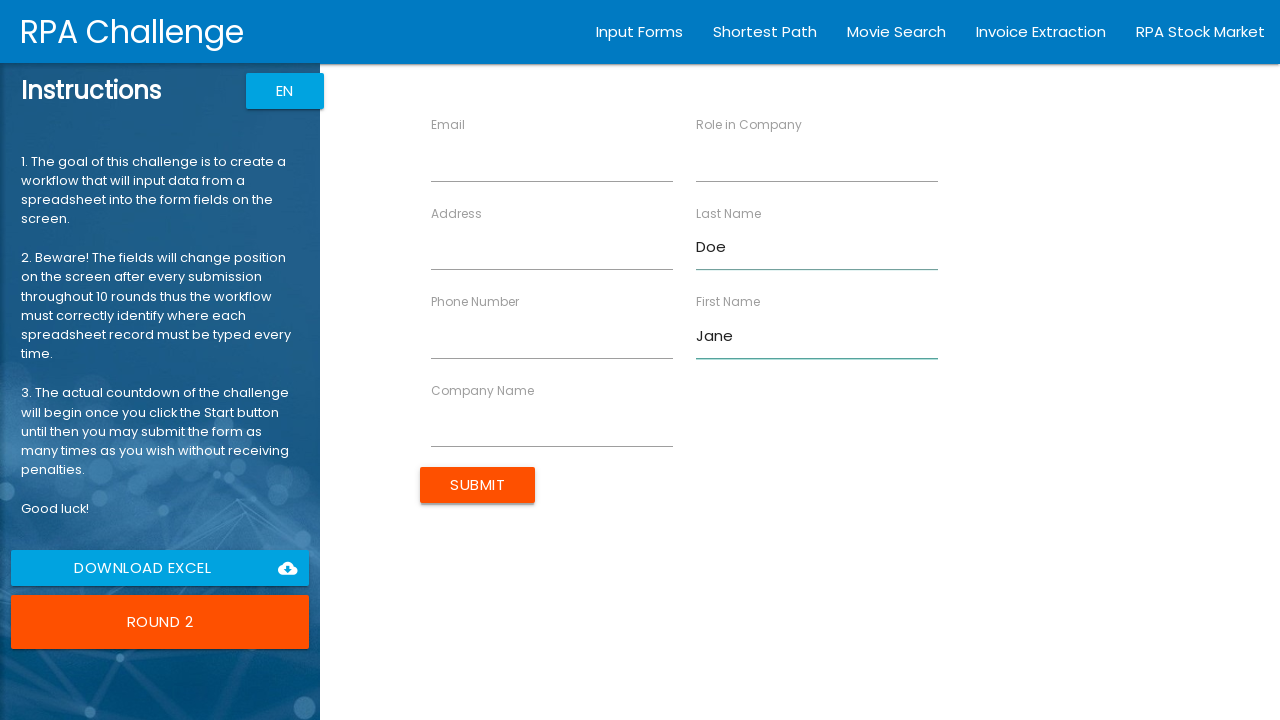

Filled company name field with 'Tech Inc' on //*[@ng-reflect-name='labelCompanyName']
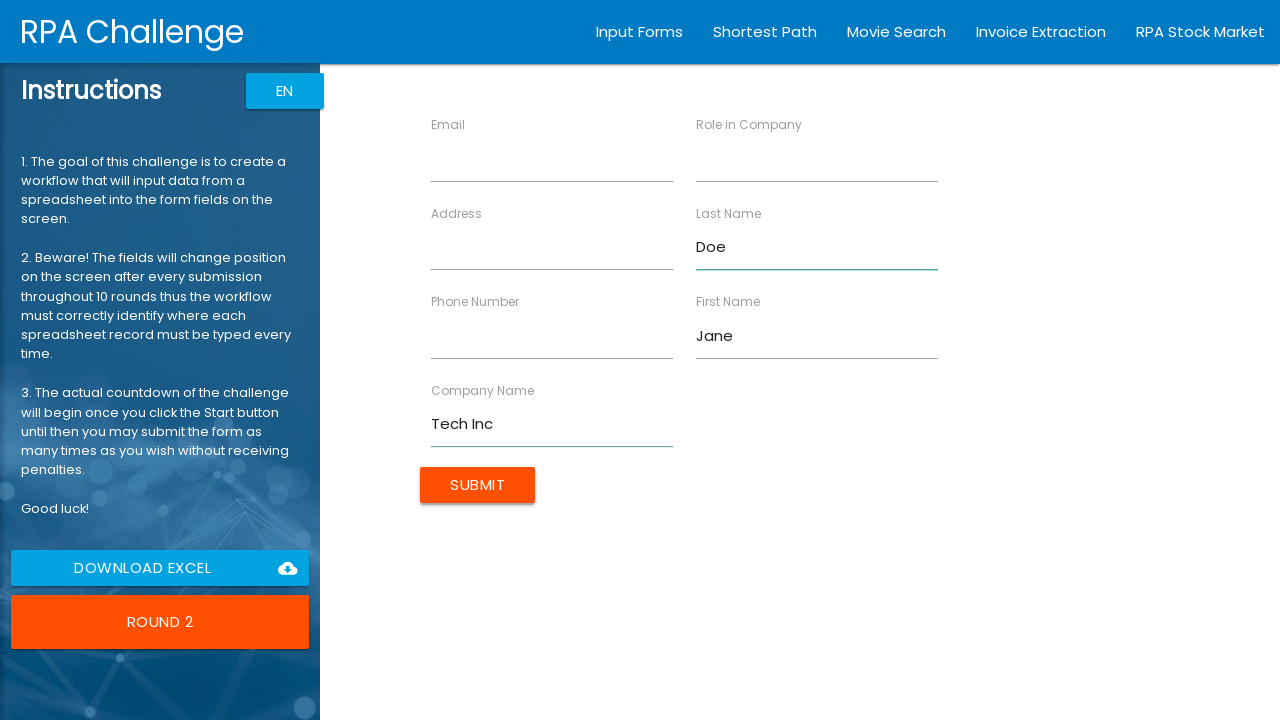

Filled role field with 'Manager' on //*[@ng-reflect-name='labelRole']
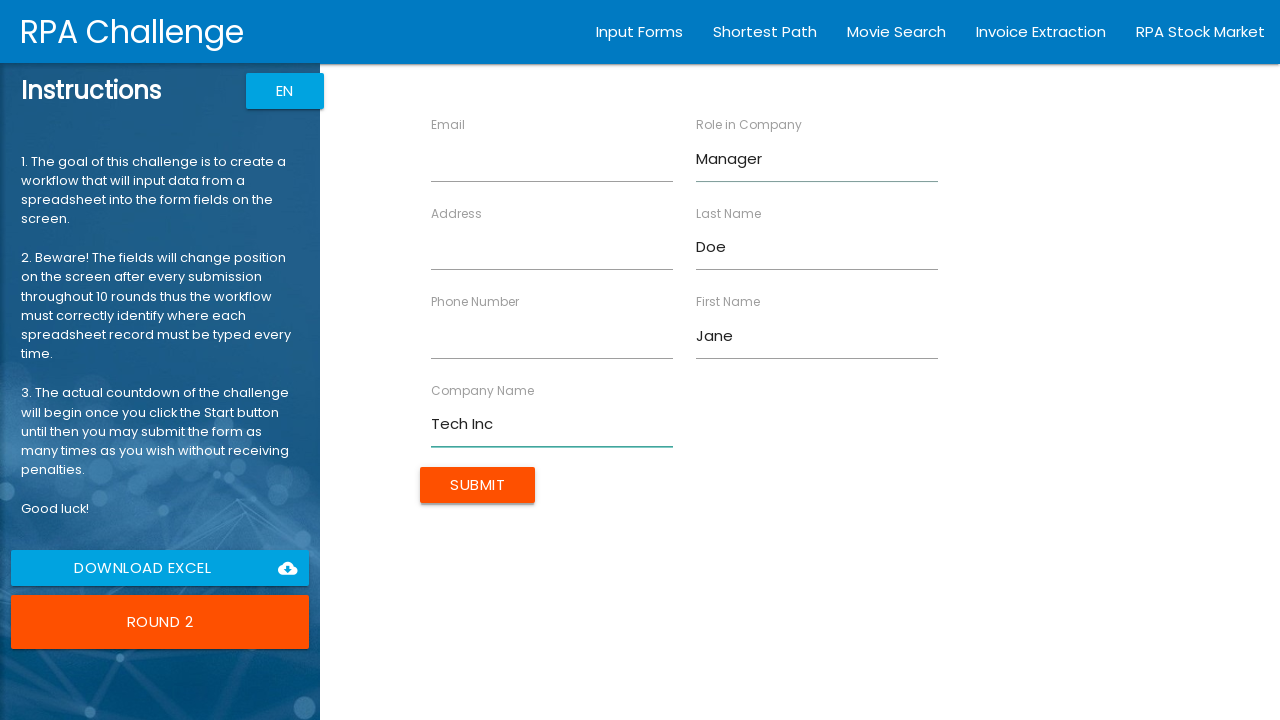

Filled address field with '456 Oak Ave' on //*[@ng-reflect-name='labelAddress']
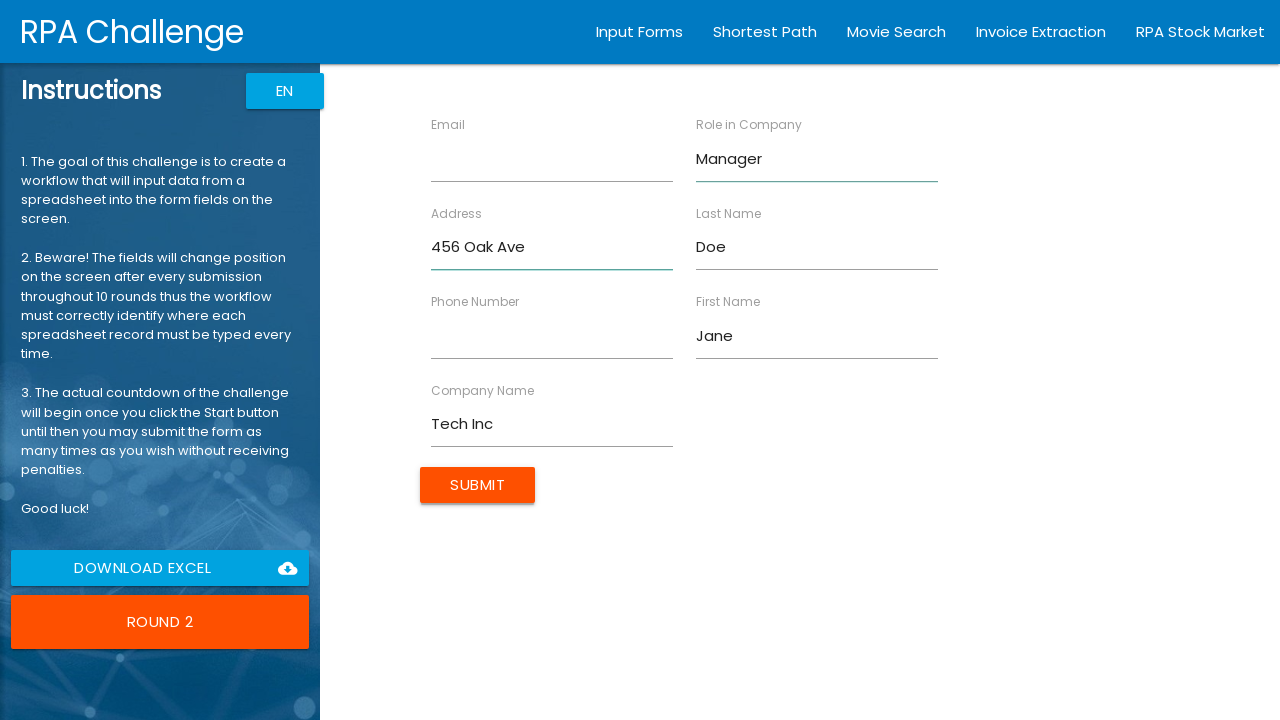

Filled email field with 'jane.doe@example.com' on //*[@ng-reflect-name='labelEmail']
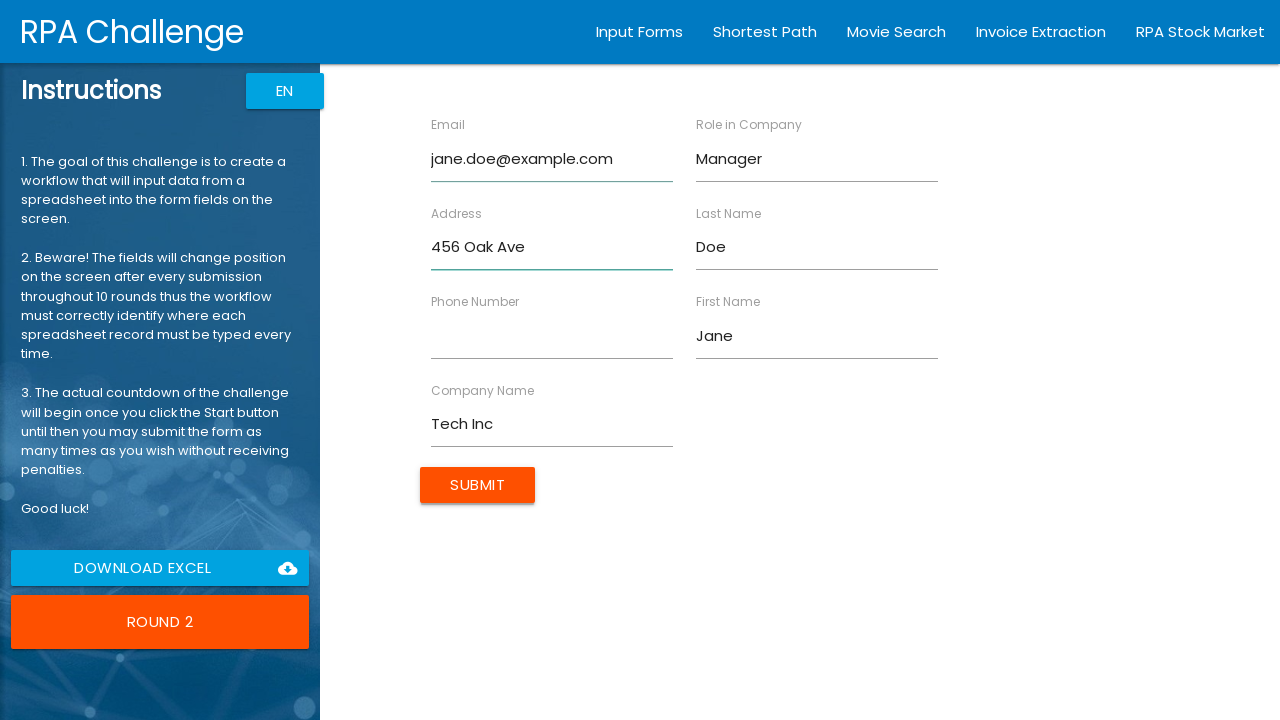

Filled phone field with '555-0102' on //*[@ng-reflect-name='labelPhone']
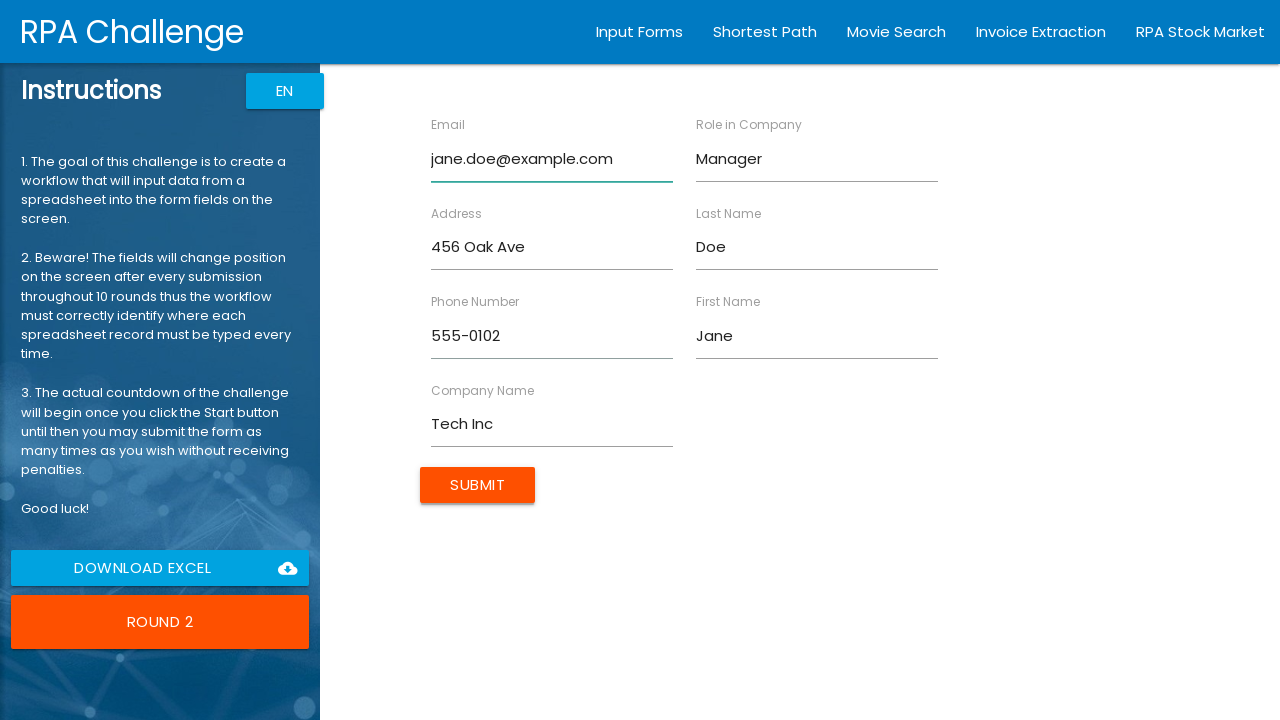

Clicked submit button to submit form entry for Jane Doe at (478, 485) on input[type='submit']
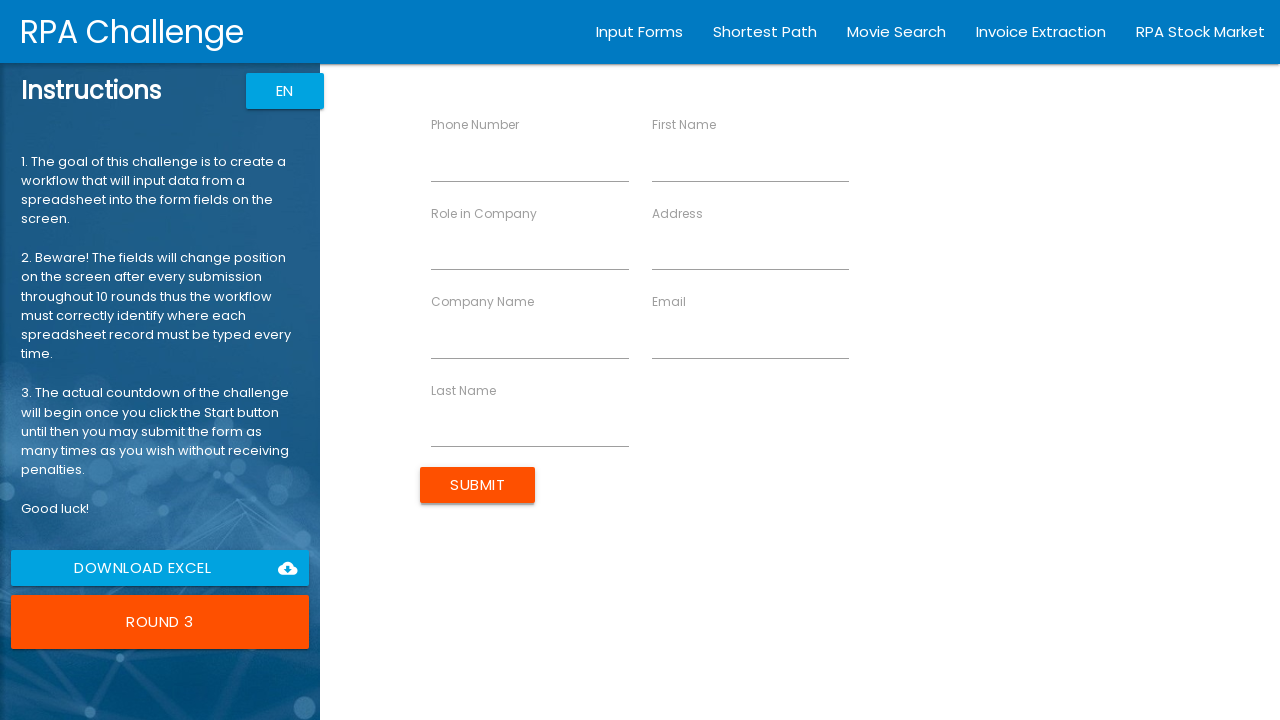

Filled first name field with 'Robert' on //*[@ng-reflect-name='labelFirstName']
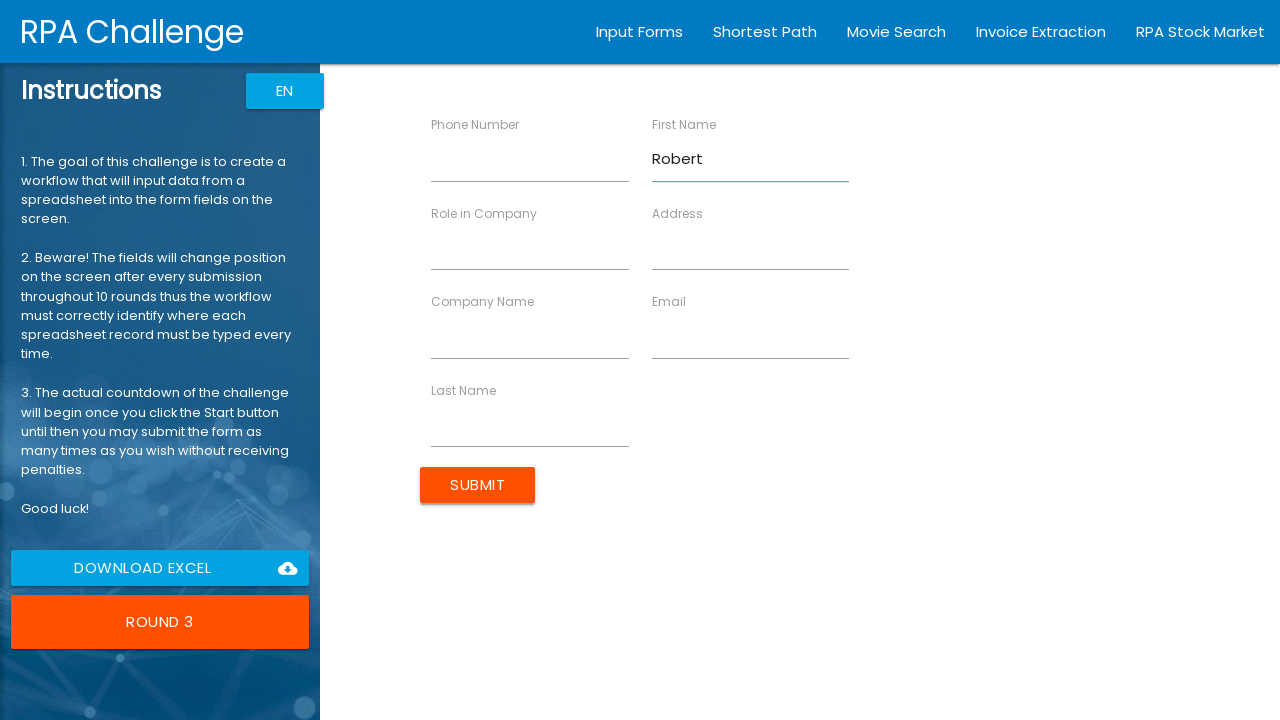

Filled last name field with 'Johnson' on //*[@ng-reflect-name='labelLastName']
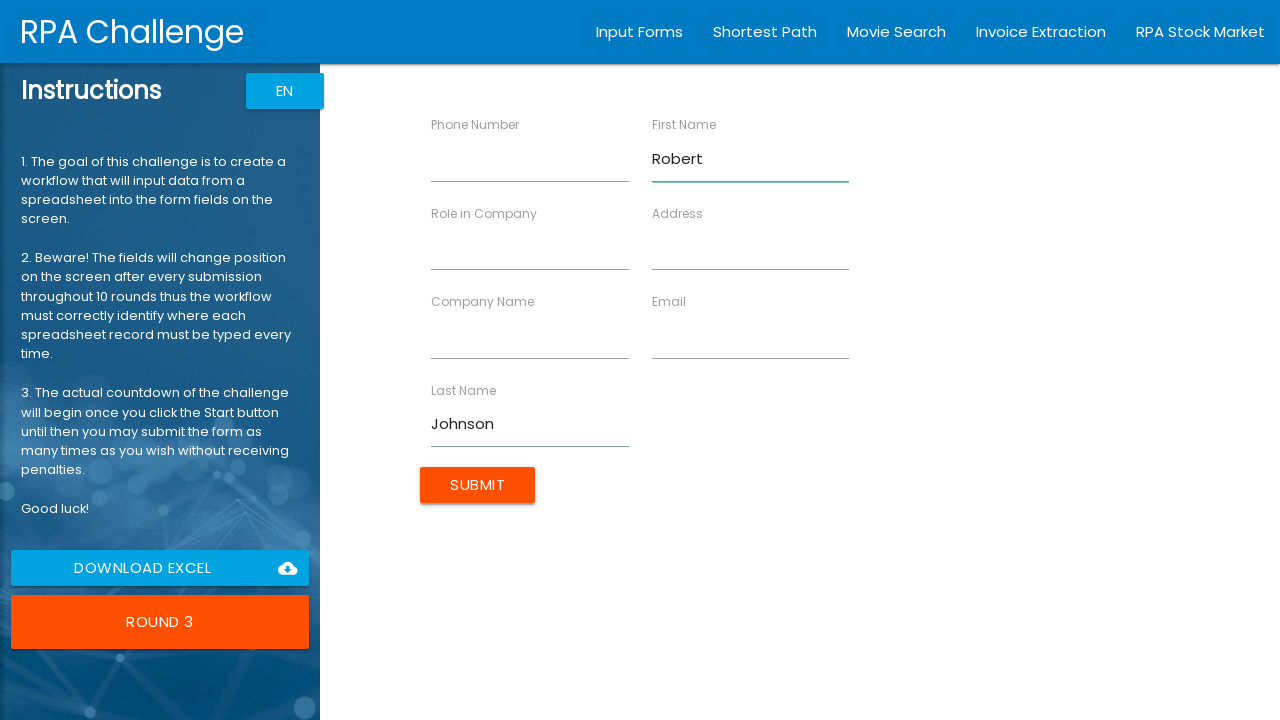

Filled company name field with 'Global Ltd' on //*[@ng-reflect-name='labelCompanyName']
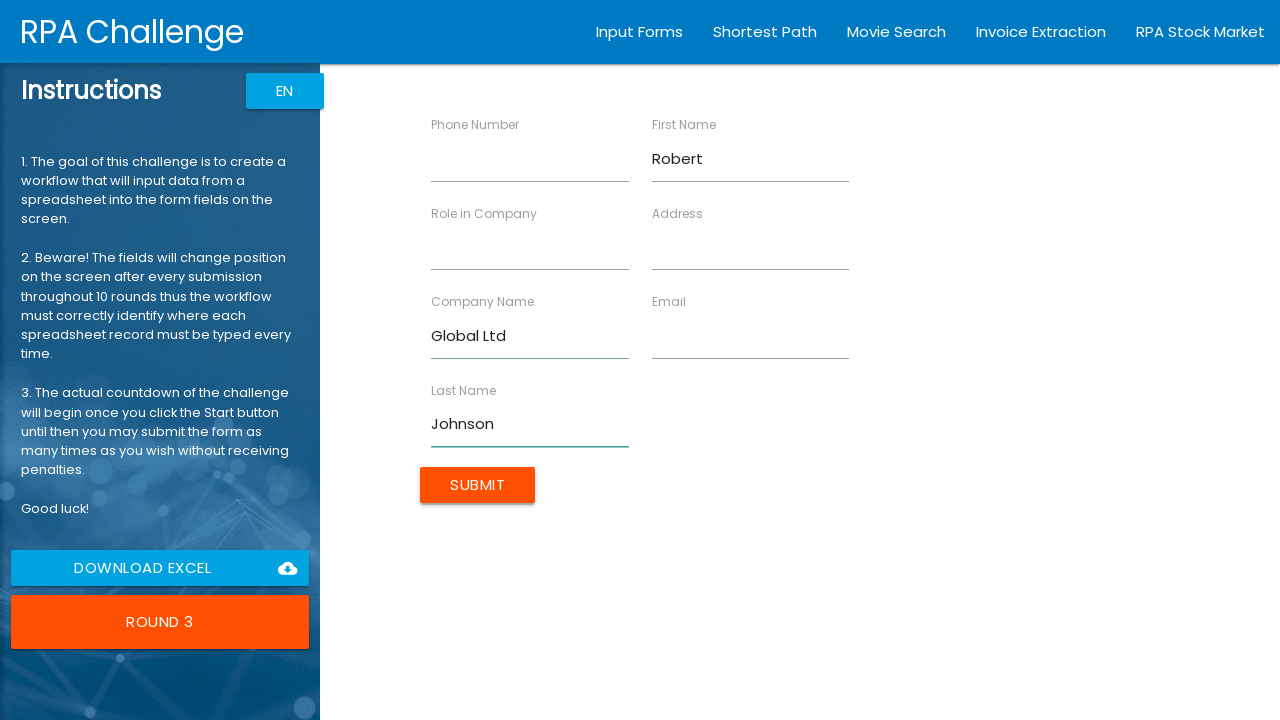

Filled role field with 'Analyst' on //*[@ng-reflect-name='labelRole']
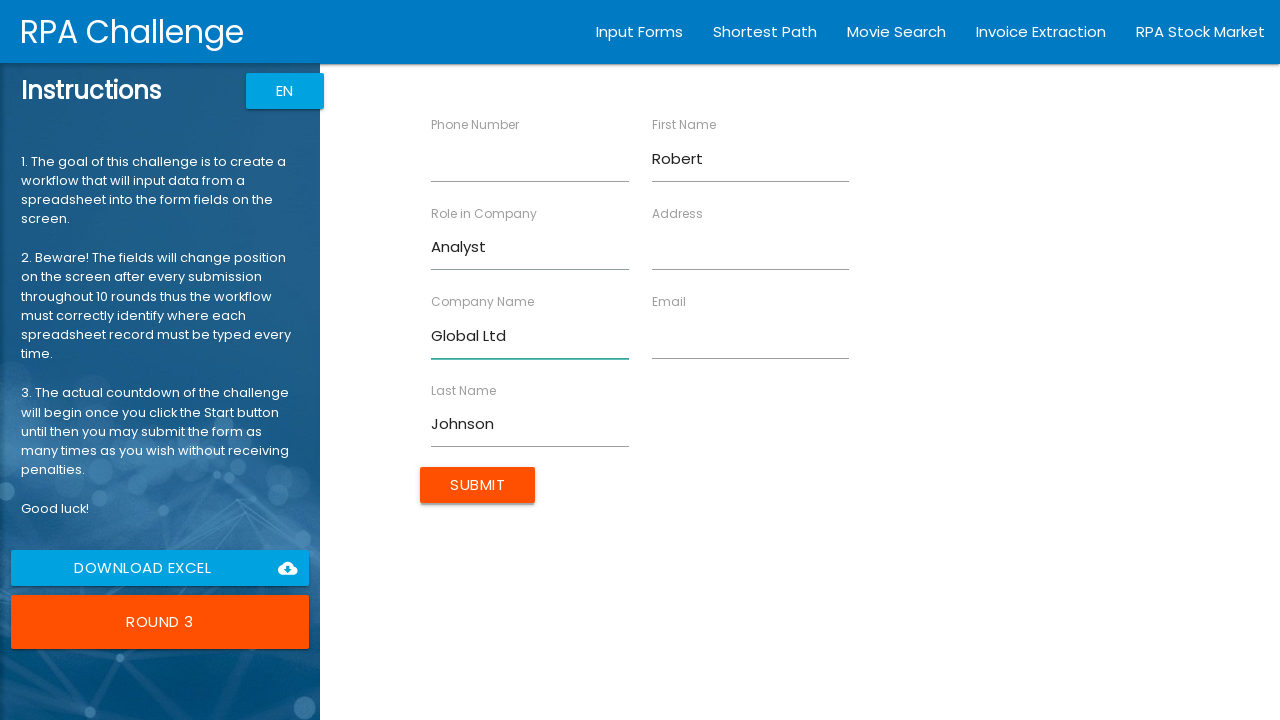

Filled address field with '789 Pine Rd' on //*[@ng-reflect-name='labelAddress']
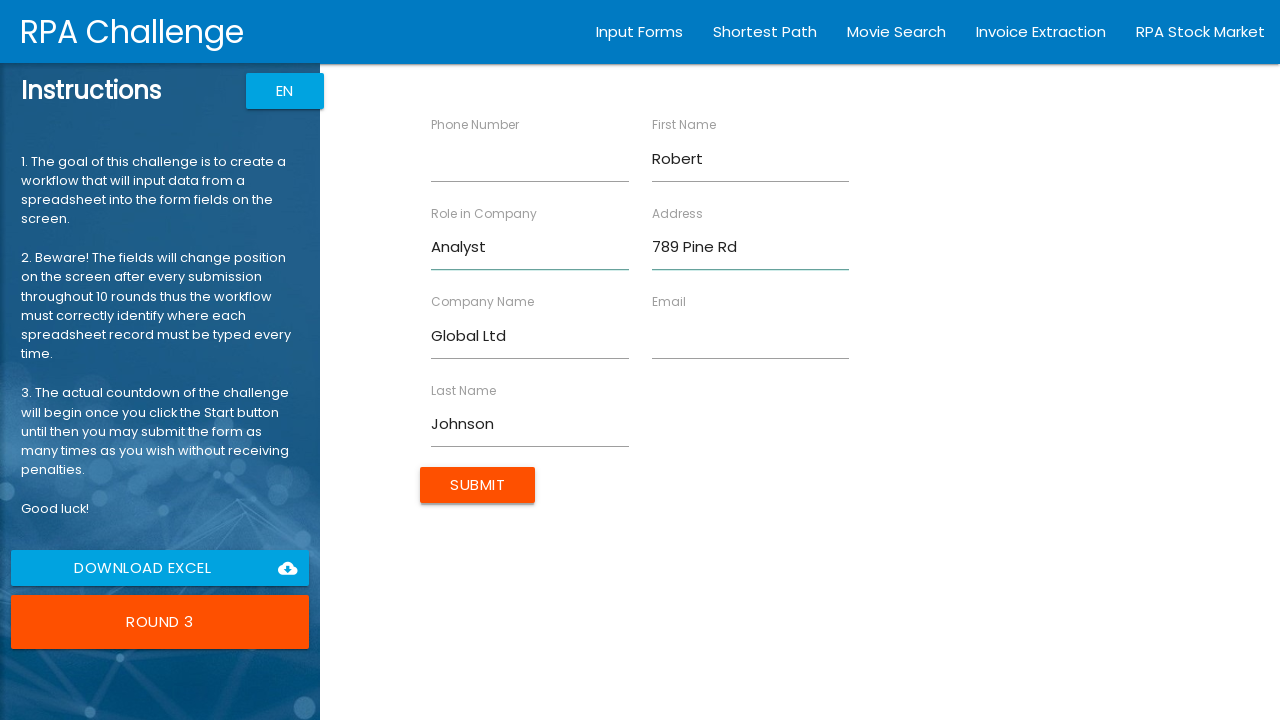

Filled email field with 'robert.j@example.com' on //*[@ng-reflect-name='labelEmail']
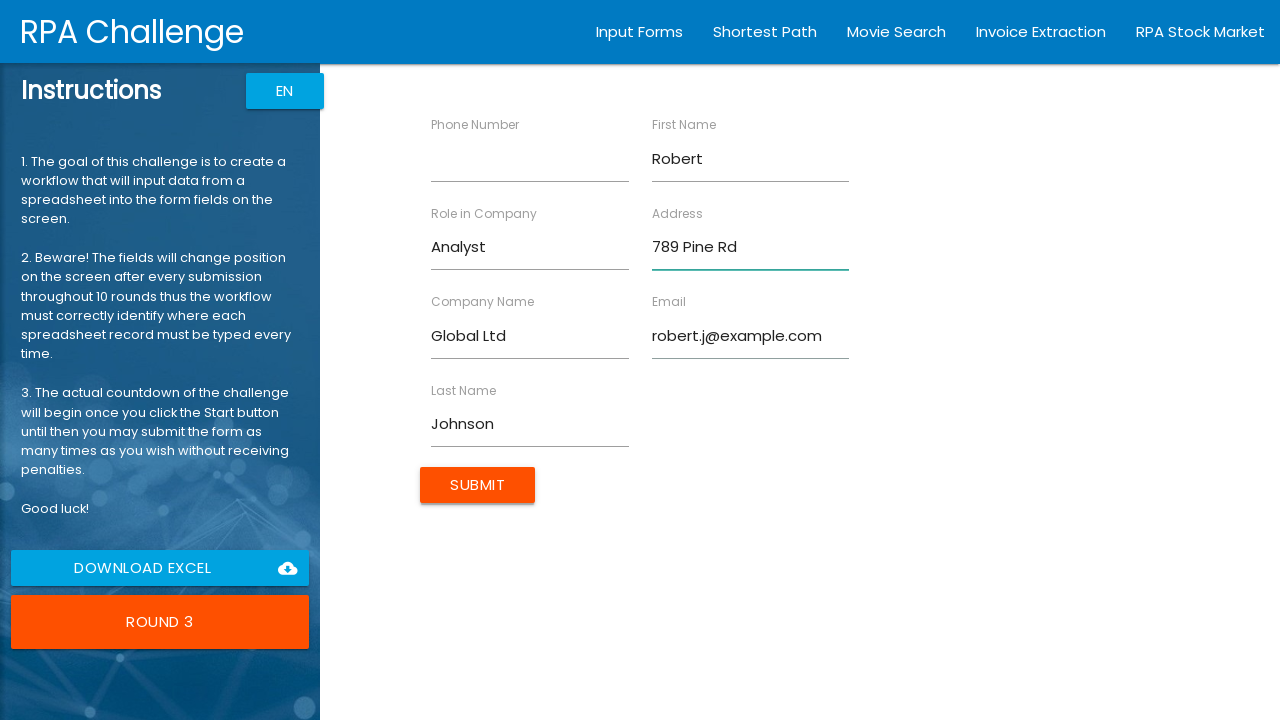

Filled phone field with '555-0103' on //*[@ng-reflect-name='labelPhone']
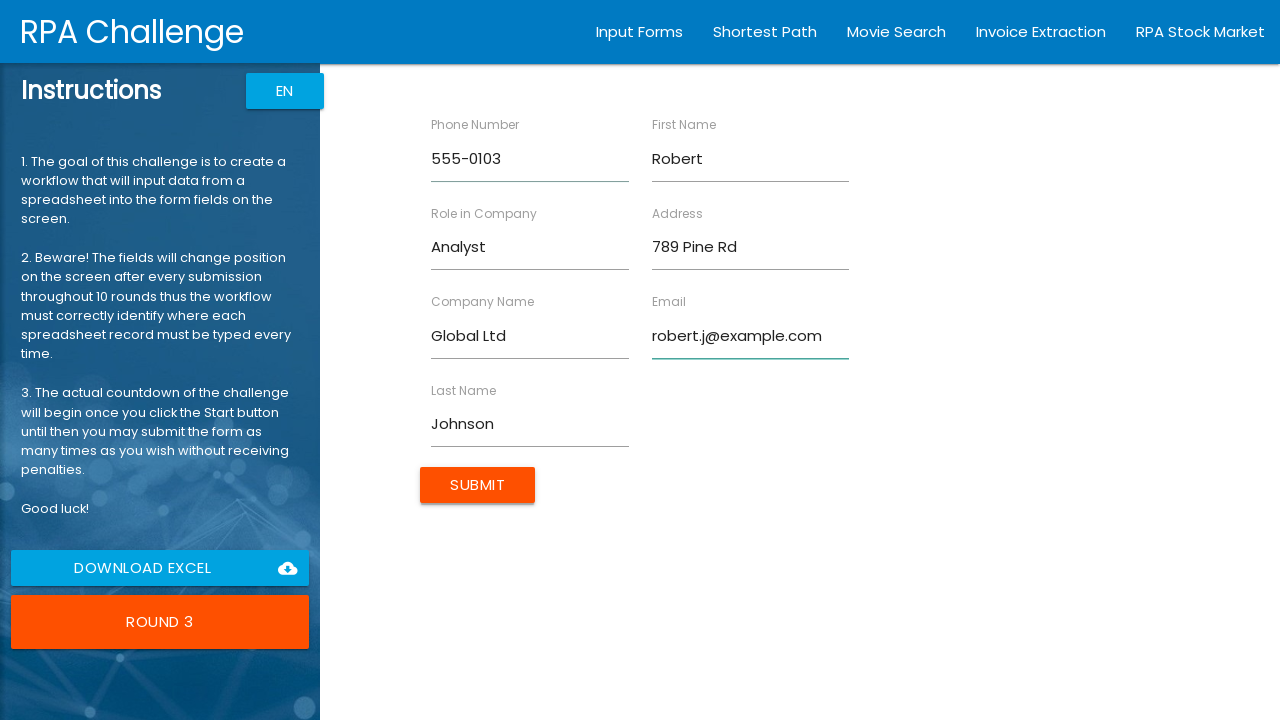

Clicked submit button to submit form entry for Robert Johnson at (478, 485) on input[type='submit']
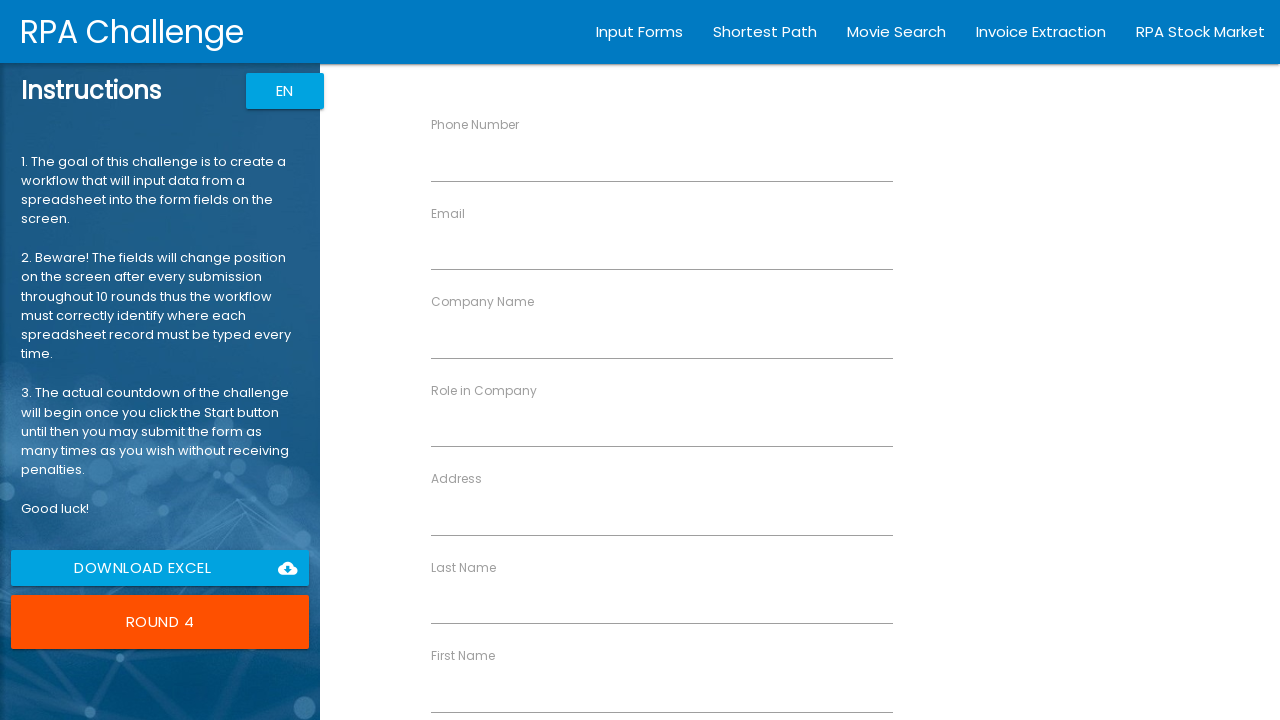

Filled first name field with 'Emily' on //*[@ng-reflect-name='labelFirstName']
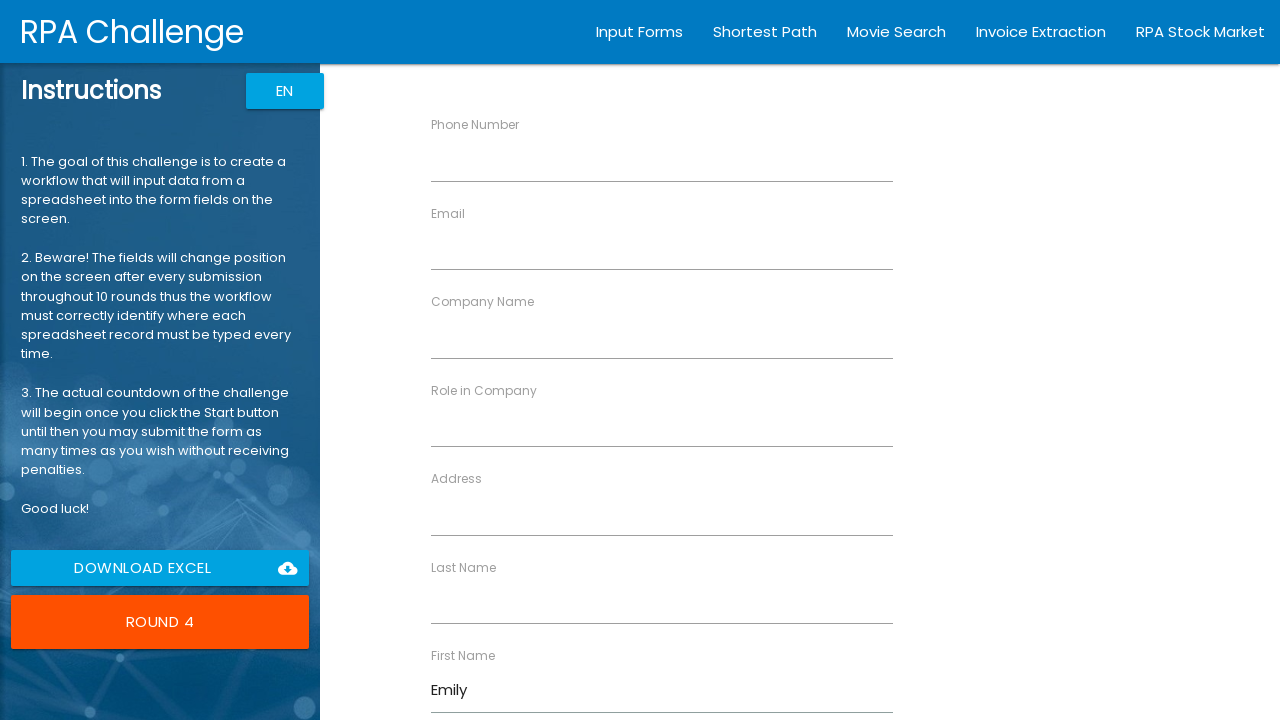

Filled last name field with 'Williams' on //*[@ng-reflect-name='labelLastName']
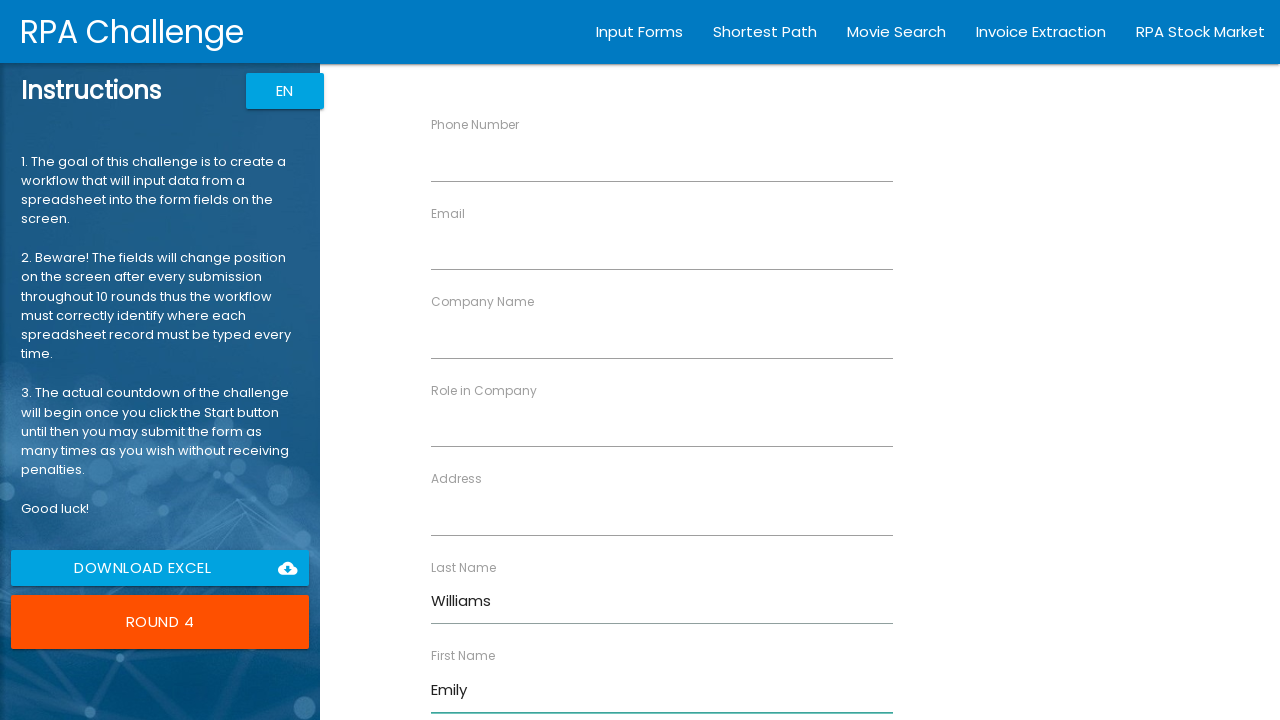

Filled company name field with 'Data Corp' on //*[@ng-reflect-name='labelCompanyName']
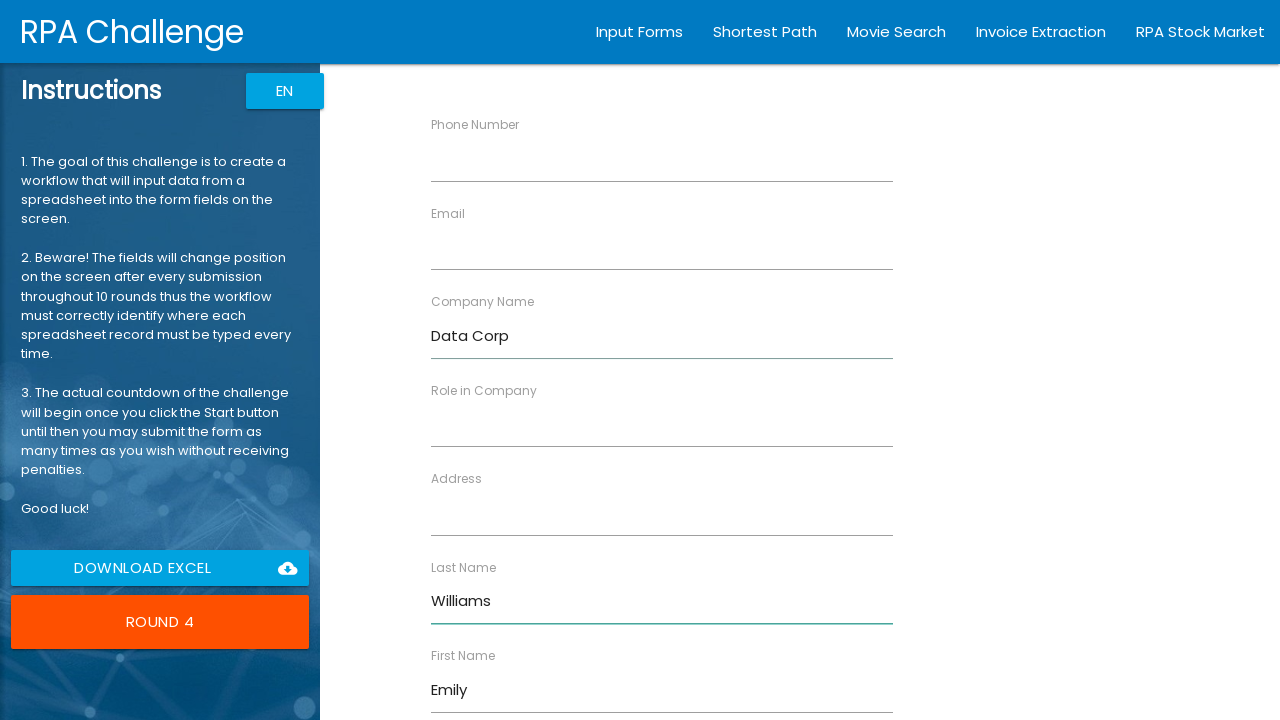

Filled role field with 'Engineer' on //*[@ng-reflect-name='labelRole']
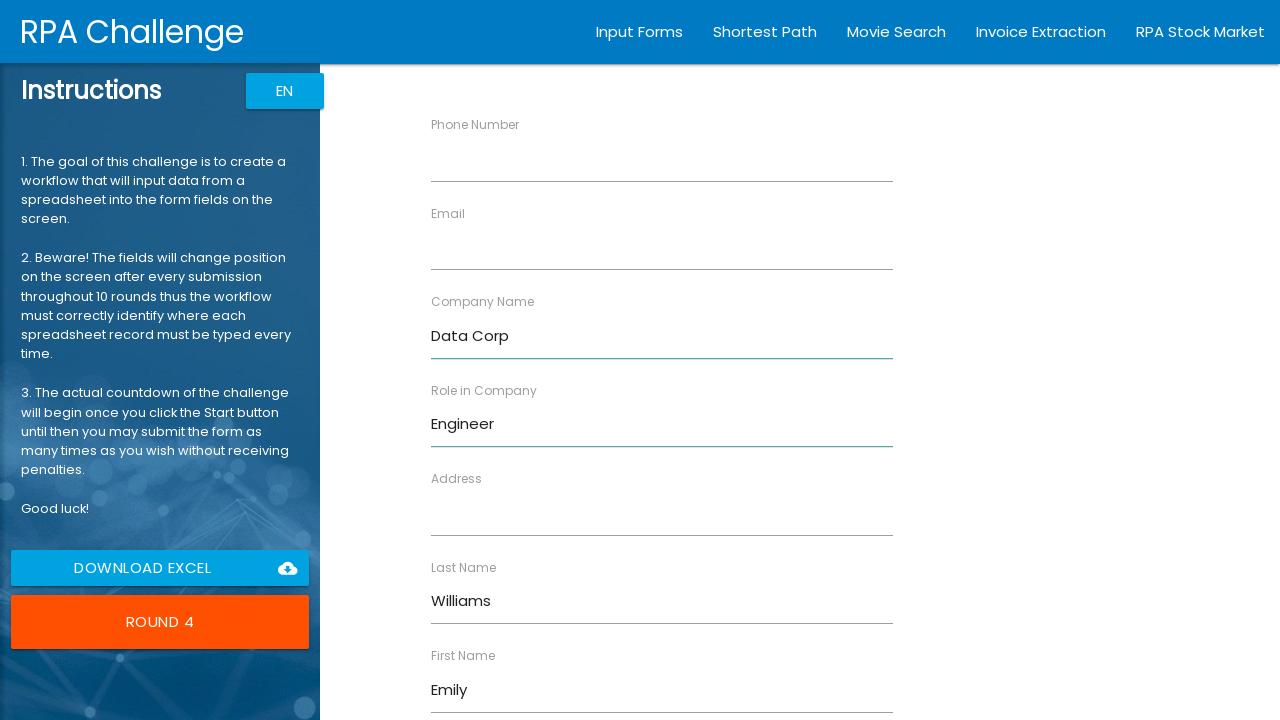

Filled address field with '321 Elm St' on //*[@ng-reflect-name='labelAddress']
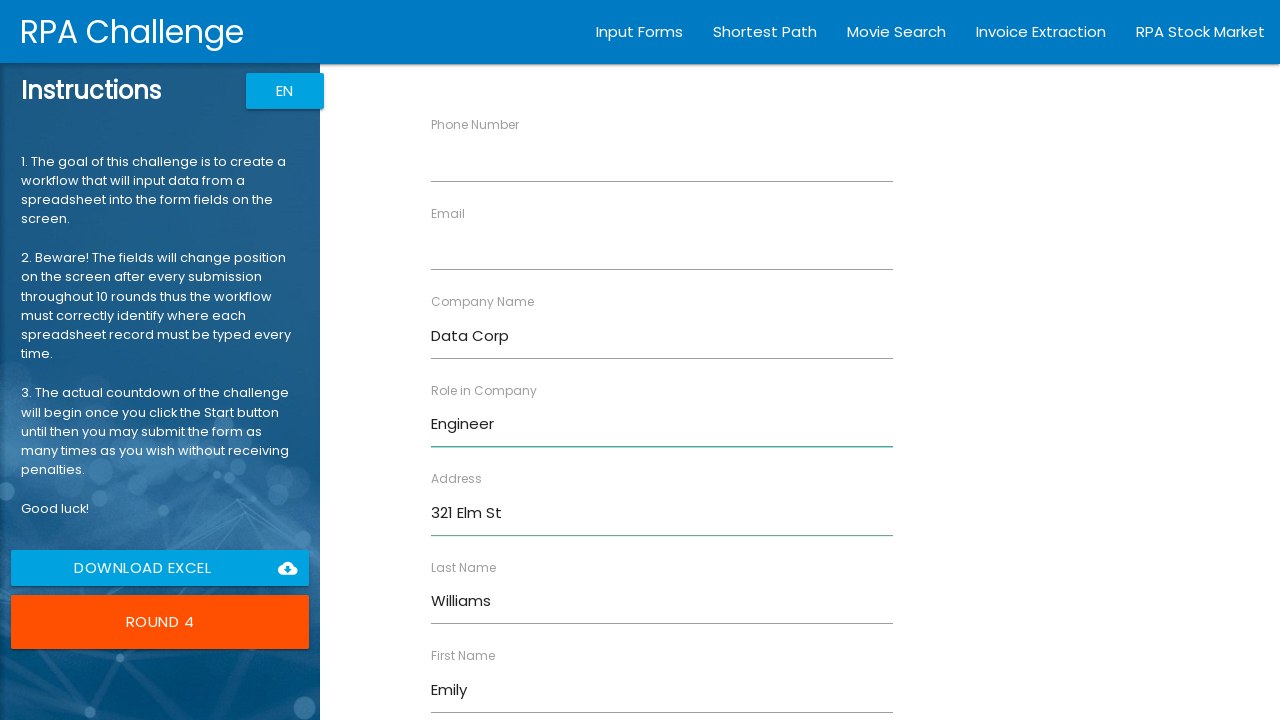

Filled email field with 'emily.w@example.com' on //*[@ng-reflect-name='labelEmail']
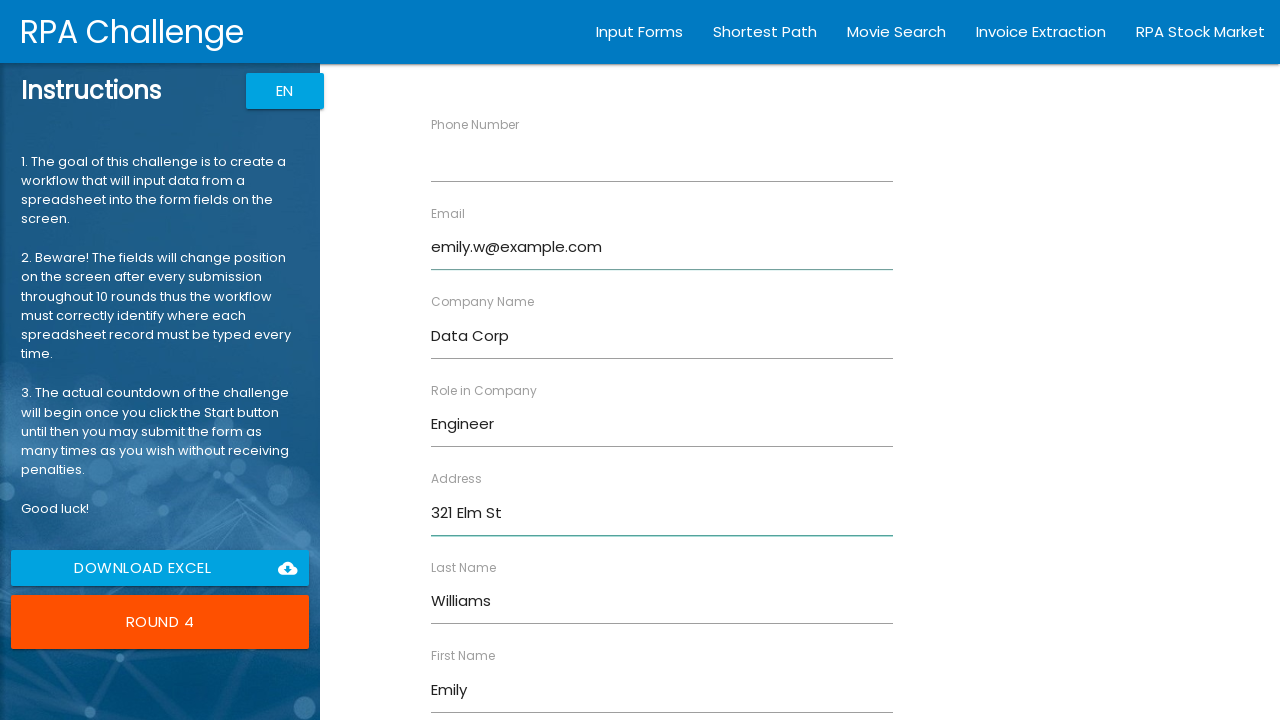

Filled phone field with '555-0104' on //*[@ng-reflect-name='labelPhone']
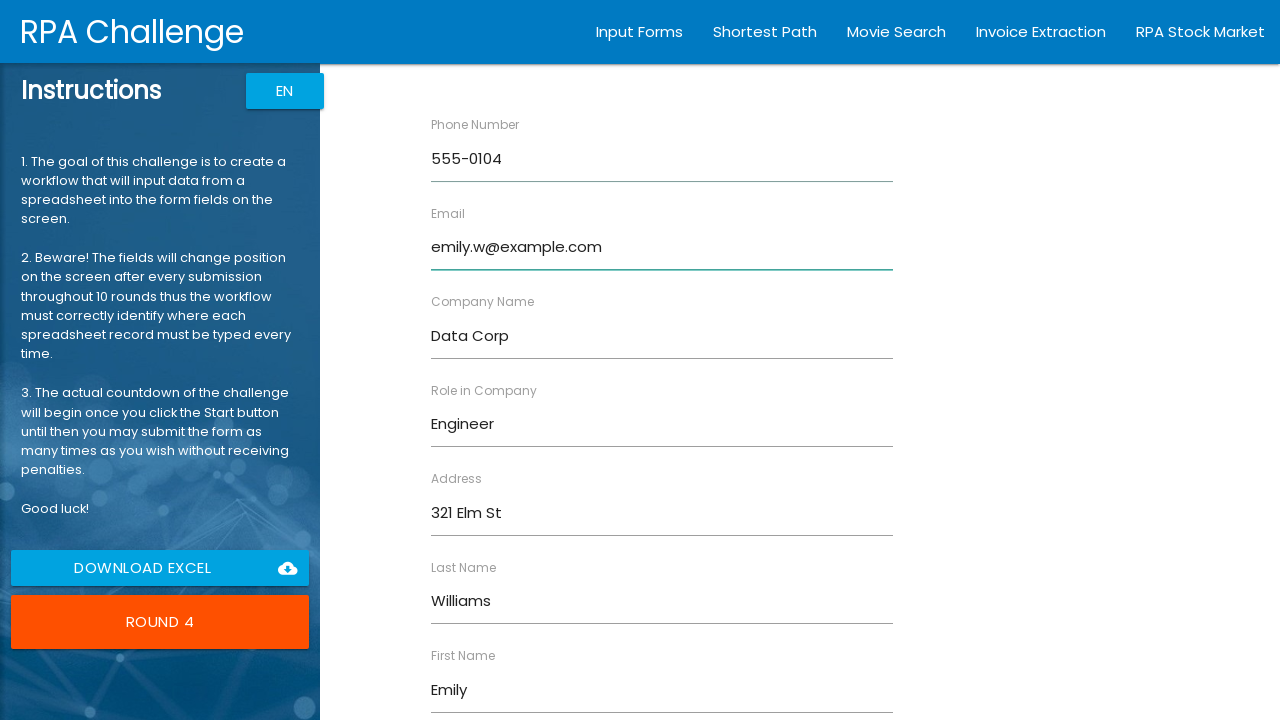

Clicked submit button to submit form entry for Emily Williams at (478, 688) on input[type='submit']
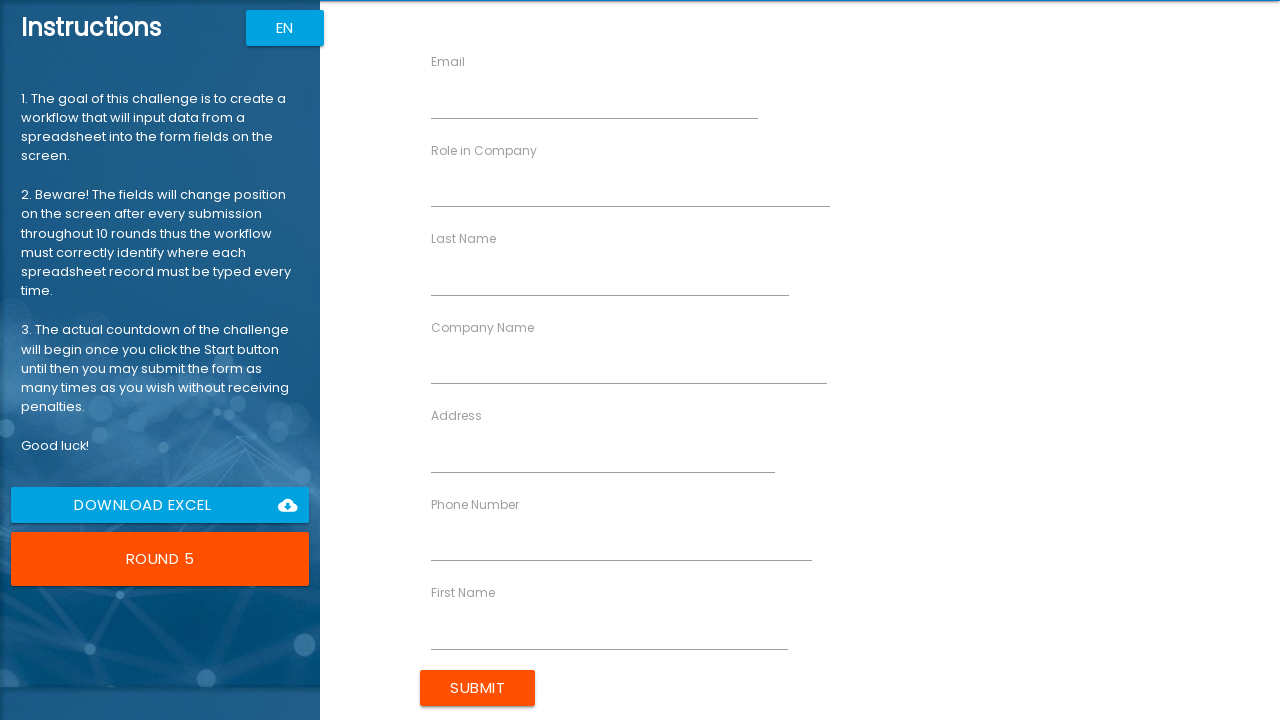

Filled first name field with 'Michael' on //*[@ng-reflect-name='labelFirstName']
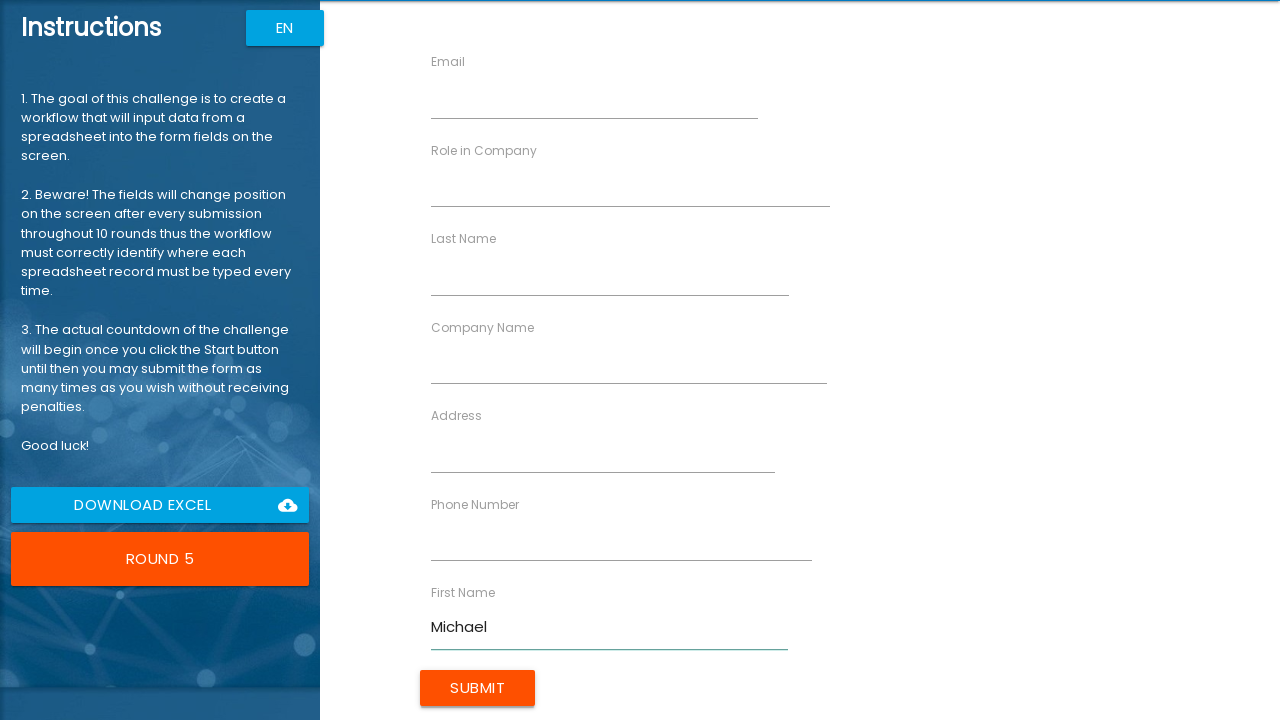

Filled last name field with 'Brown' on //*[@ng-reflect-name='labelLastName']
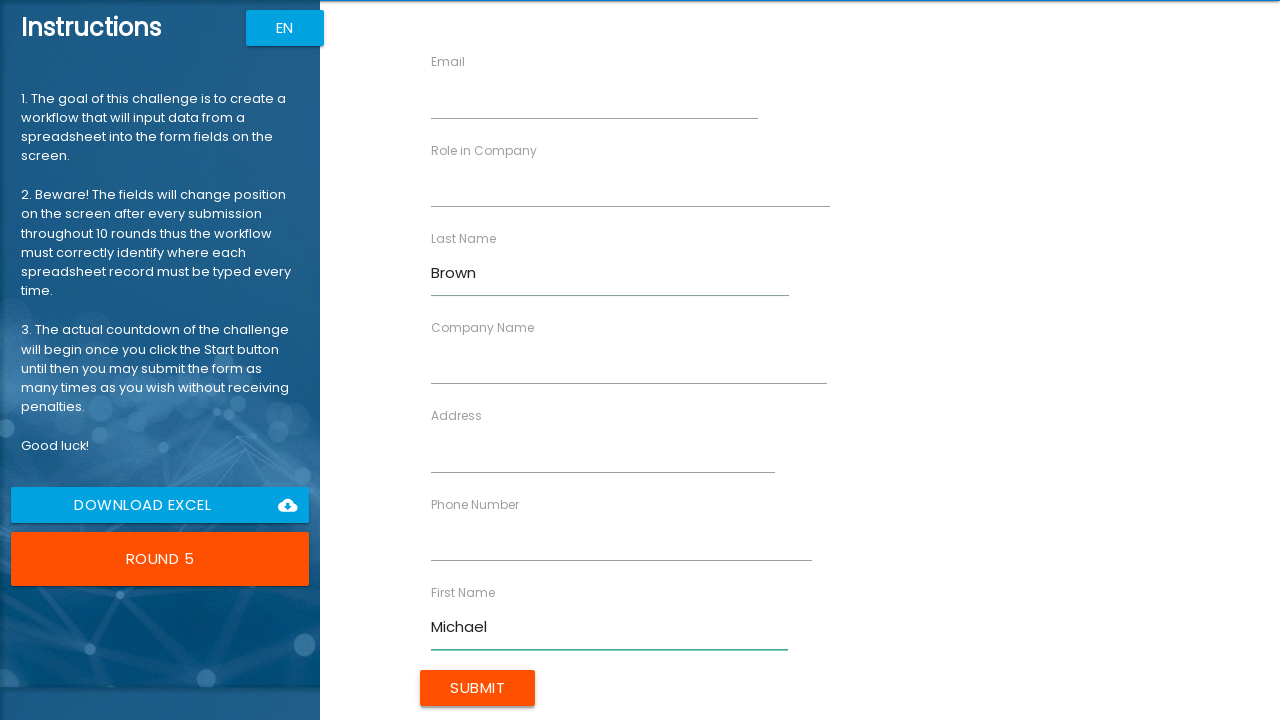

Filled company name field with 'Cloud Systems' on //*[@ng-reflect-name='labelCompanyName']
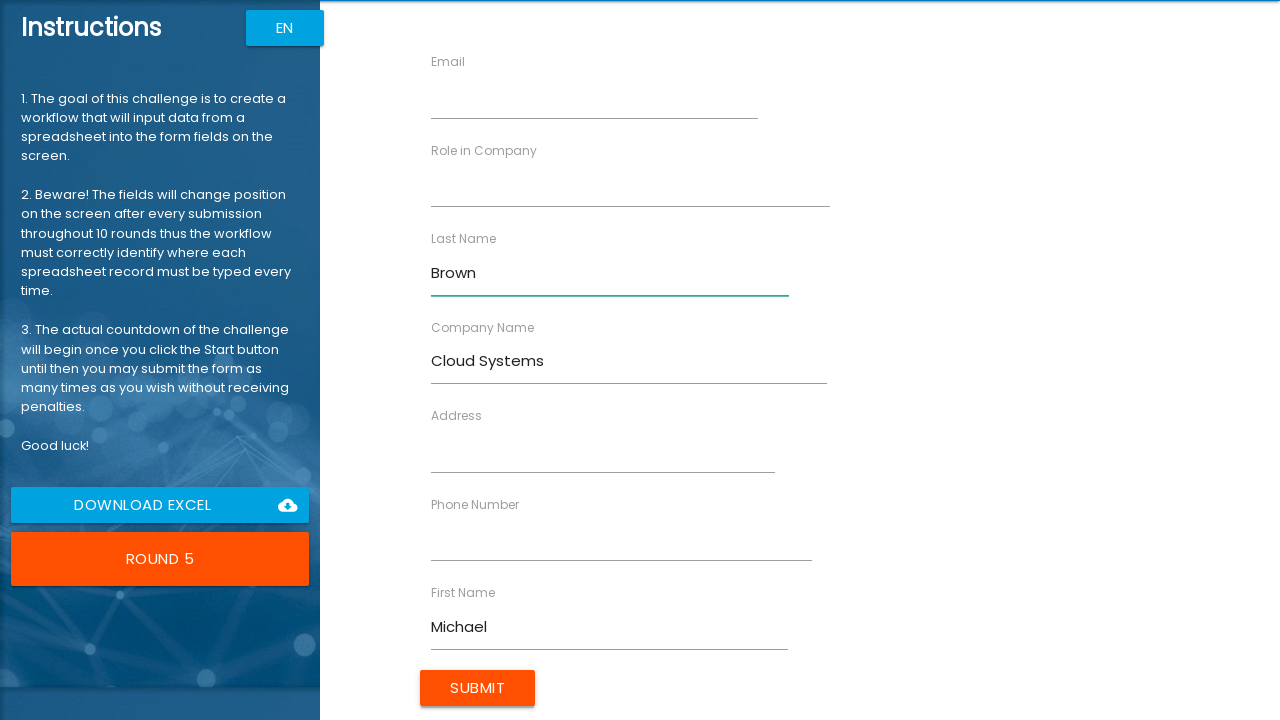

Filled role field with 'Architect' on //*[@ng-reflect-name='labelRole']
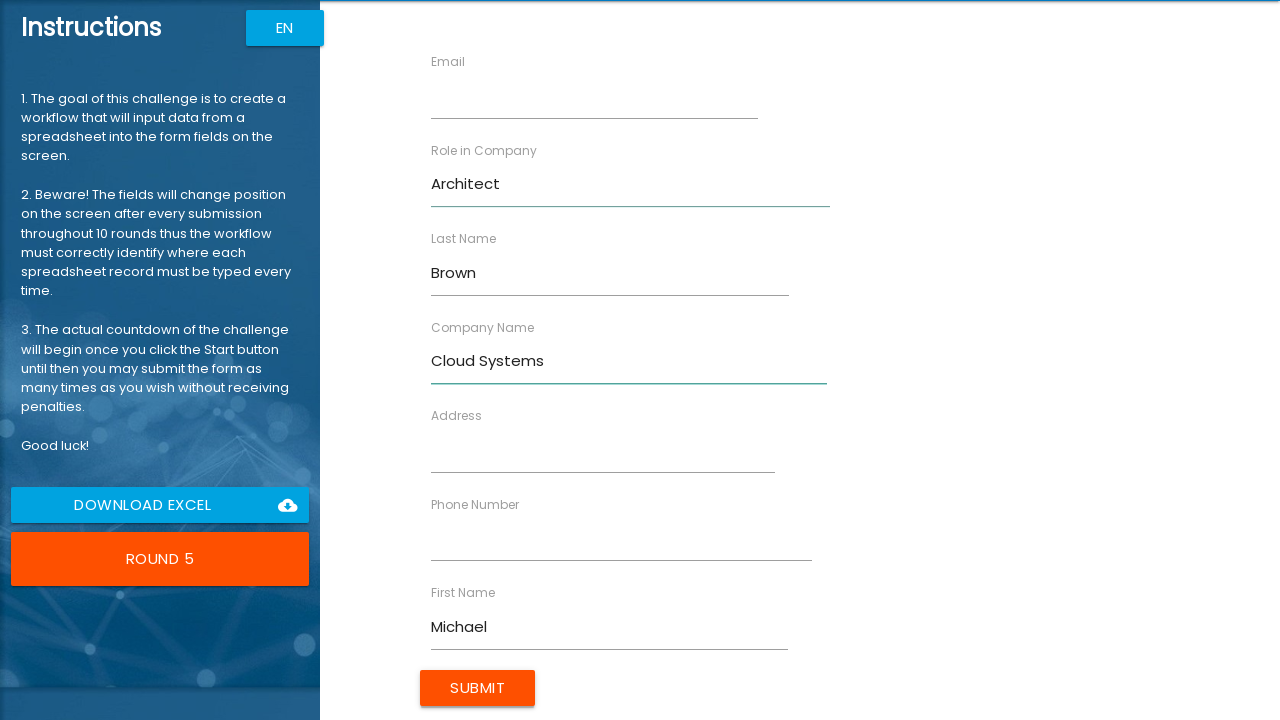

Filled address field with '654 Maple Dr' on //*[@ng-reflect-name='labelAddress']
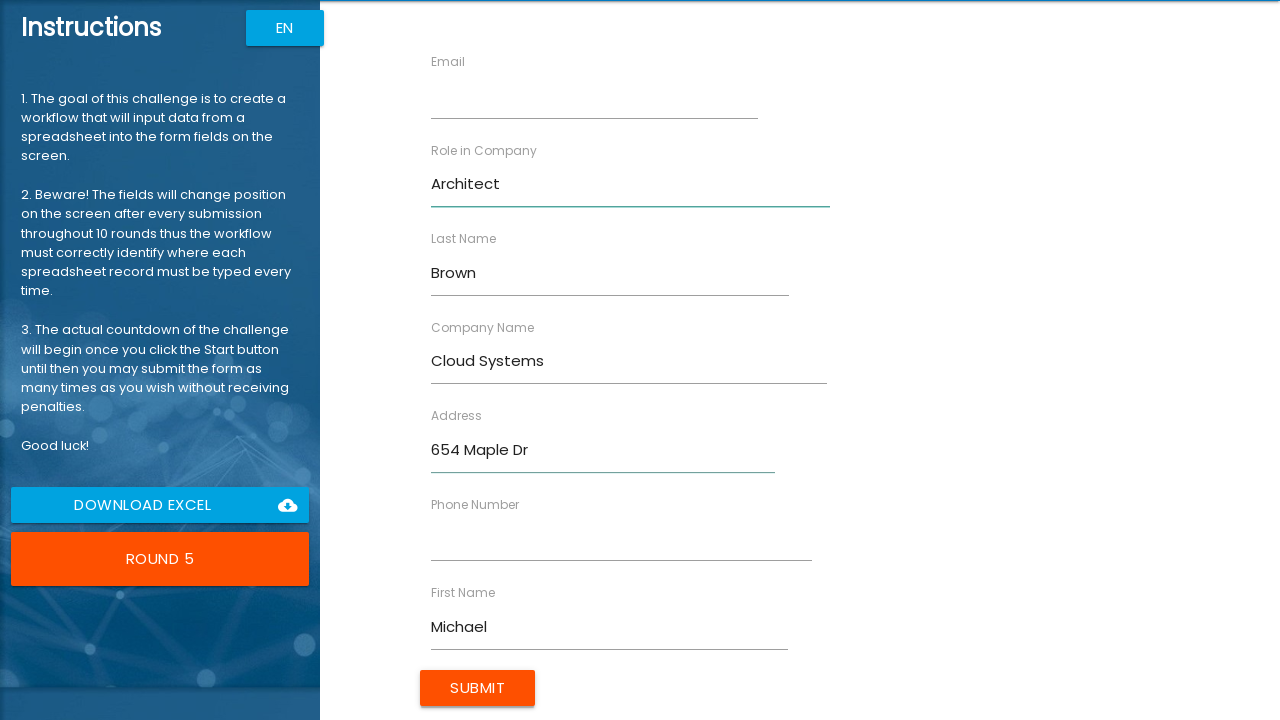

Filled email field with 'michael.b@example.com' on //*[@ng-reflect-name='labelEmail']
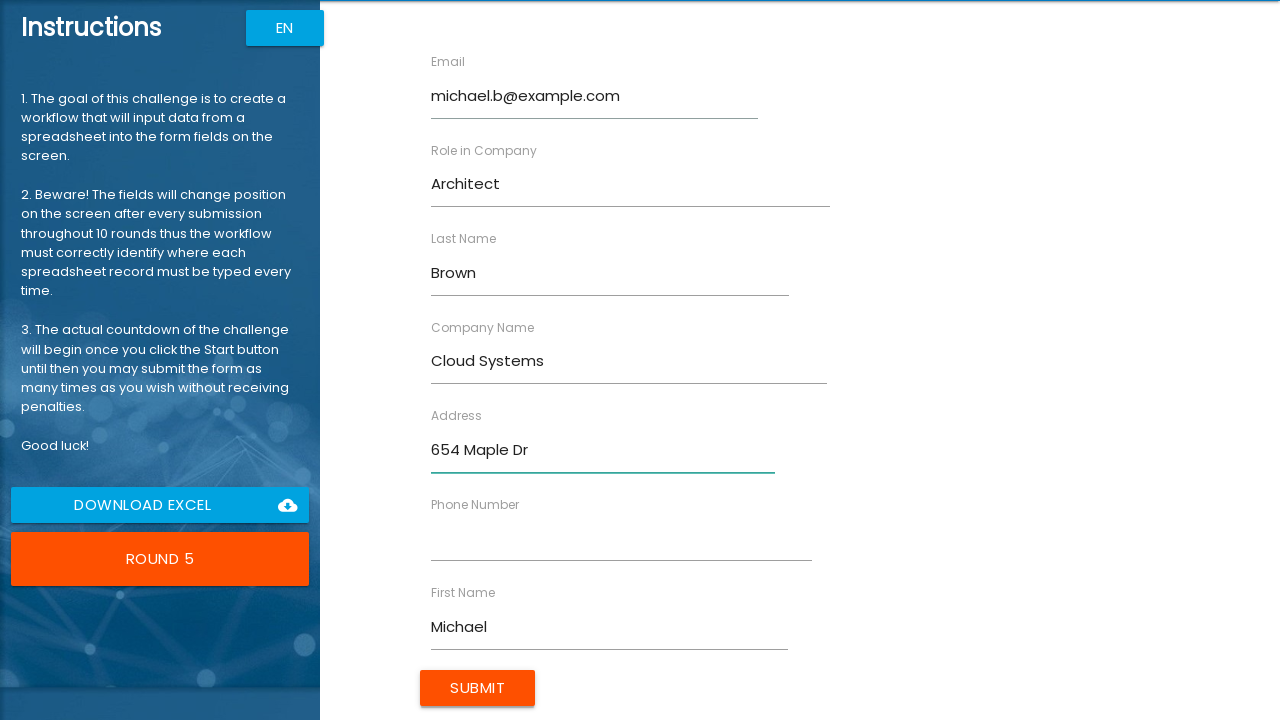

Filled phone field with '555-0105' on //*[@ng-reflect-name='labelPhone']
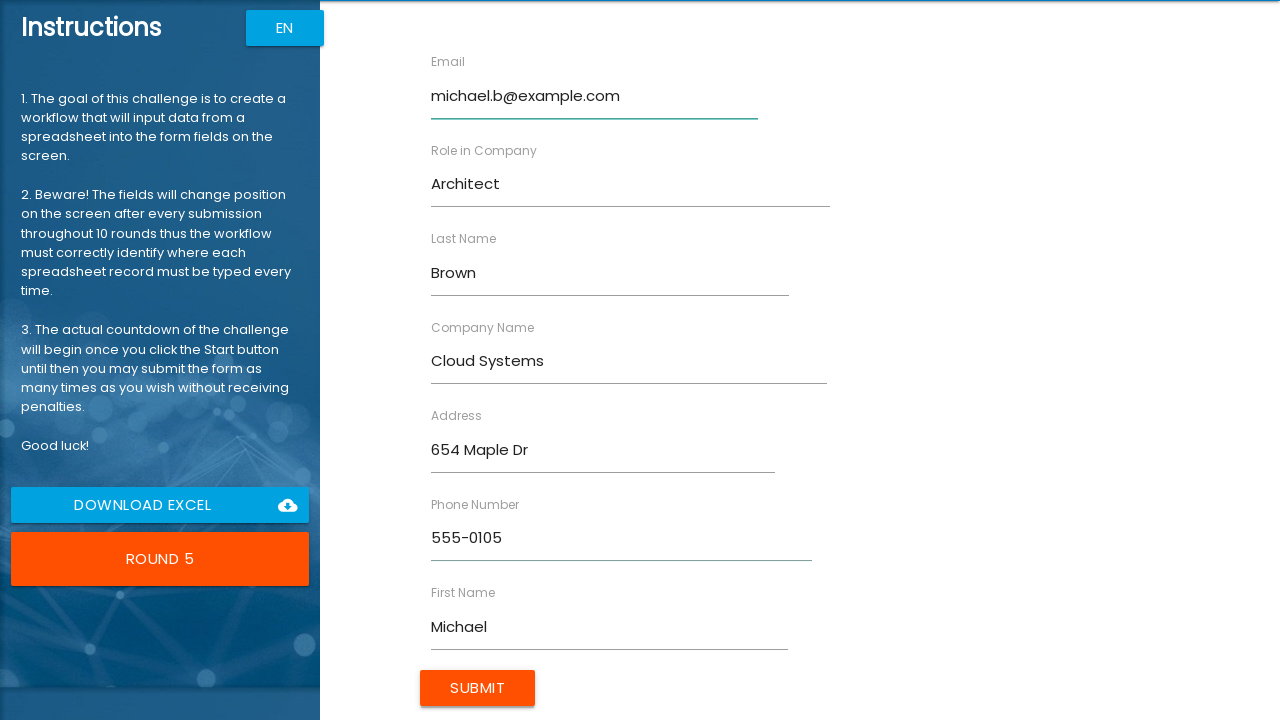

Clicked submit button to submit form entry for Michael Brown at (478, 688) on input[type='submit']
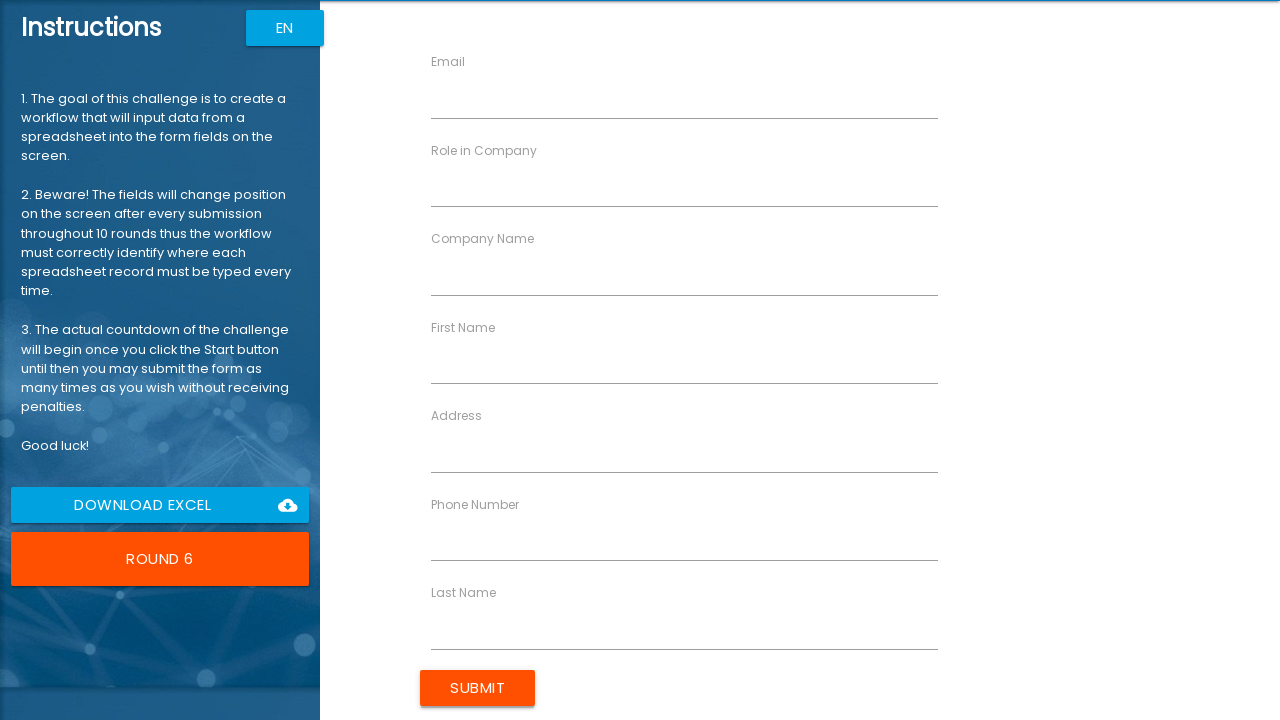

Filled first name field with 'Sarah' on //*[@ng-reflect-name='labelFirstName']
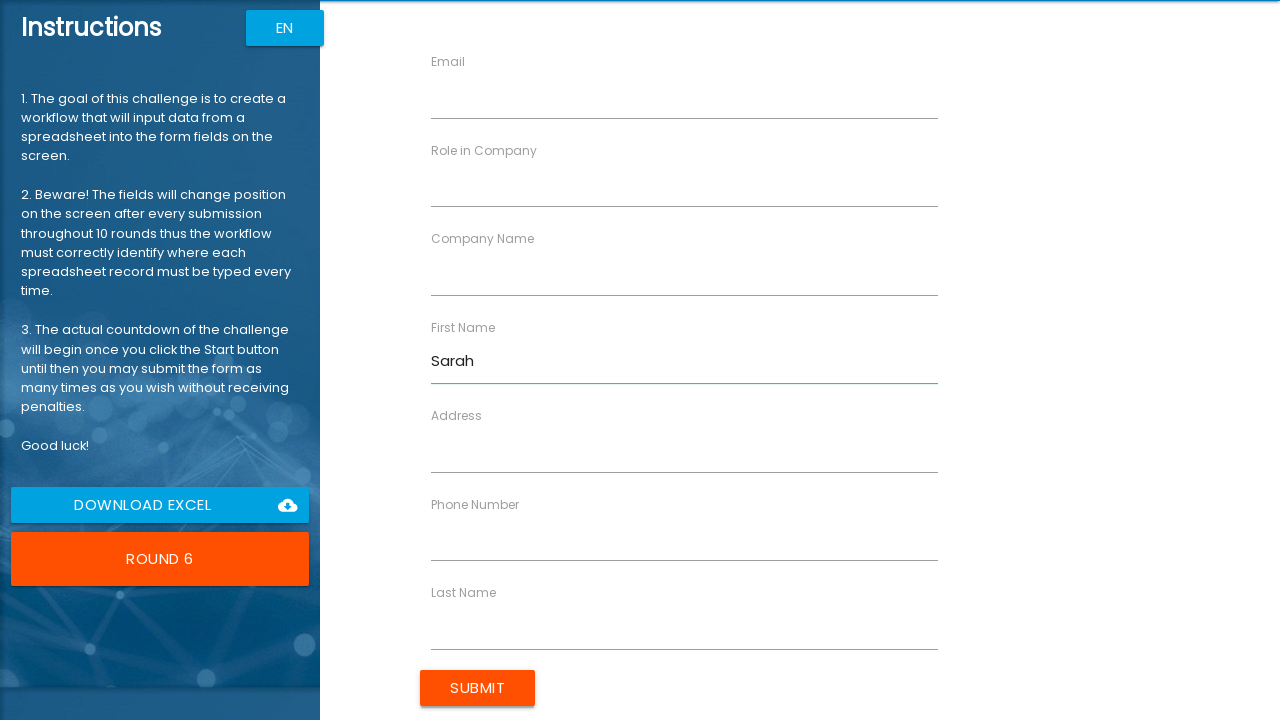

Filled last name field with 'Davis' on //*[@ng-reflect-name='labelLastName']
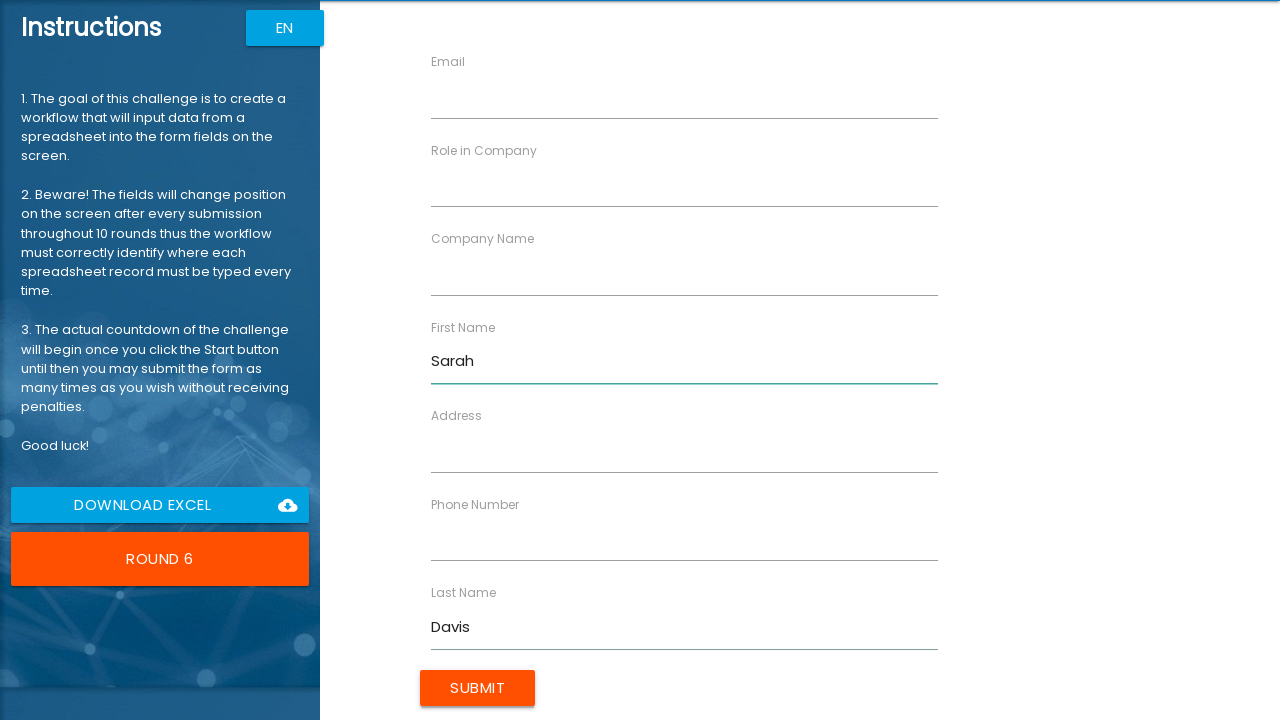

Filled company name field with 'Innovation Co' on //*[@ng-reflect-name='labelCompanyName']
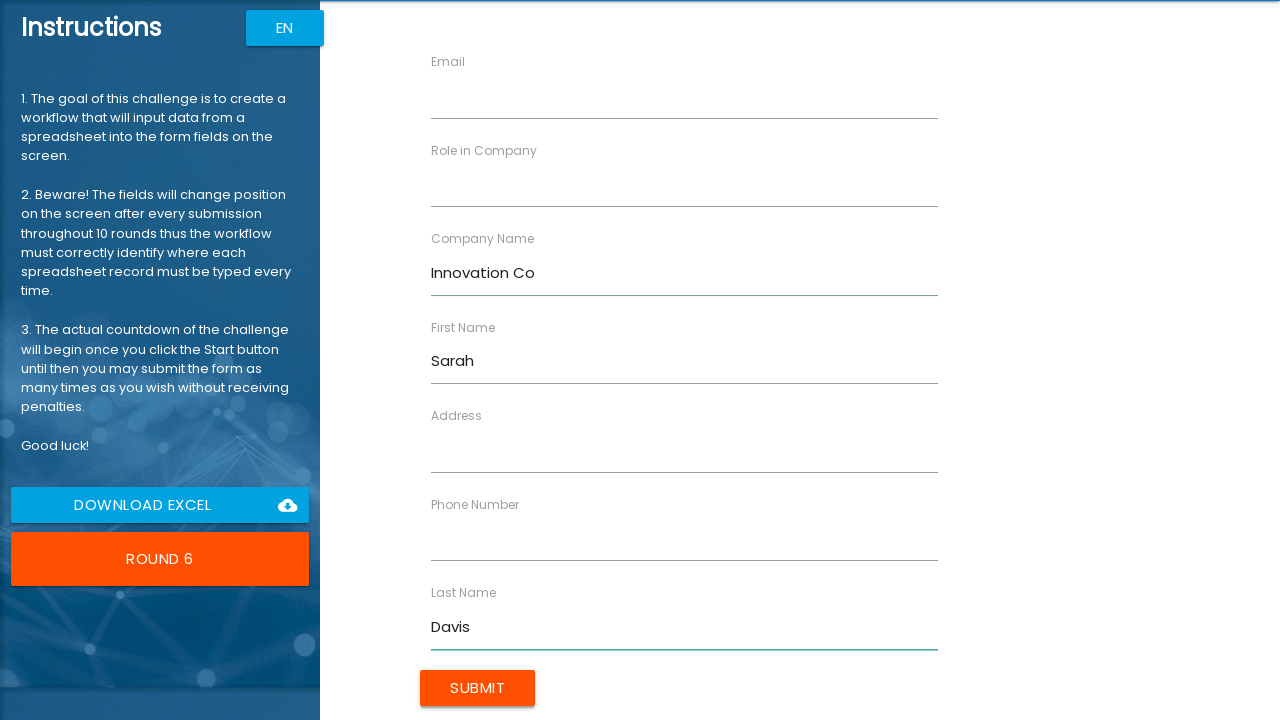

Filled role field with 'Designer' on //*[@ng-reflect-name='labelRole']
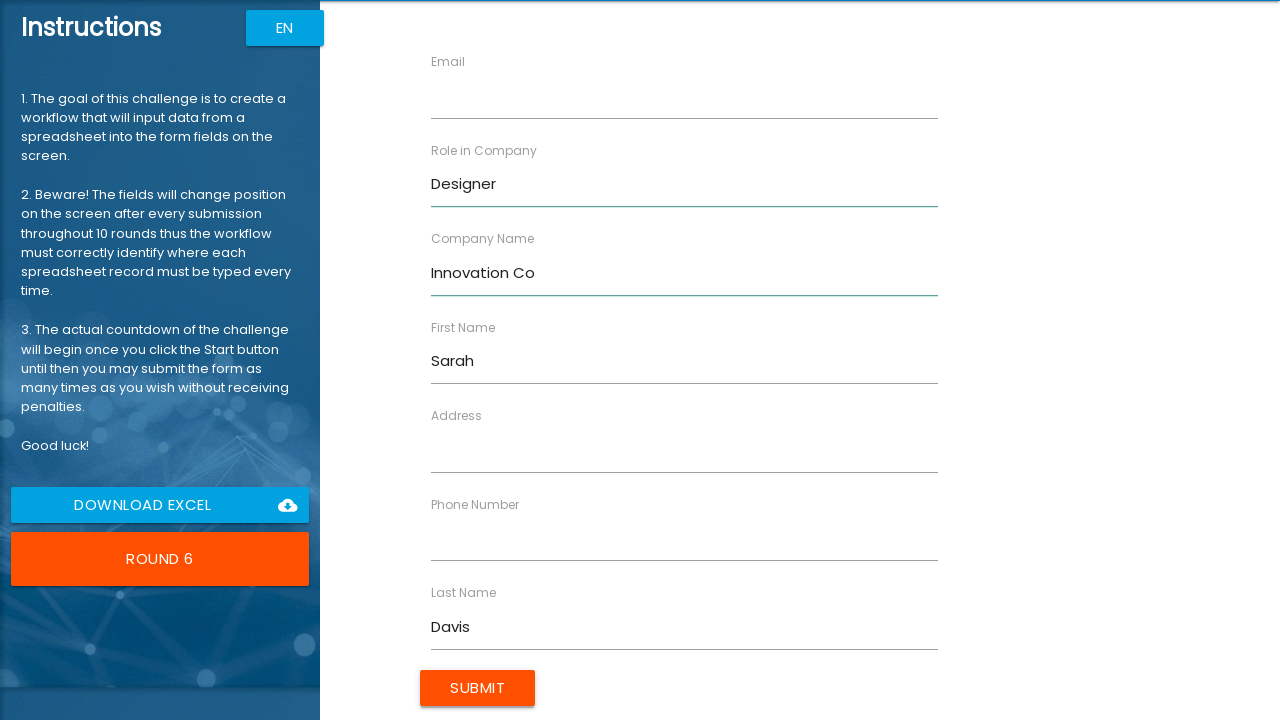

Filled address field with '987 Cedar Ln' on //*[@ng-reflect-name='labelAddress']
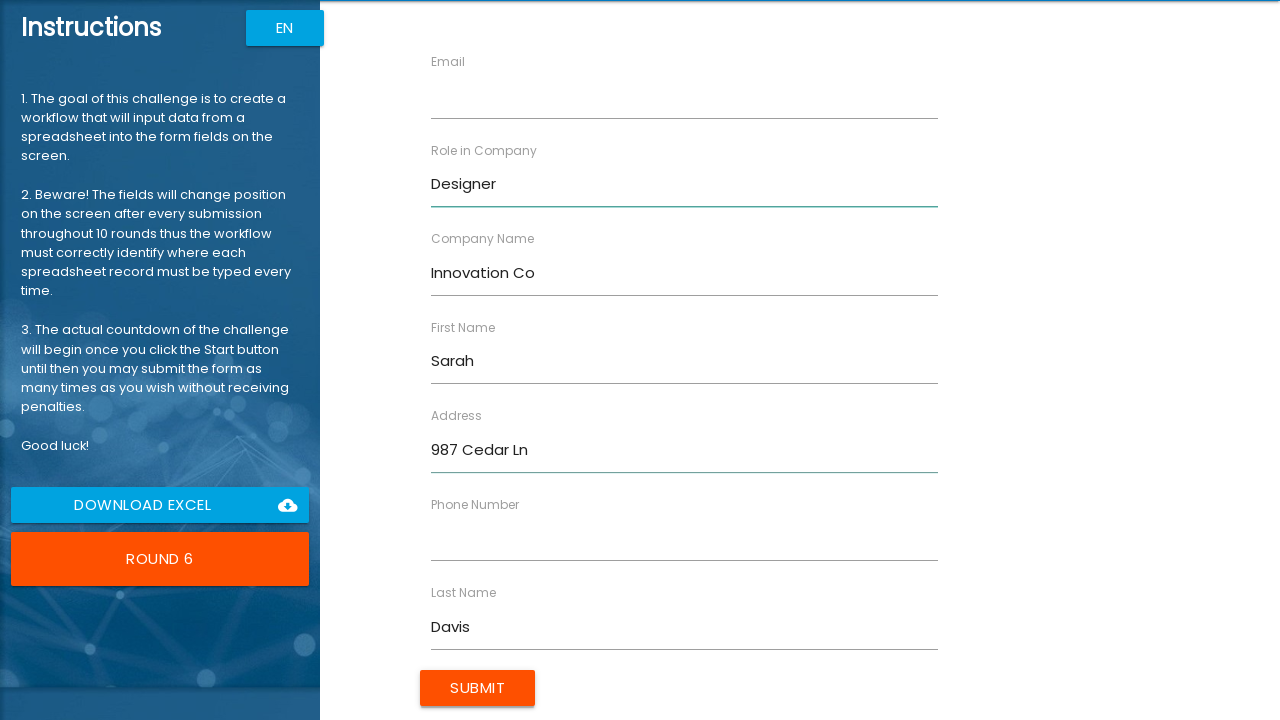

Filled email field with 'sarah.d@example.com' on //*[@ng-reflect-name='labelEmail']
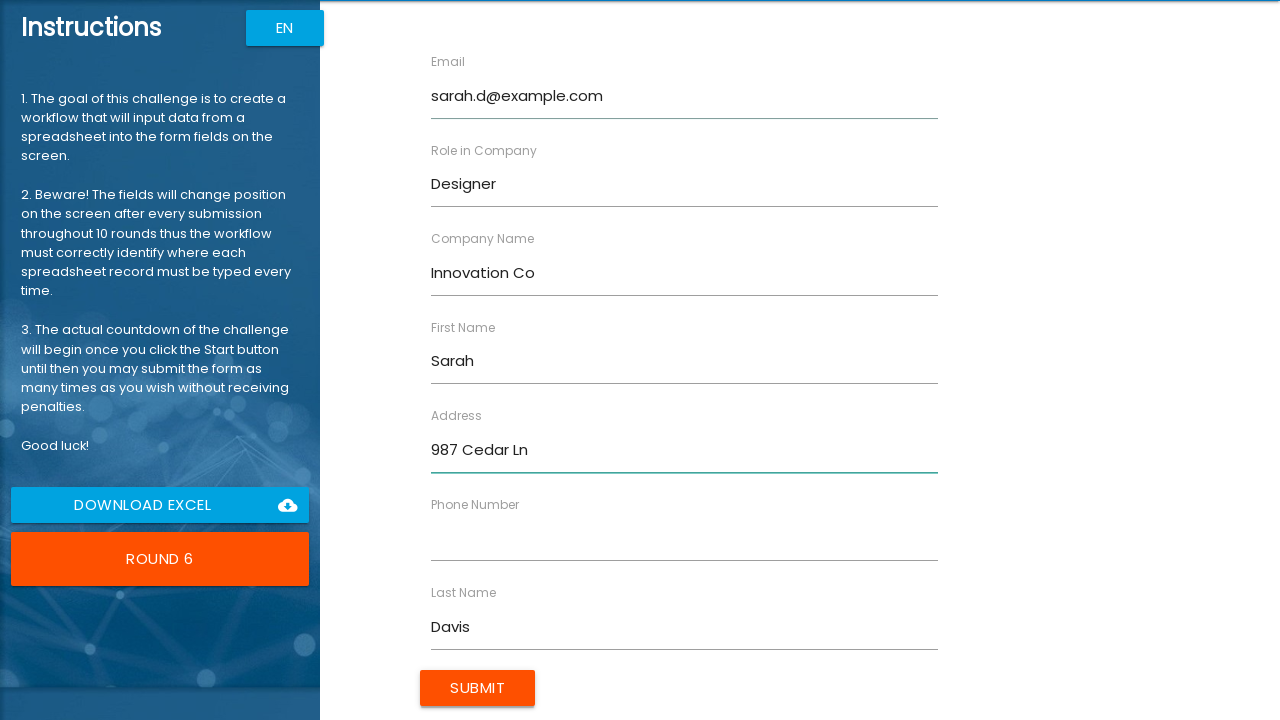

Filled phone field with '555-0106' on //*[@ng-reflect-name='labelPhone']
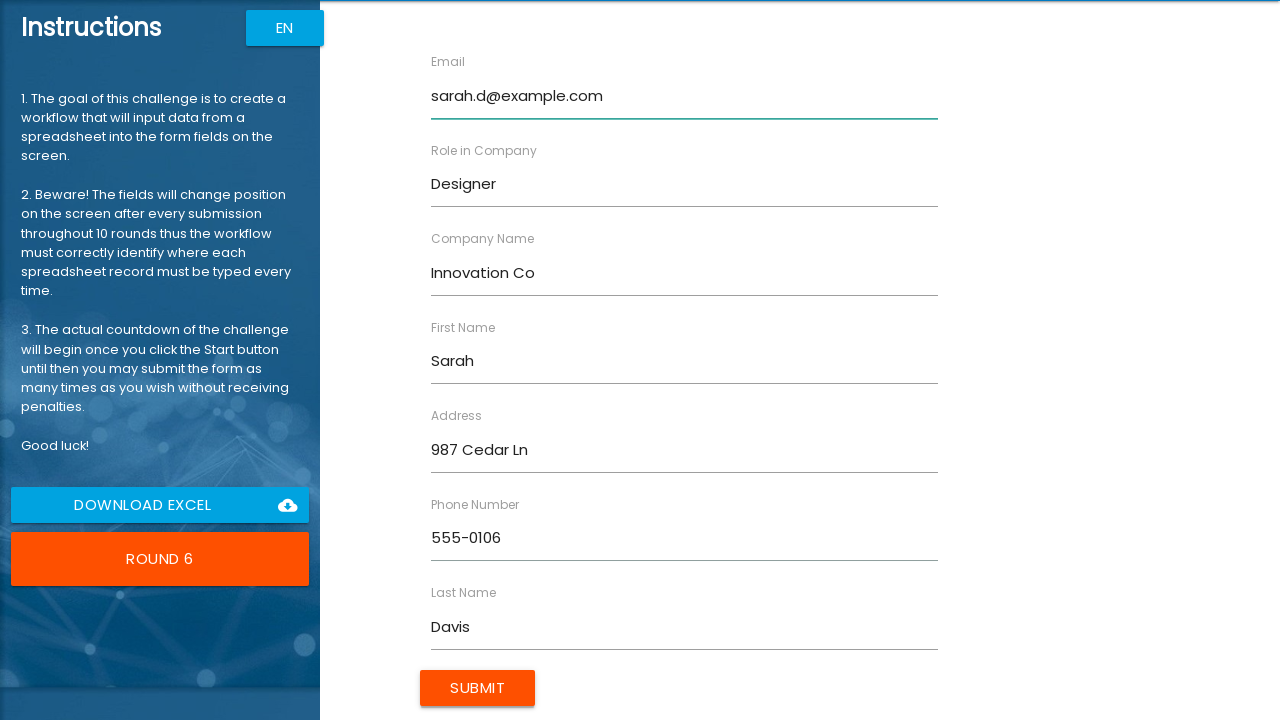

Clicked submit button to submit form entry for Sarah Davis at (478, 688) on input[type='submit']
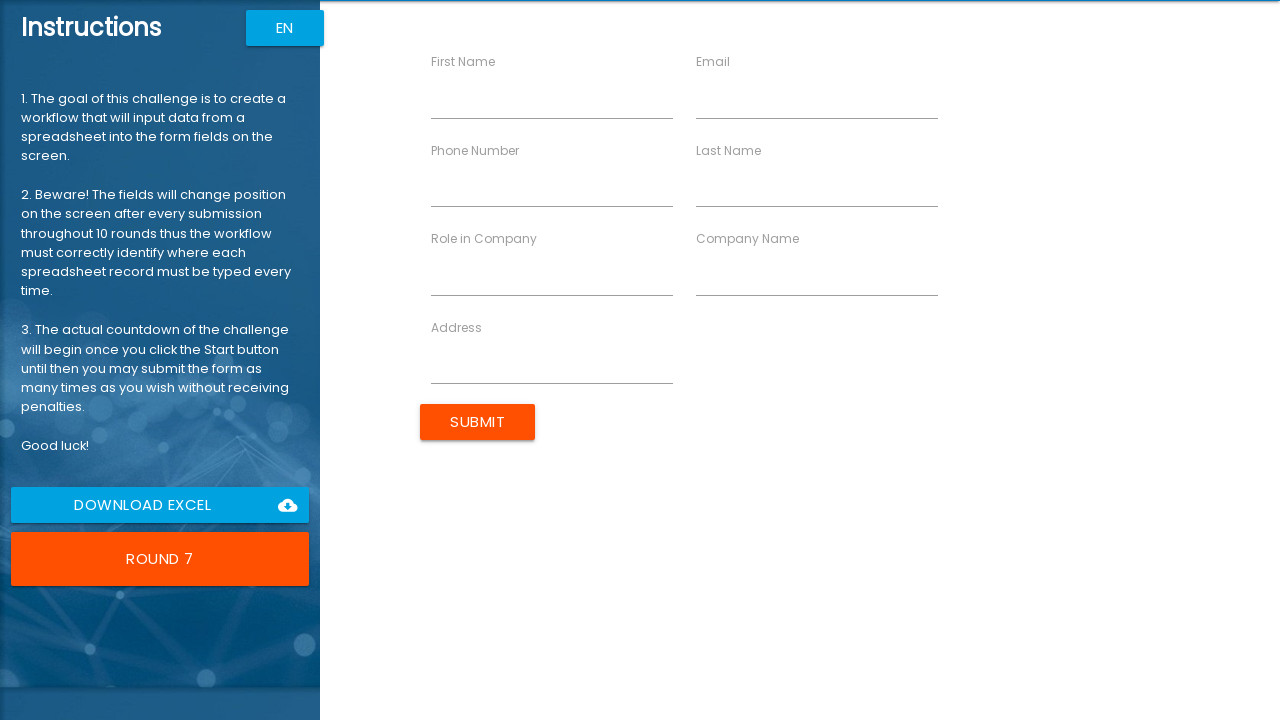

Filled first name field with 'David' on //*[@ng-reflect-name='labelFirstName']
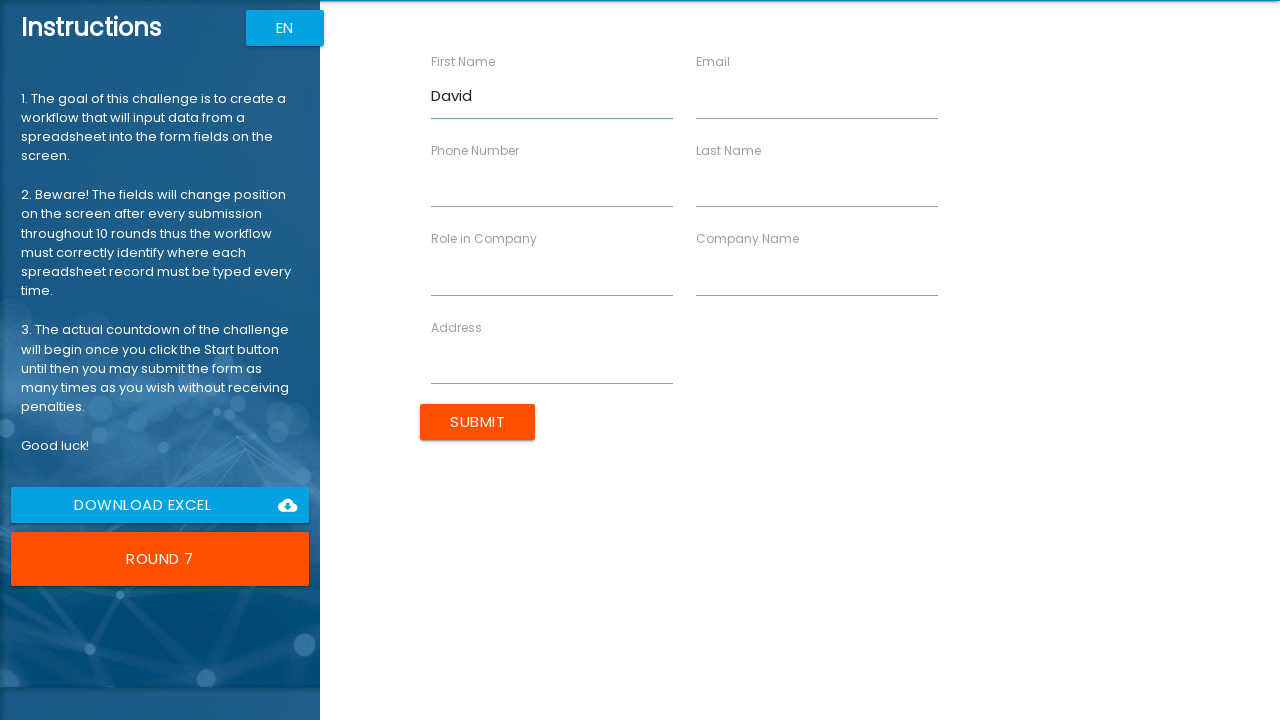

Filled last name field with 'Miller' on //*[@ng-reflect-name='labelLastName']
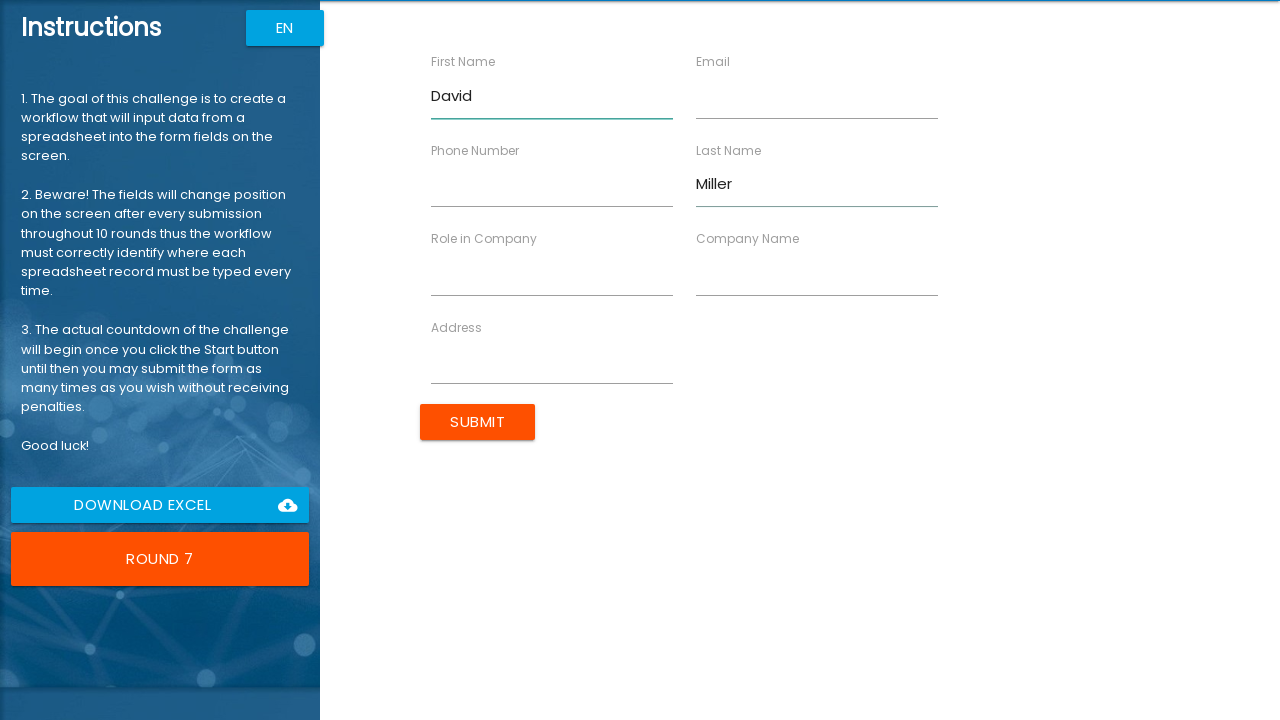

Filled company name field with 'Solutions Inc' on //*[@ng-reflect-name='labelCompanyName']
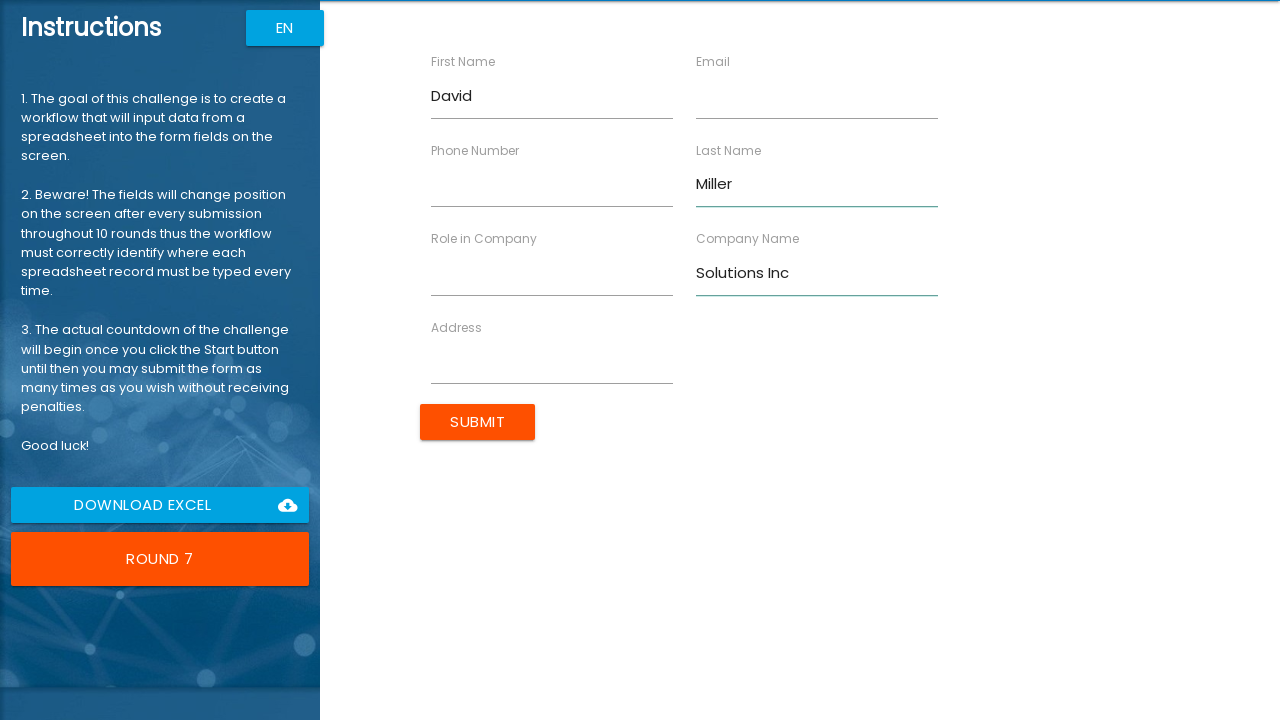

Filled role field with 'Consultant' on //*[@ng-reflect-name='labelRole']
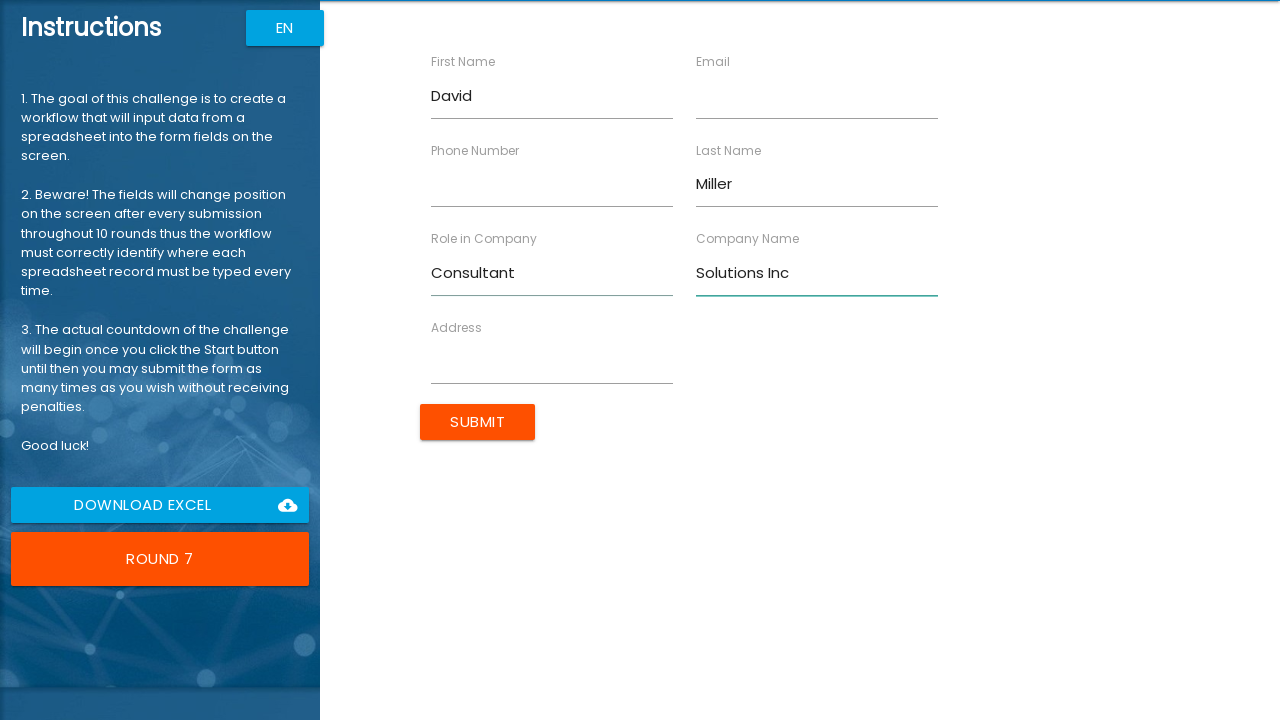

Filled address field with '147 Birch Way' on //*[@ng-reflect-name='labelAddress']
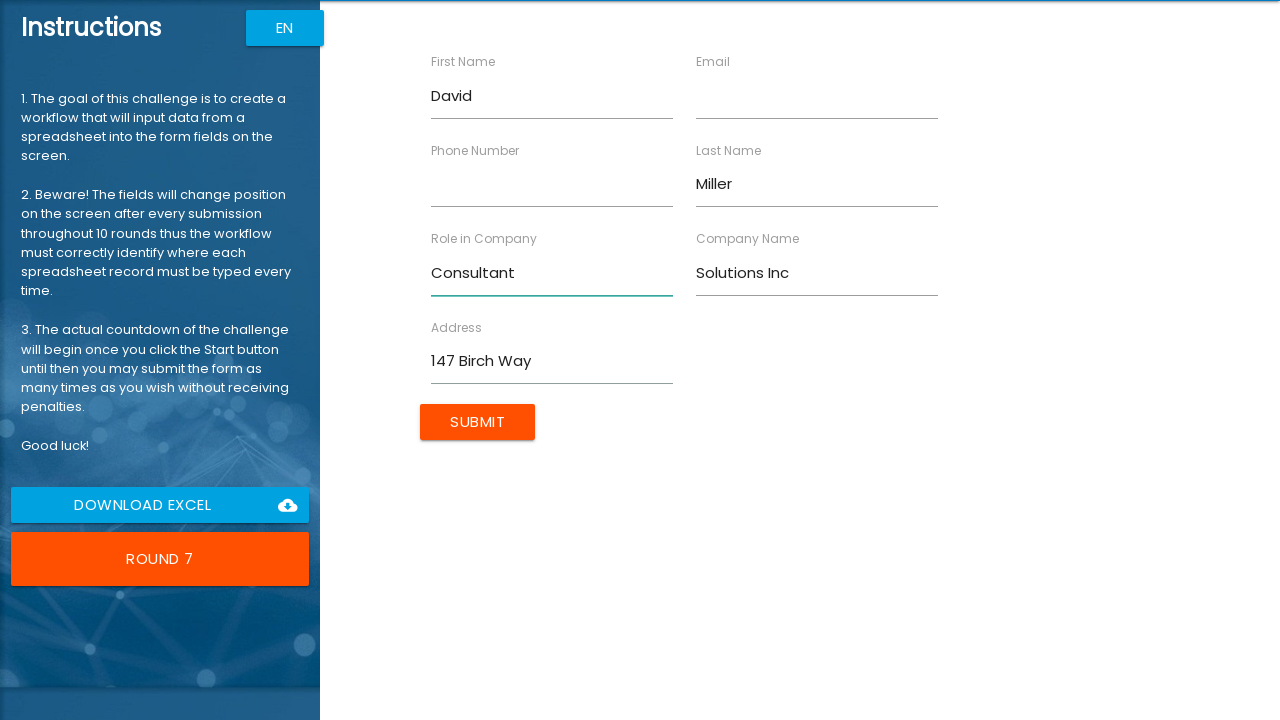

Filled email field with 'david.m@example.com' on //*[@ng-reflect-name='labelEmail']
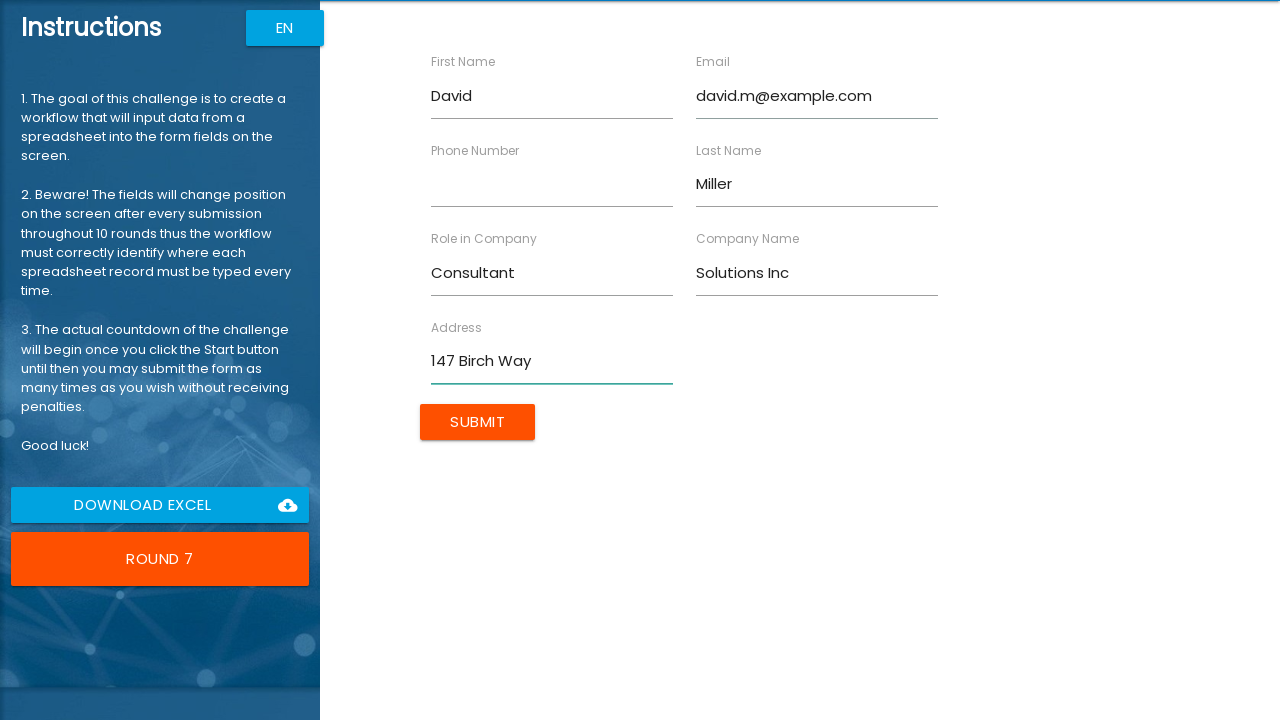

Filled phone field with '555-0107' on //*[@ng-reflect-name='labelPhone']
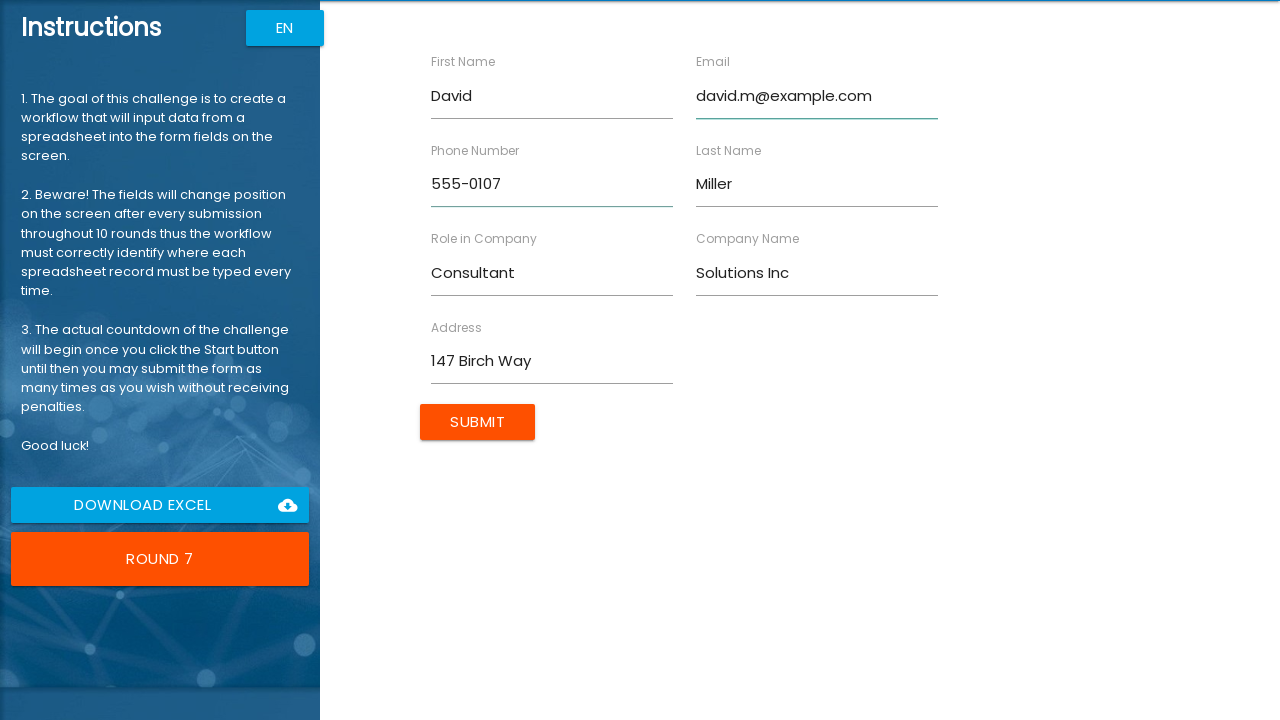

Clicked submit button to submit form entry for David Miller at (478, 422) on input[type='submit']
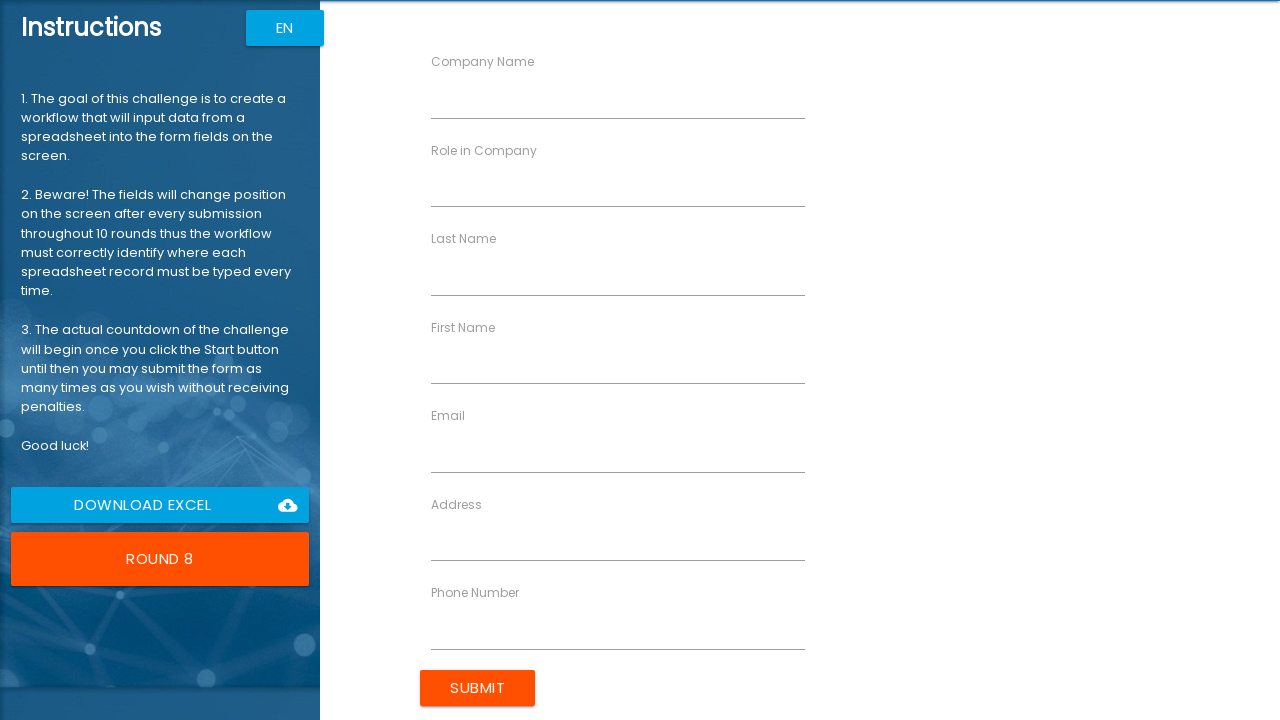

Filled first name field with 'Lisa' on //*[@ng-reflect-name='labelFirstName']
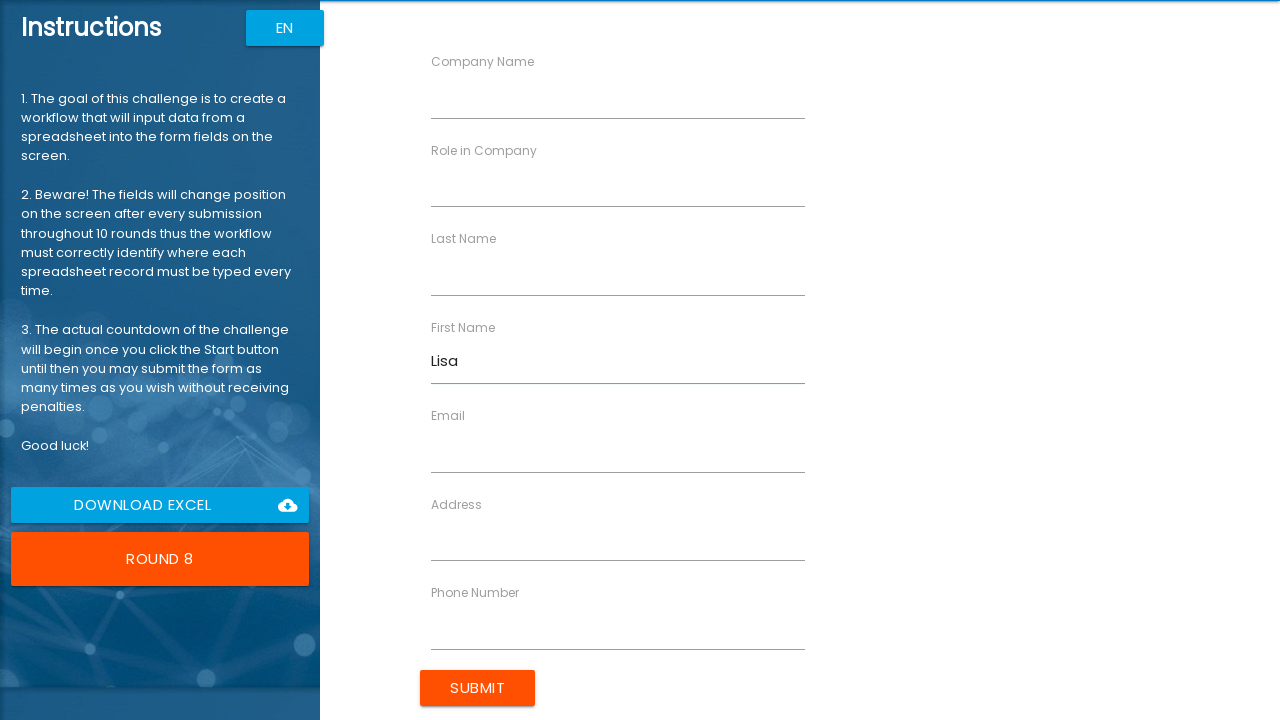

Filled last name field with 'Wilson' on //*[@ng-reflect-name='labelLastName']
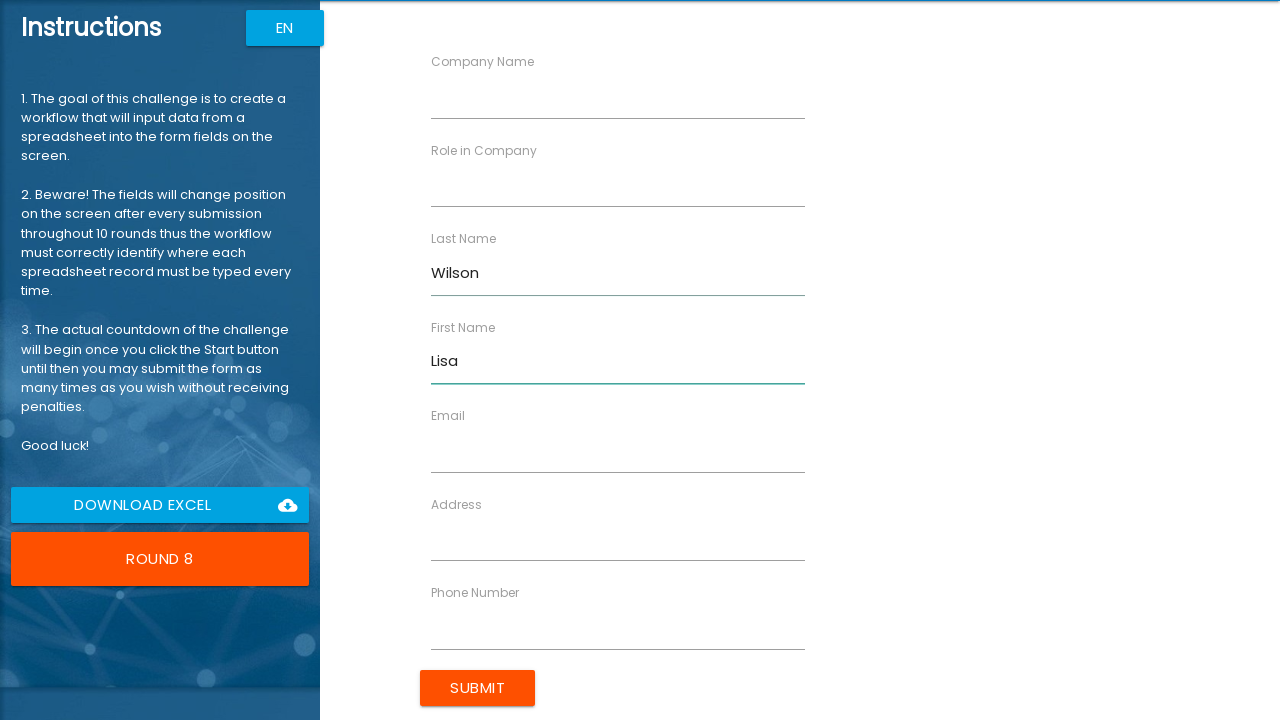

Filled company name field with 'Prime Tech' on //*[@ng-reflect-name='labelCompanyName']
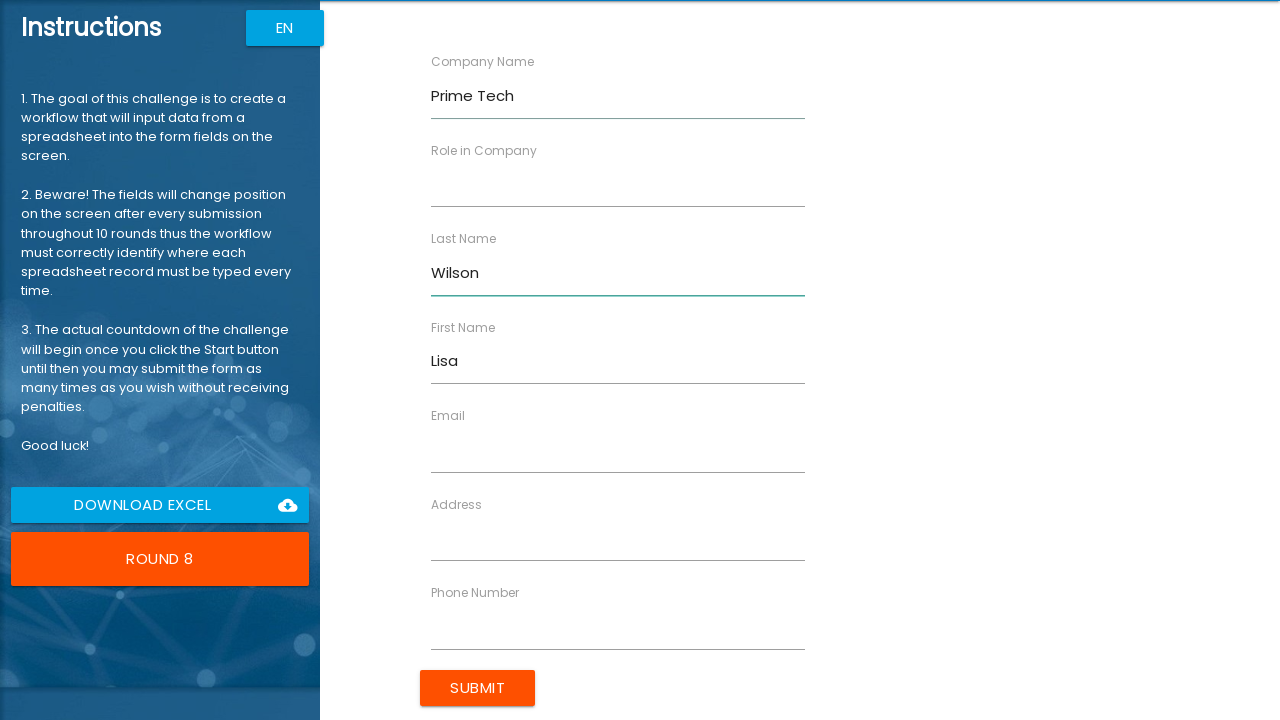

Filled role field with 'Director' on //*[@ng-reflect-name='labelRole']
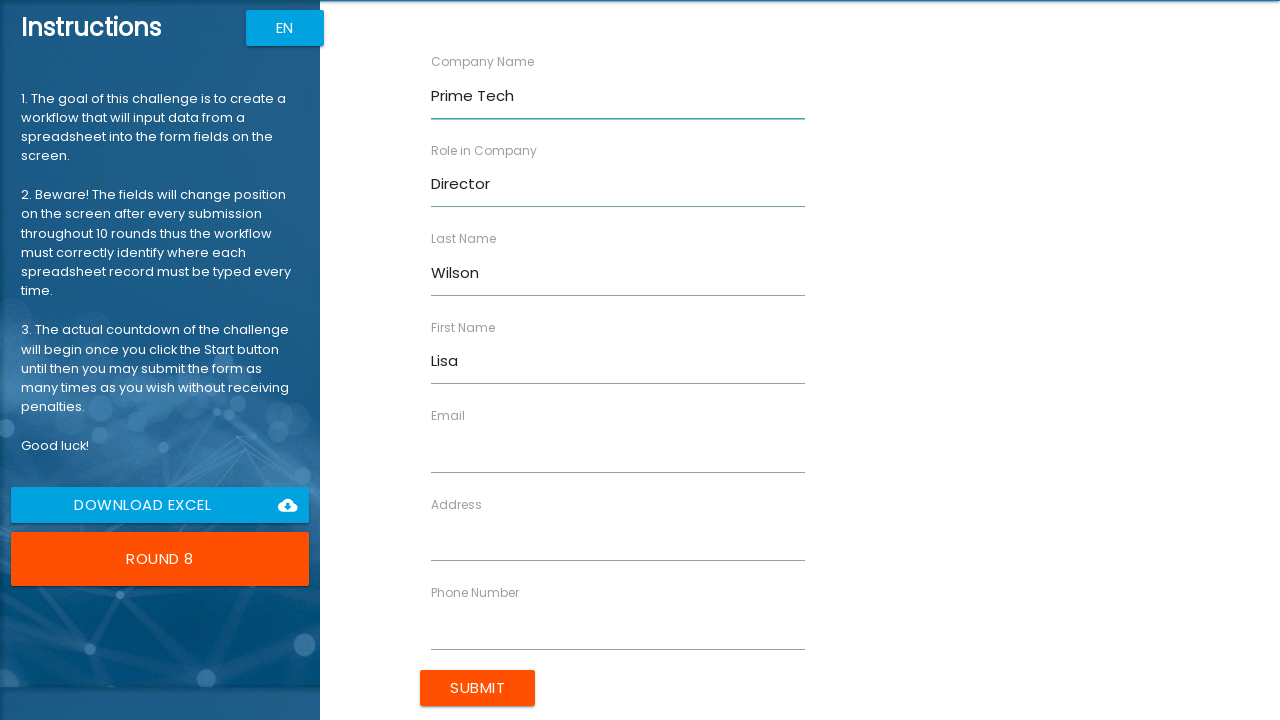

Filled address field with '258 Spruce Ct' on //*[@ng-reflect-name='labelAddress']
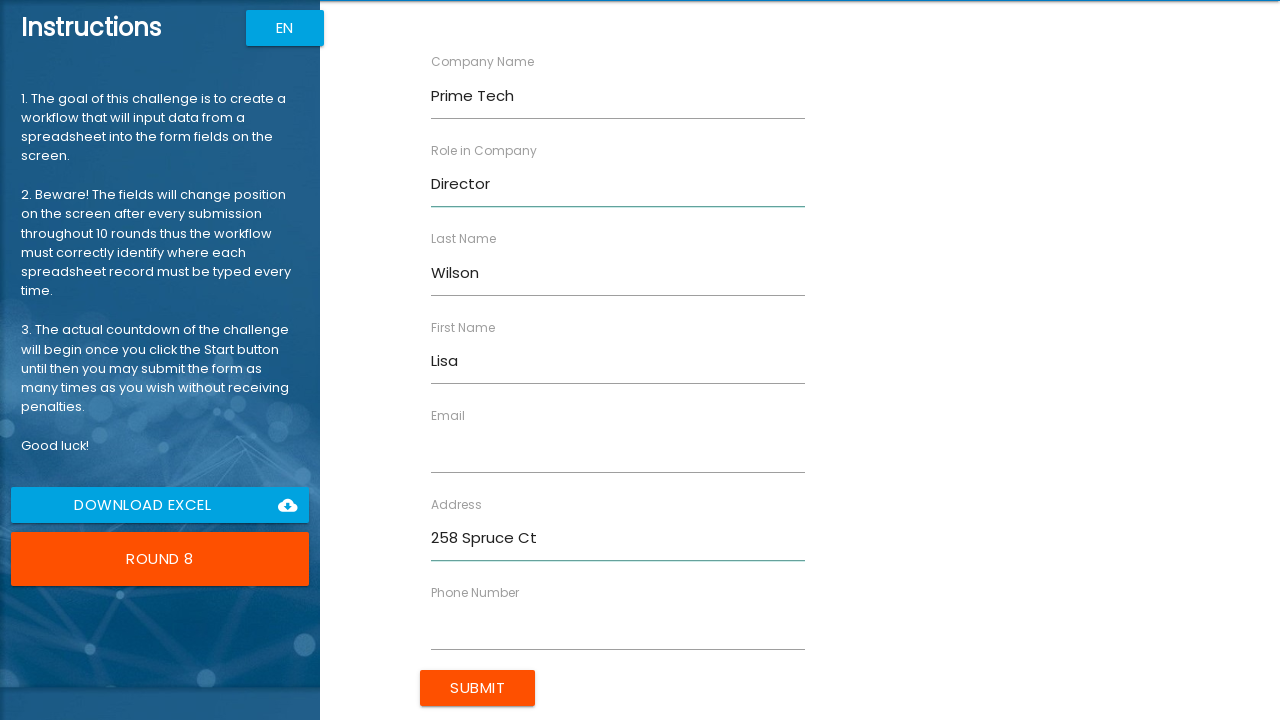

Filled email field with 'lisa.w@example.com' on //*[@ng-reflect-name='labelEmail']
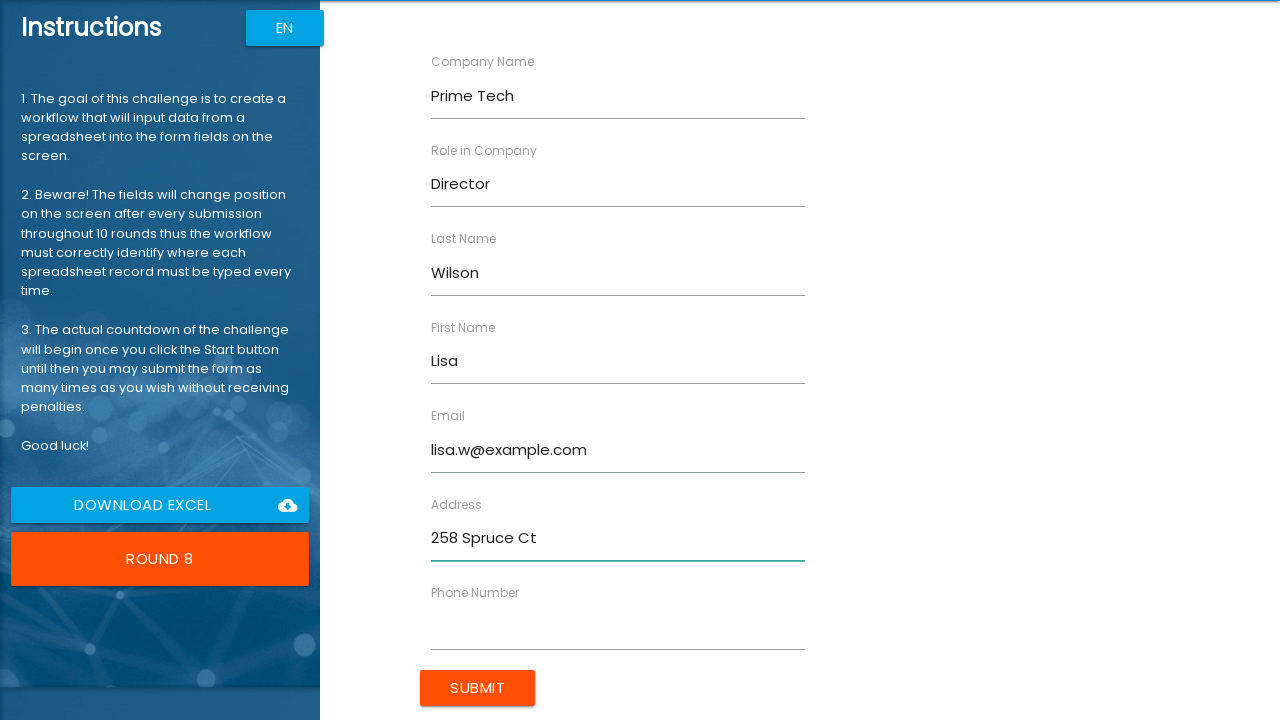

Filled phone field with '555-0108' on //*[@ng-reflect-name='labelPhone']
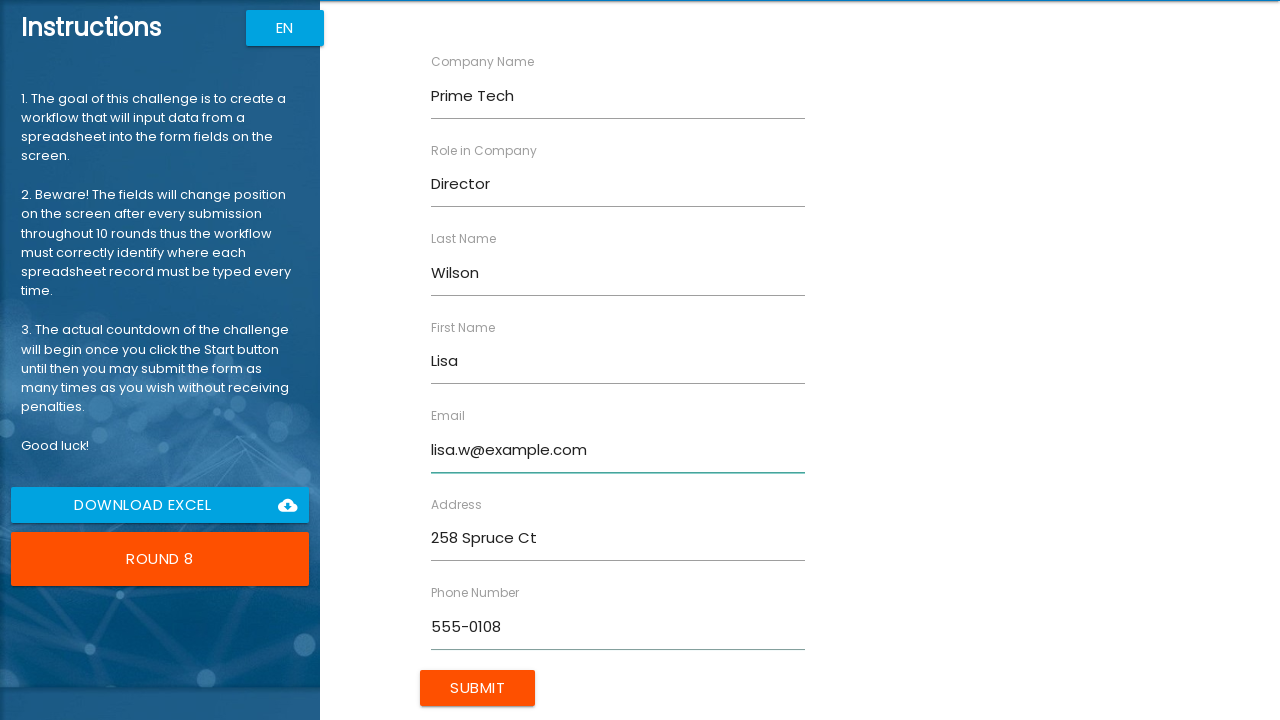

Clicked submit button to submit form entry for Lisa Wilson at (478, 688) on input[type='submit']
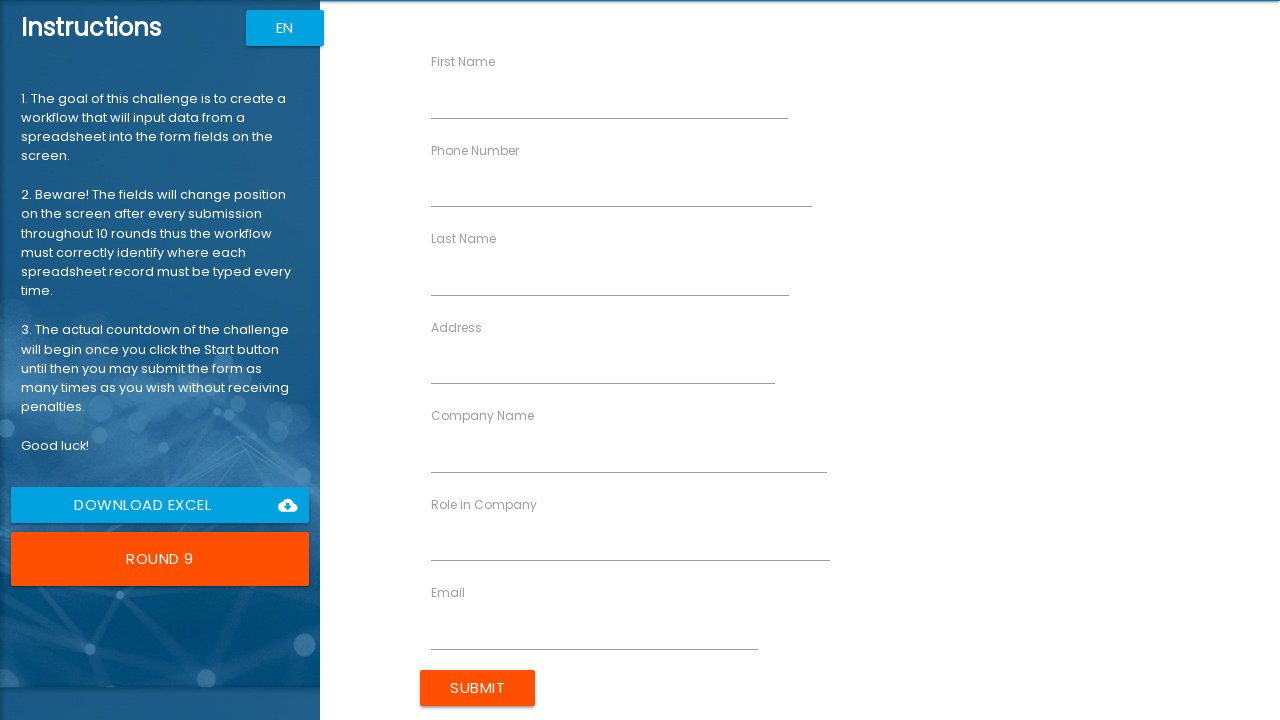

Filled first name field with 'James' on //*[@ng-reflect-name='labelFirstName']
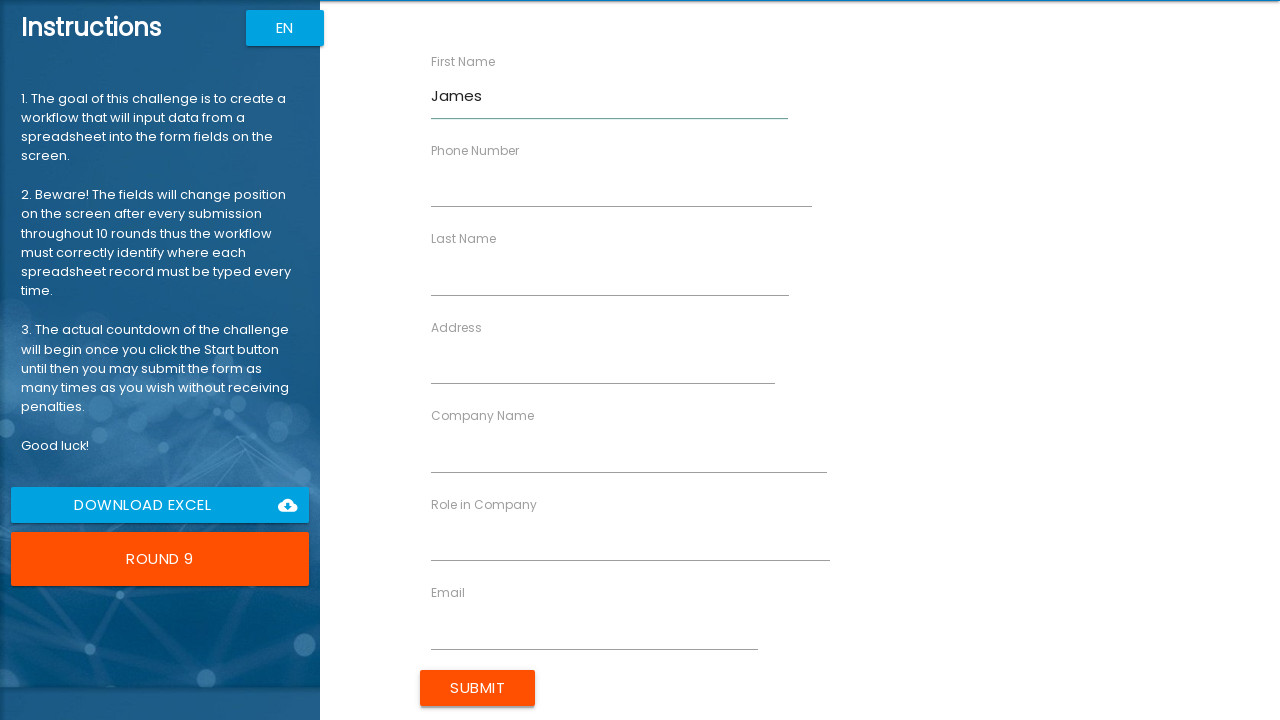

Filled last name field with 'Taylor' on //*[@ng-reflect-name='labelLastName']
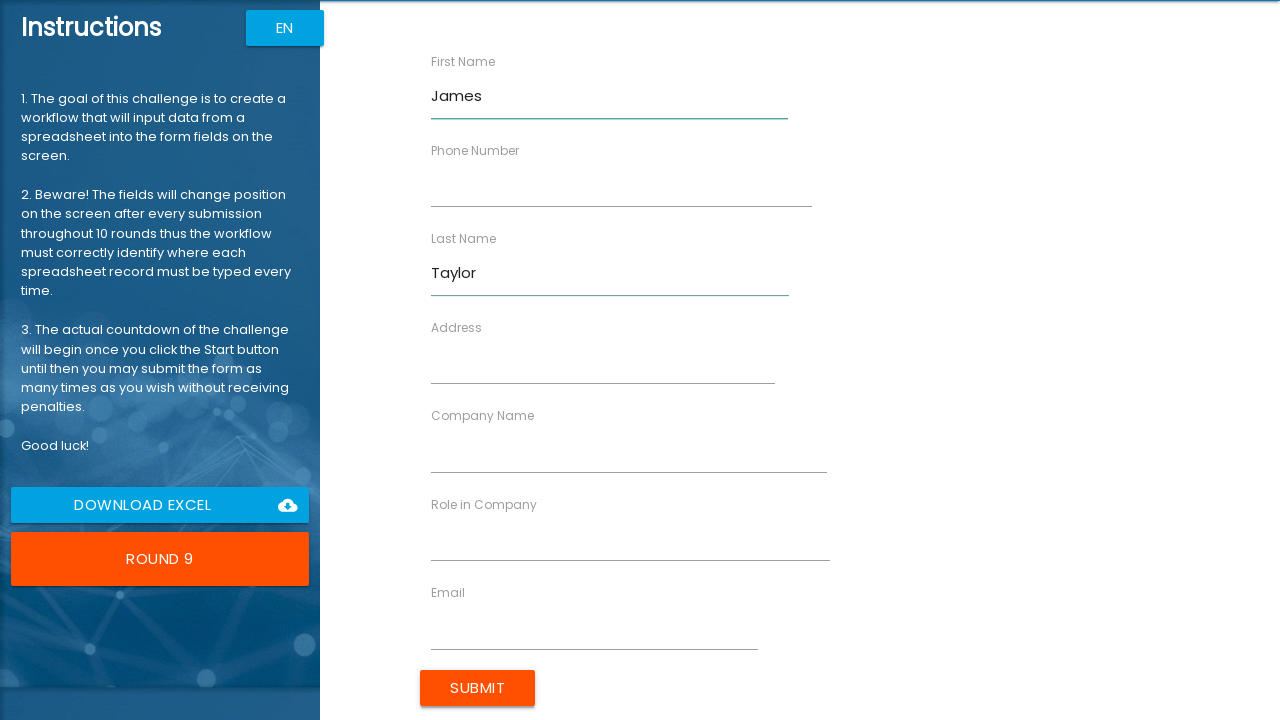

Filled company name field with 'Future Labs' on //*[@ng-reflect-name='labelCompanyName']
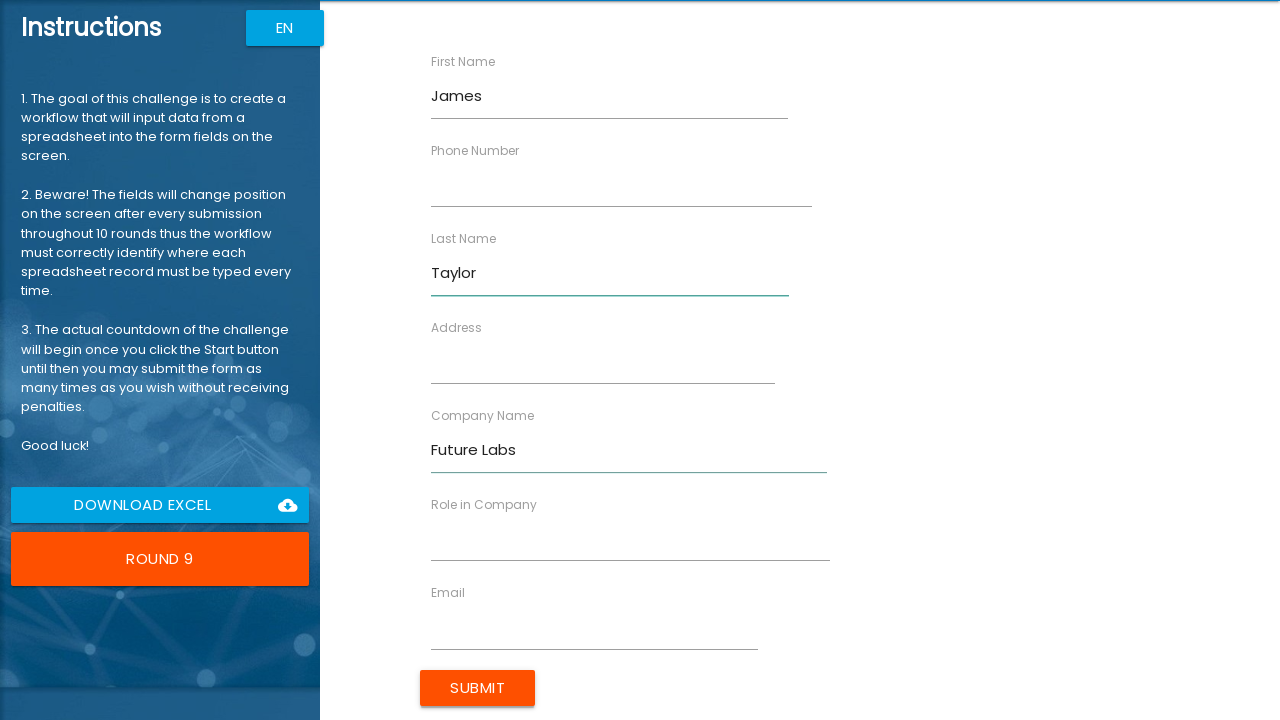

Filled role field with 'Scientist' on //*[@ng-reflect-name='labelRole']
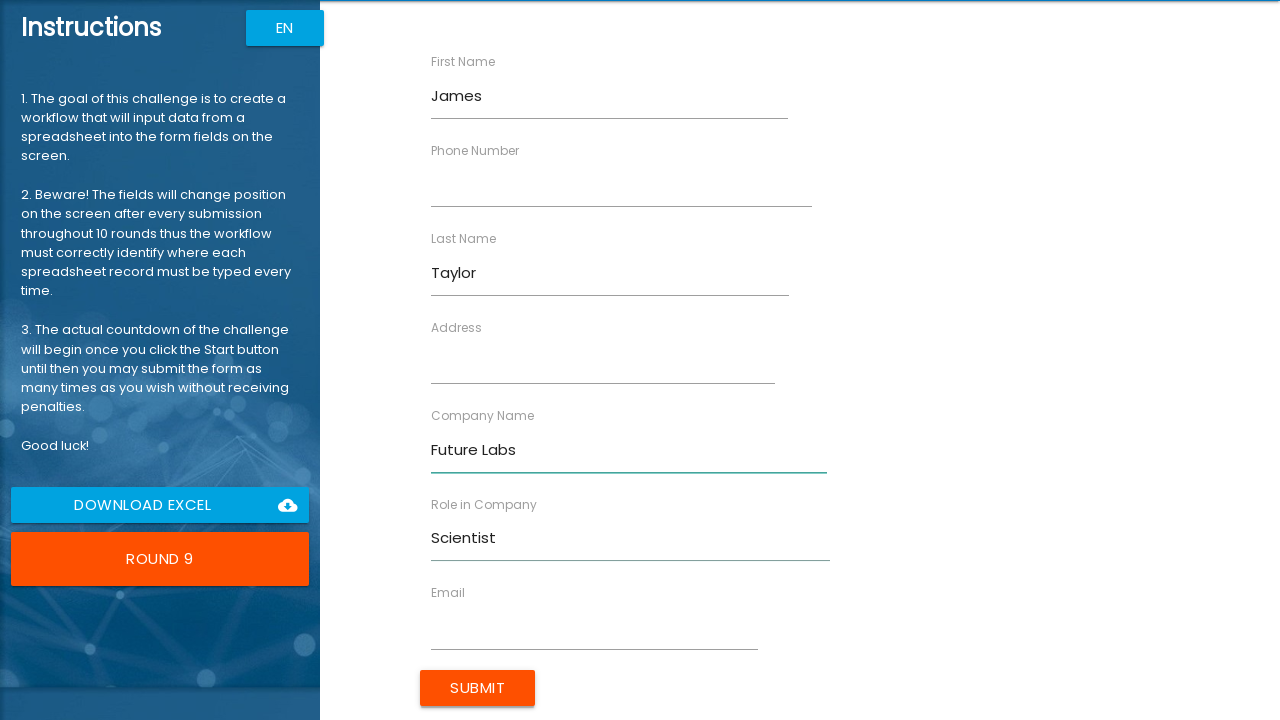

Filled address field with '369 Willow Pl' on //*[@ng-reflect-name='labelAddress']
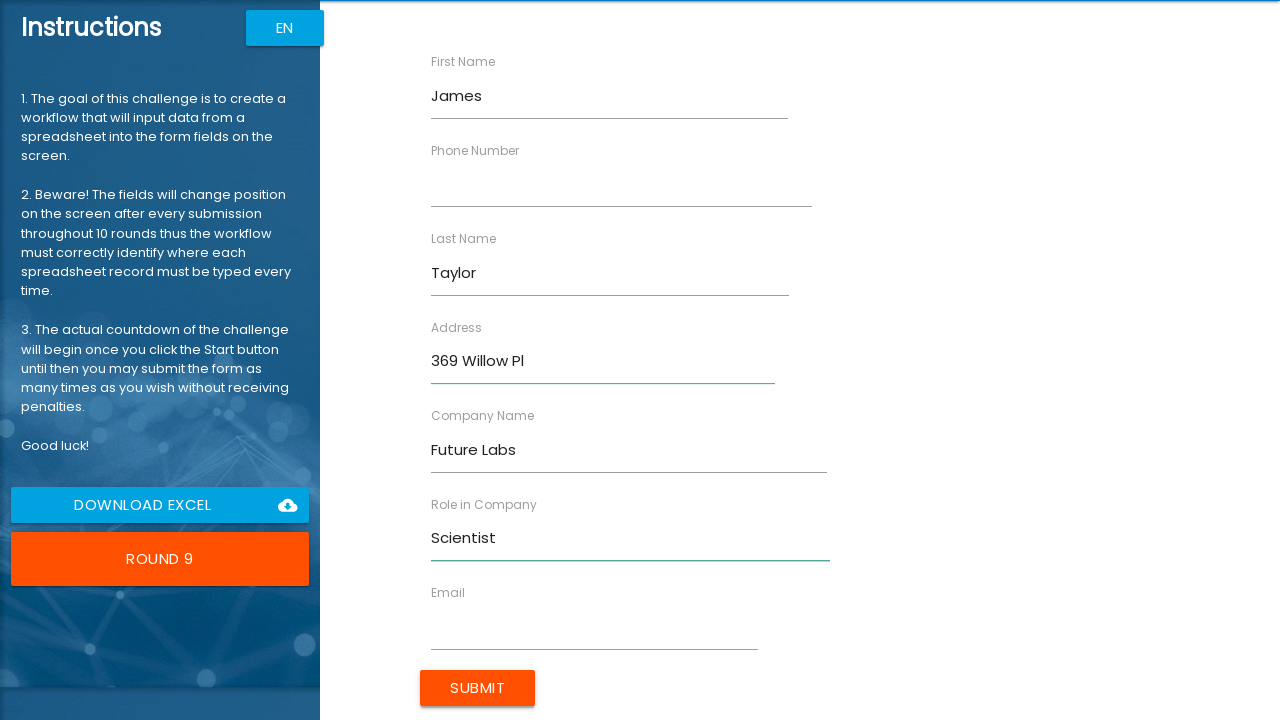

Filled email field with 'james.t@example.com' on //*[@ng-reflect-name='labelEmail']
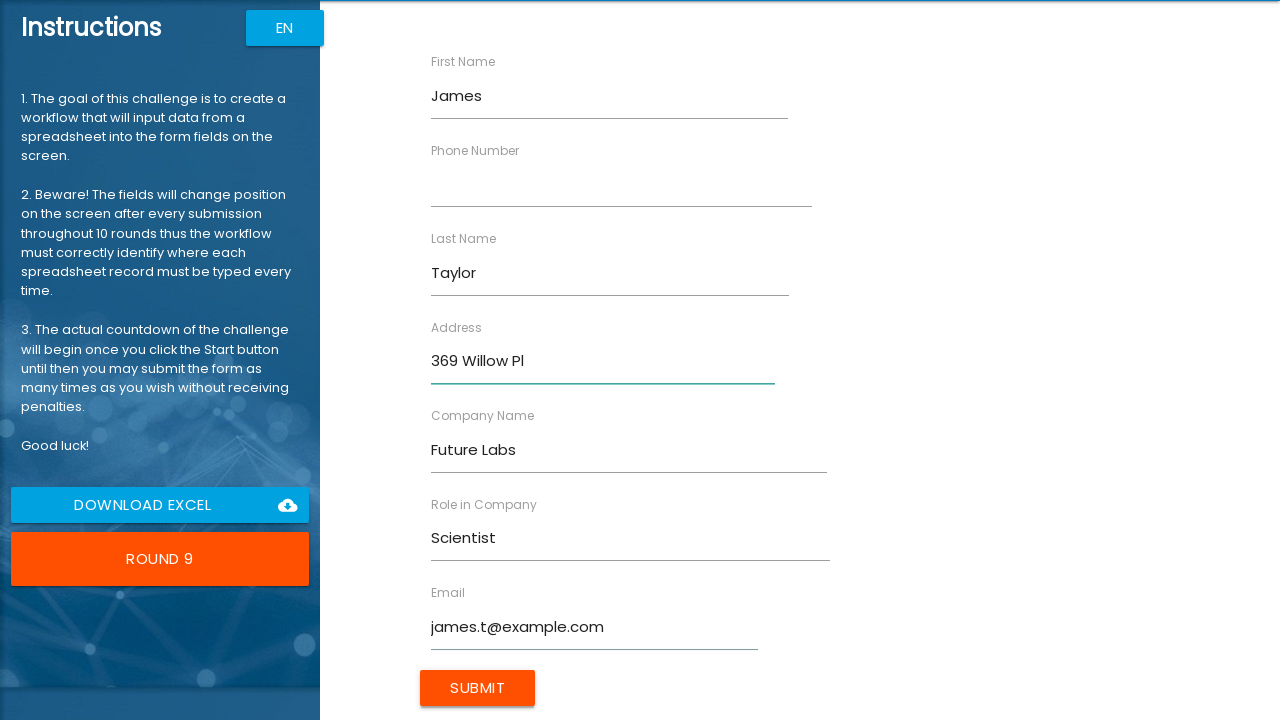

Filled phone field with '555-0109' on //*[@ng-reflect-name='labelPhone']
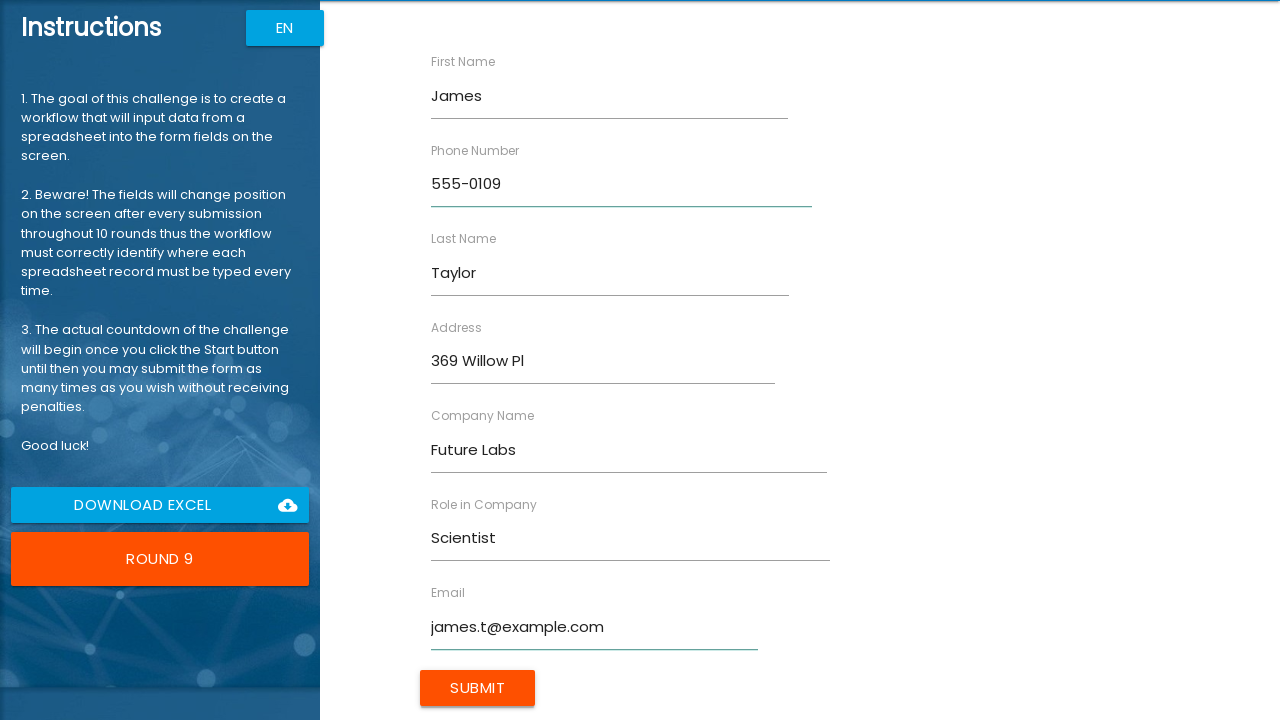

Clicked submit button to submit form entry for James Taylor at (478, 688) on input[type='submit']
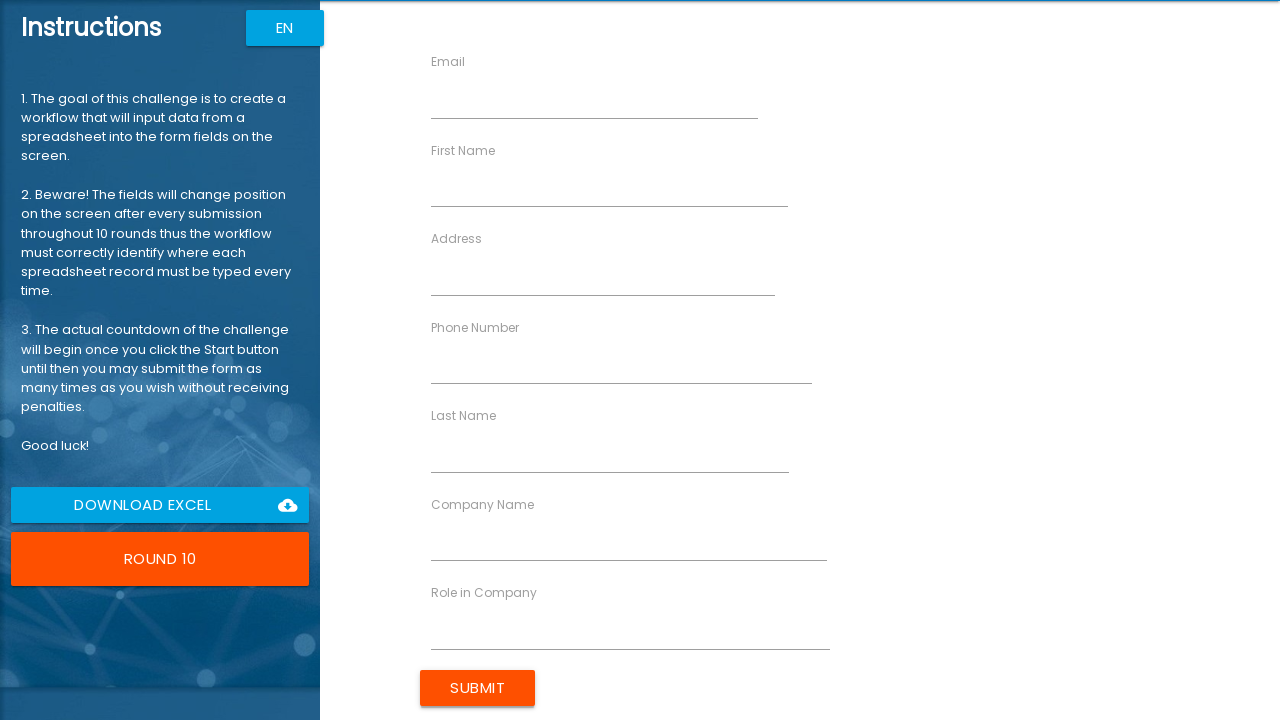

Filled first name field with 'Amanda' on //*[@ng-reflect-name='labelFirstName']
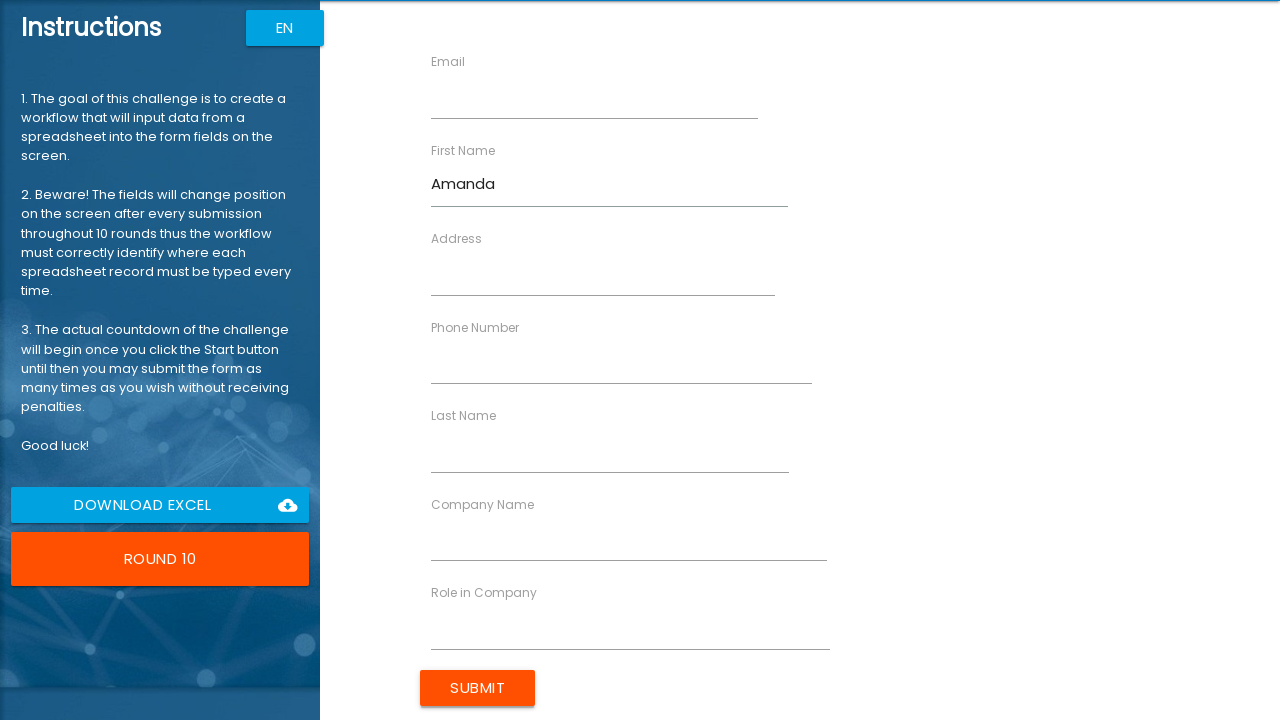

Filled last name field with 'Anderson' on //*[@ng-reflect-name='labelLastName']
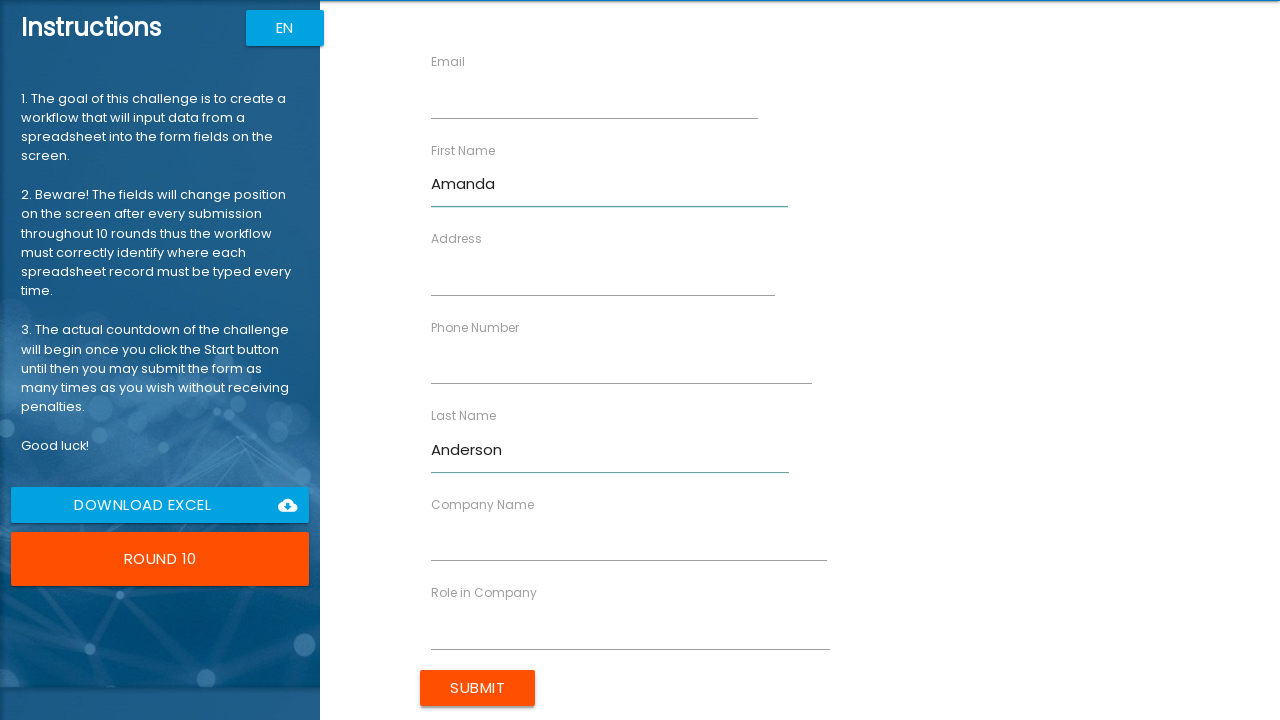

Filled company name field with 'Smart Systems' on //*[@ng-reflect-name='labelCompanyName']
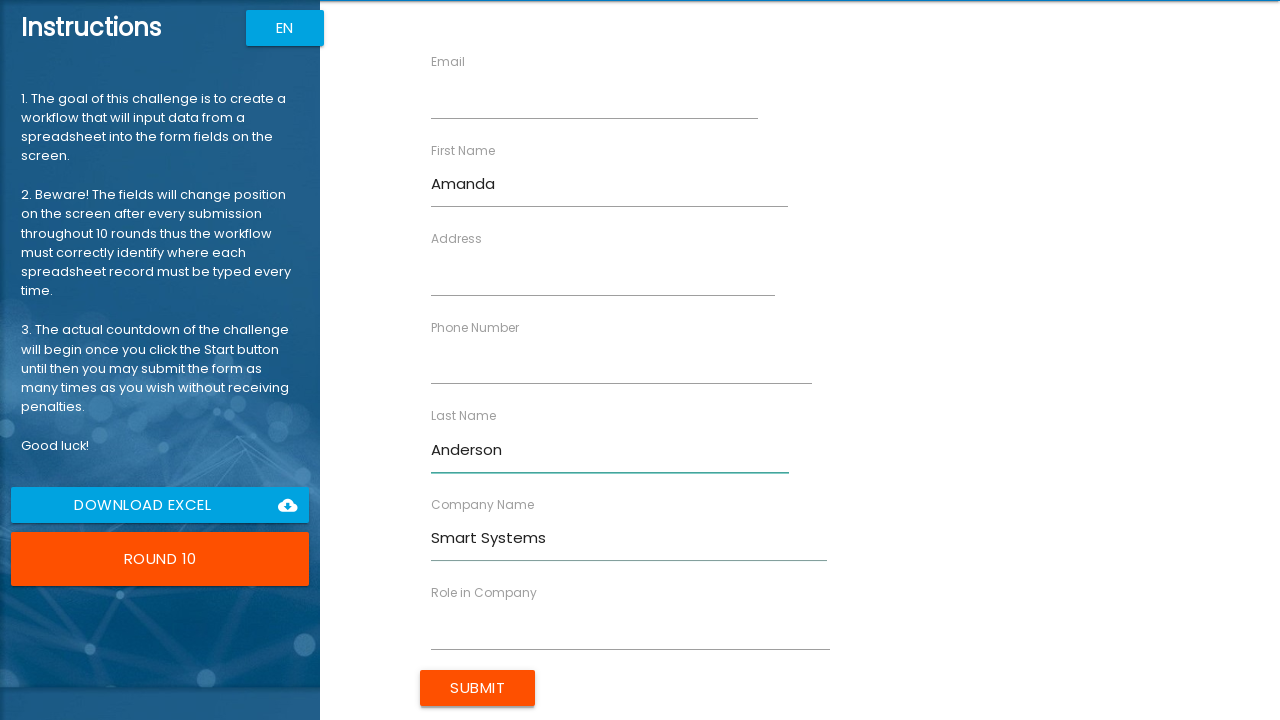

Filled role field with 'Lead' on //*[@ng-reflect-name='labelRole']
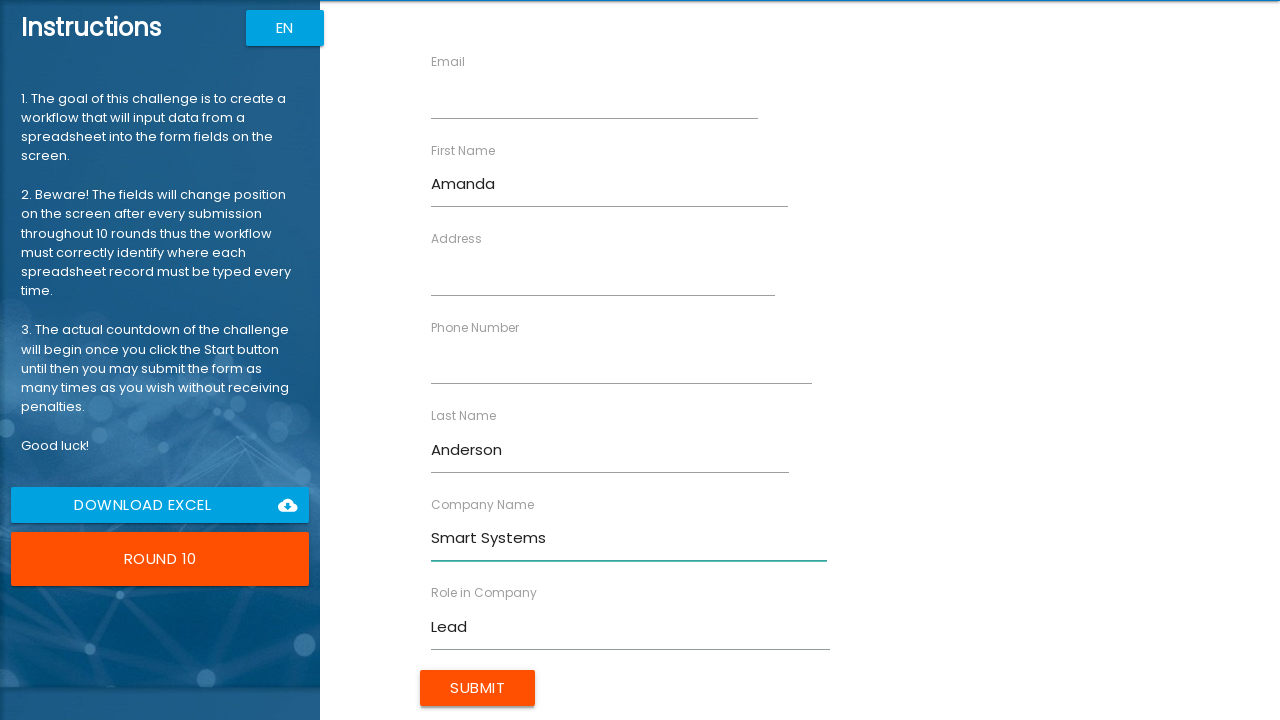

Filled address field with '741 Aspen Blvd' on //*[@ng-reflect-name='labelAddress']
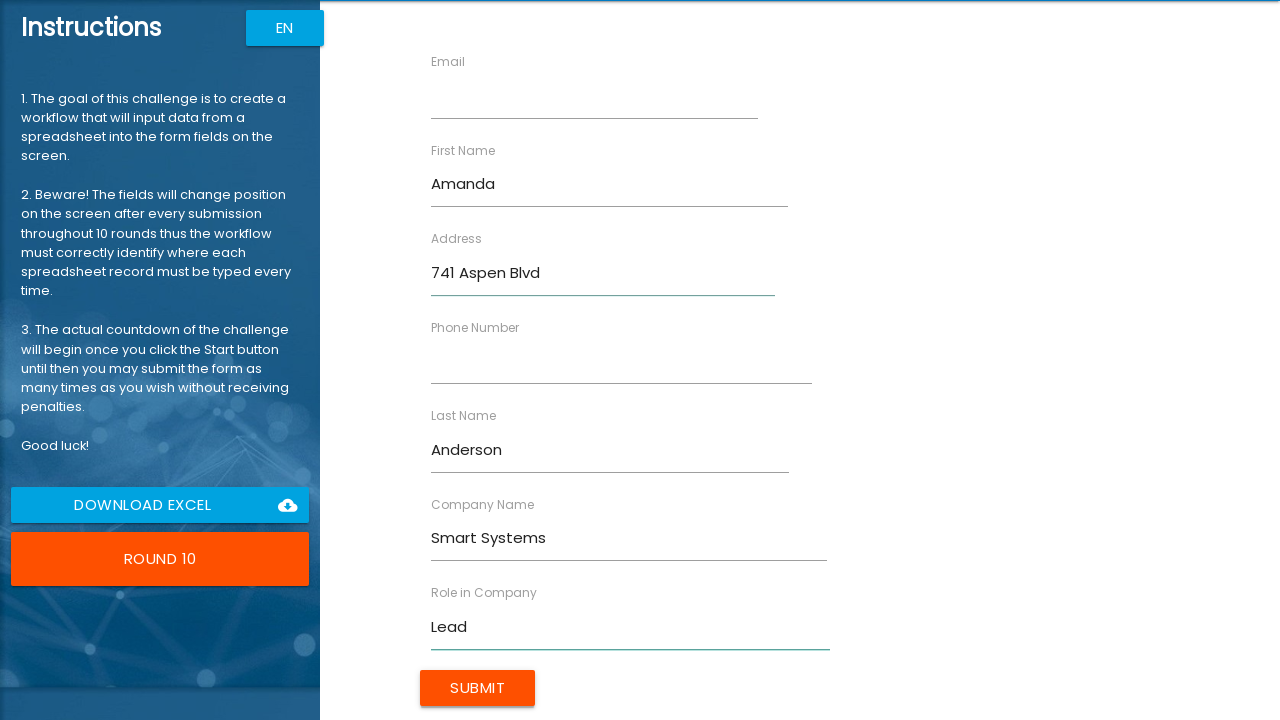

Filled email field with 'amanda.a@example.com' on //*[@ng-reflect-name='labelEmail']
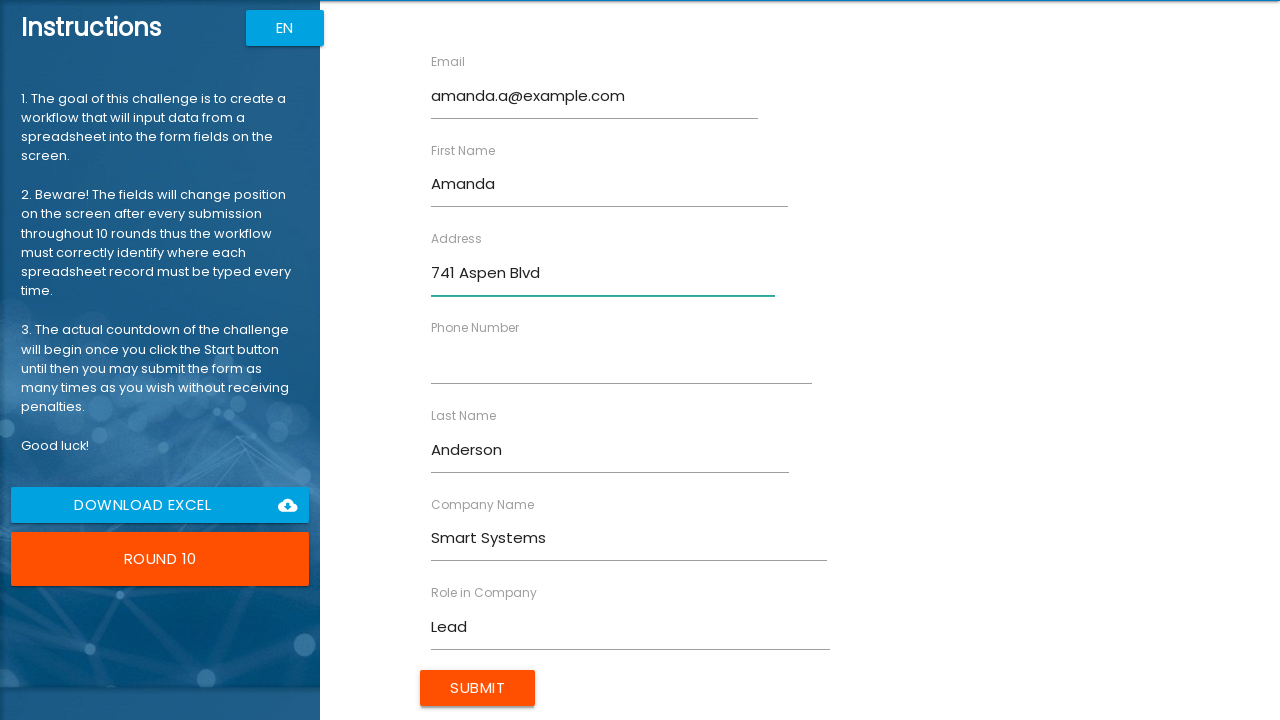

Filled phone field with '555-0110' on //*[@ng-reflect-name='labelPhone']
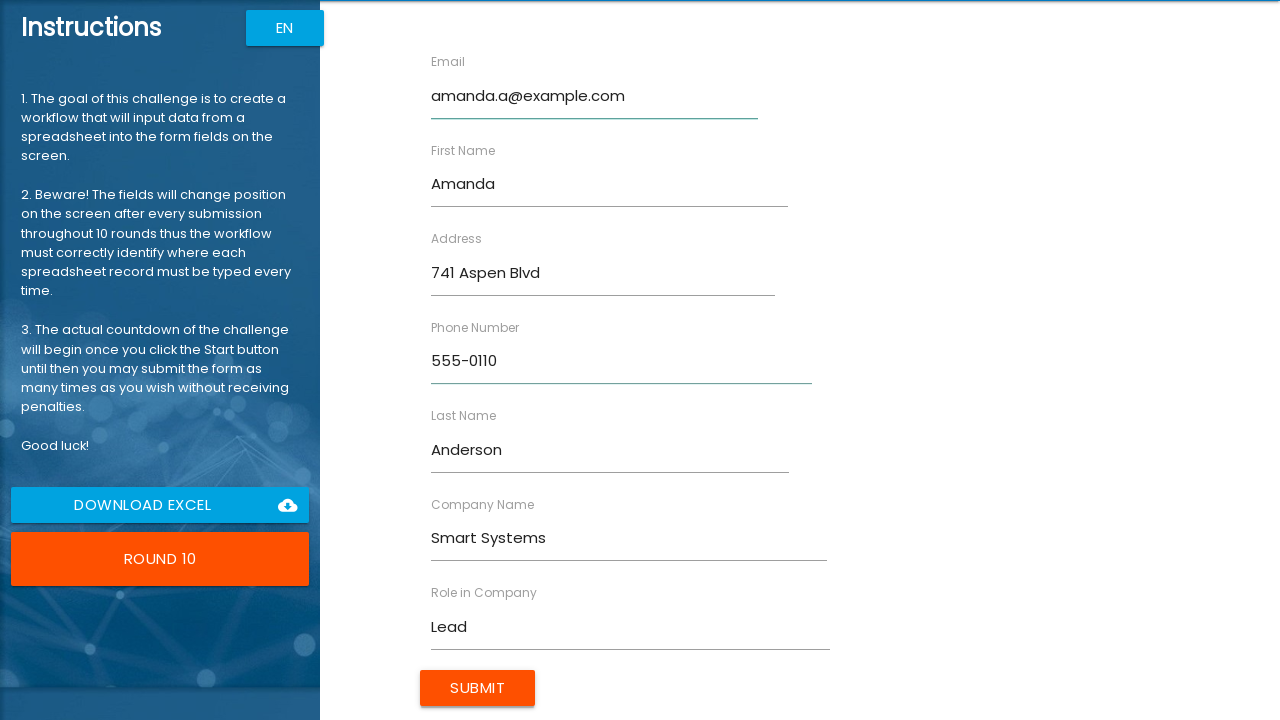

Clicked submit button to submit form entry for Amanda Anderson at (478, 688) on input[type='submit']
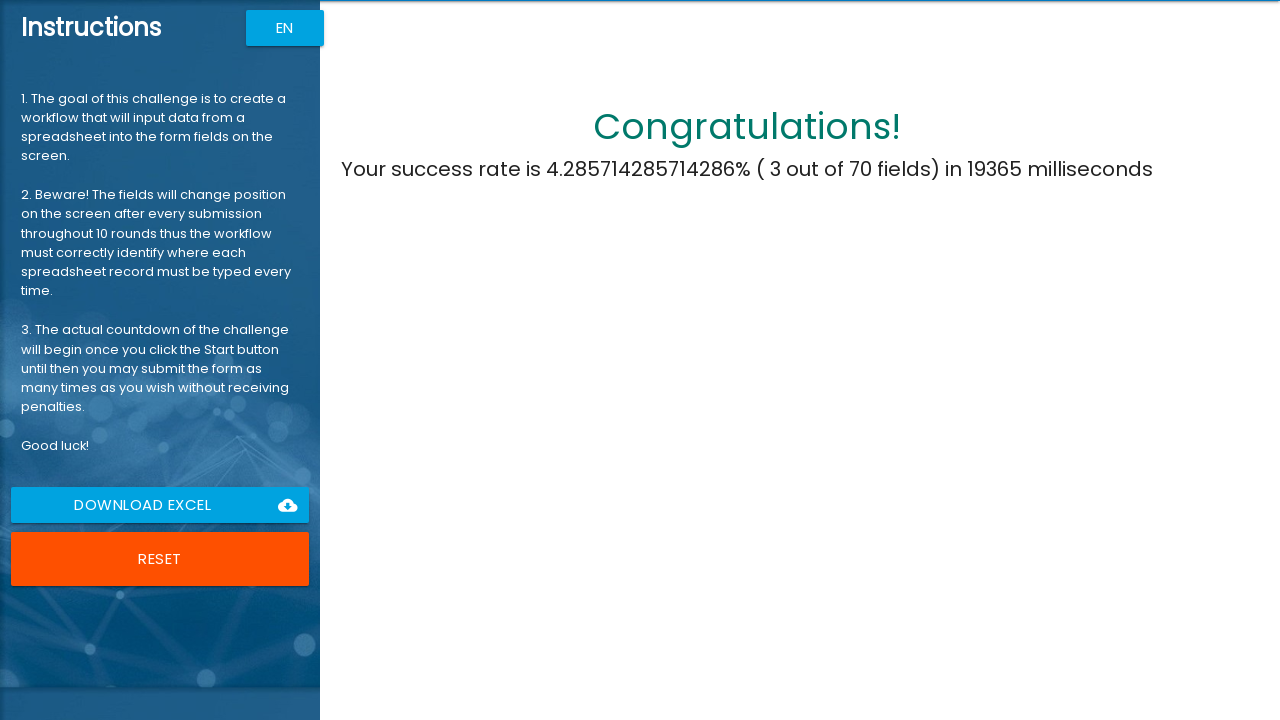

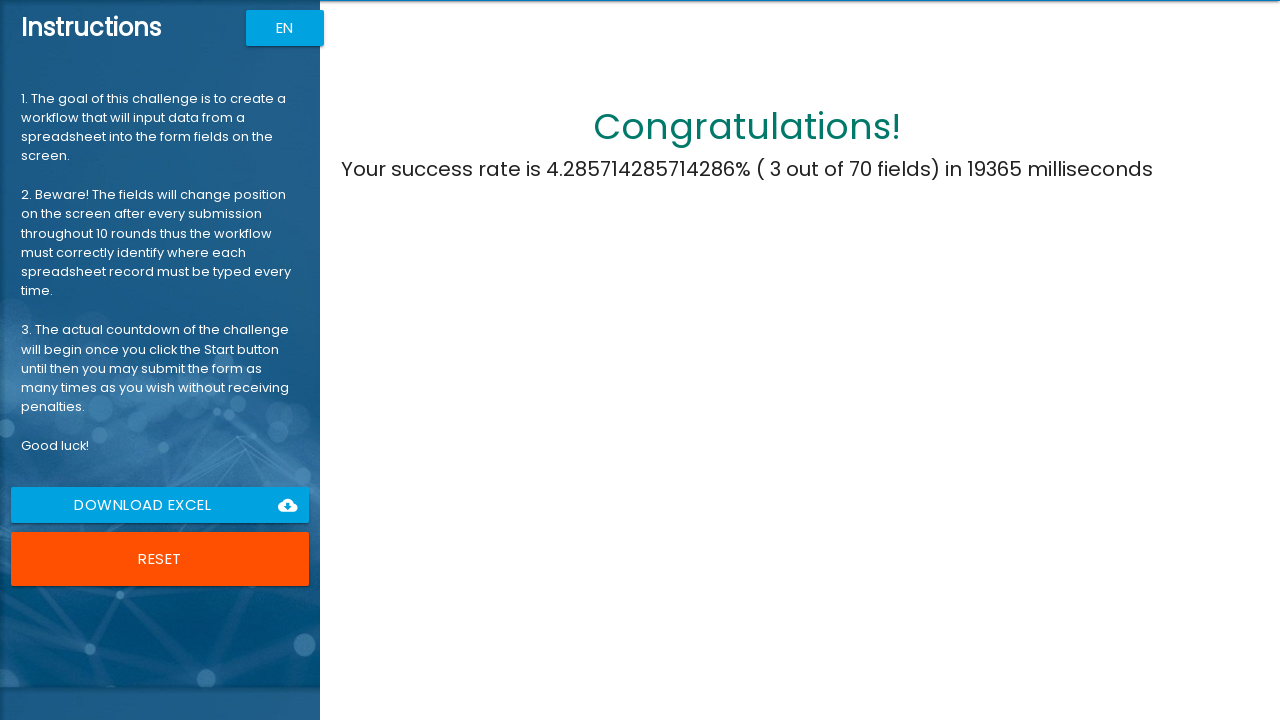